Tests web table pagination functionality by navigating through all pages of a data table and searching for entries from a specific country (Germany), extracting representative and status information for matching rows.

Starting URL: https://leafground.com/table.xhtml

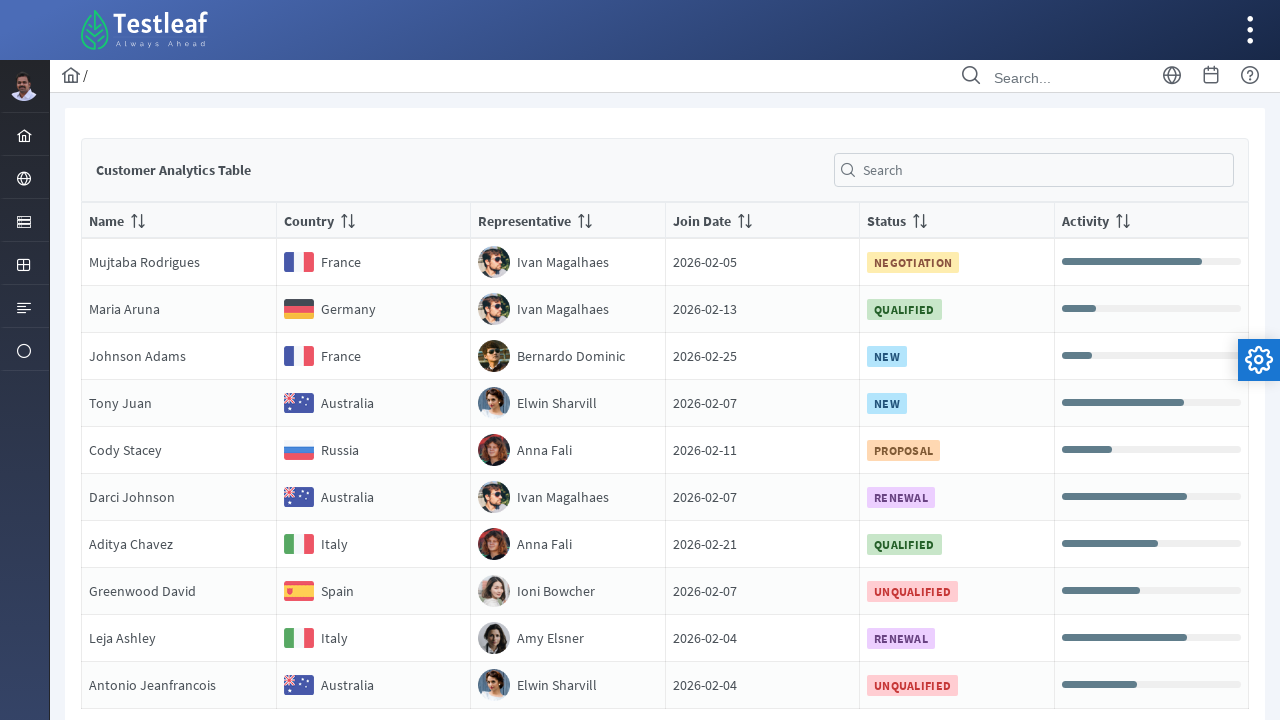

Waited for pagination controls to load
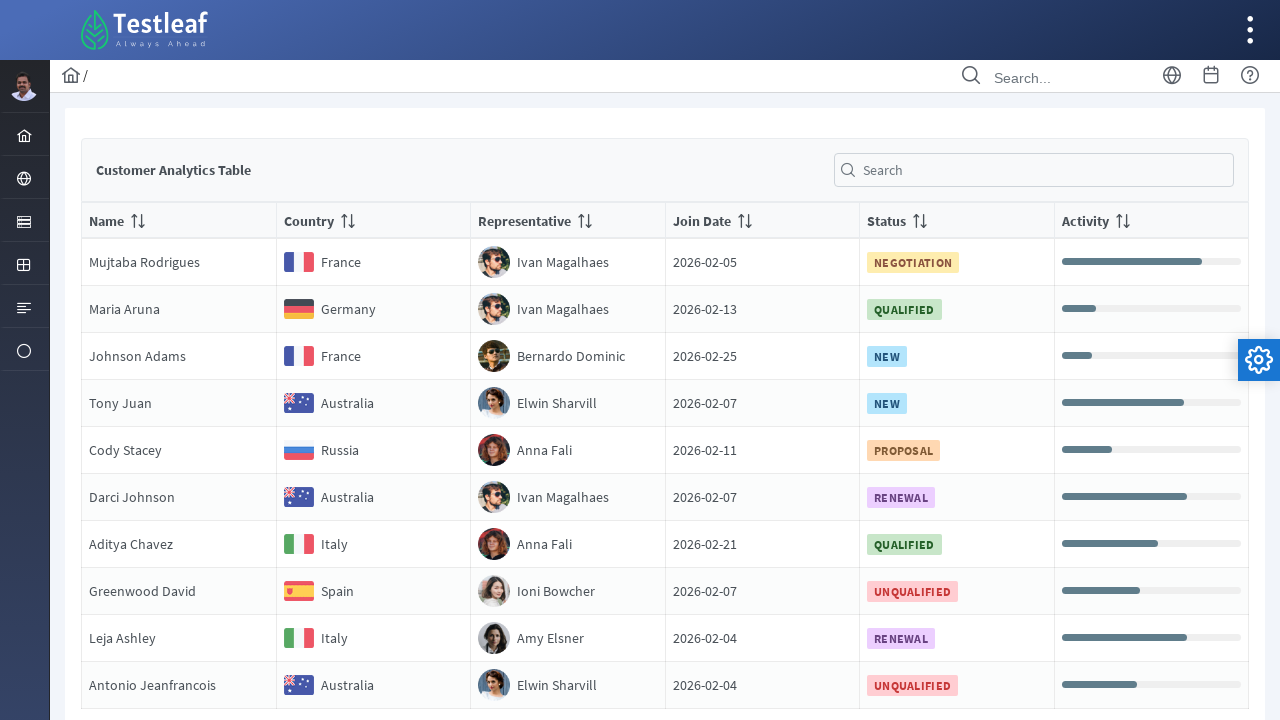

Retrieved total number of pagination pages: 5
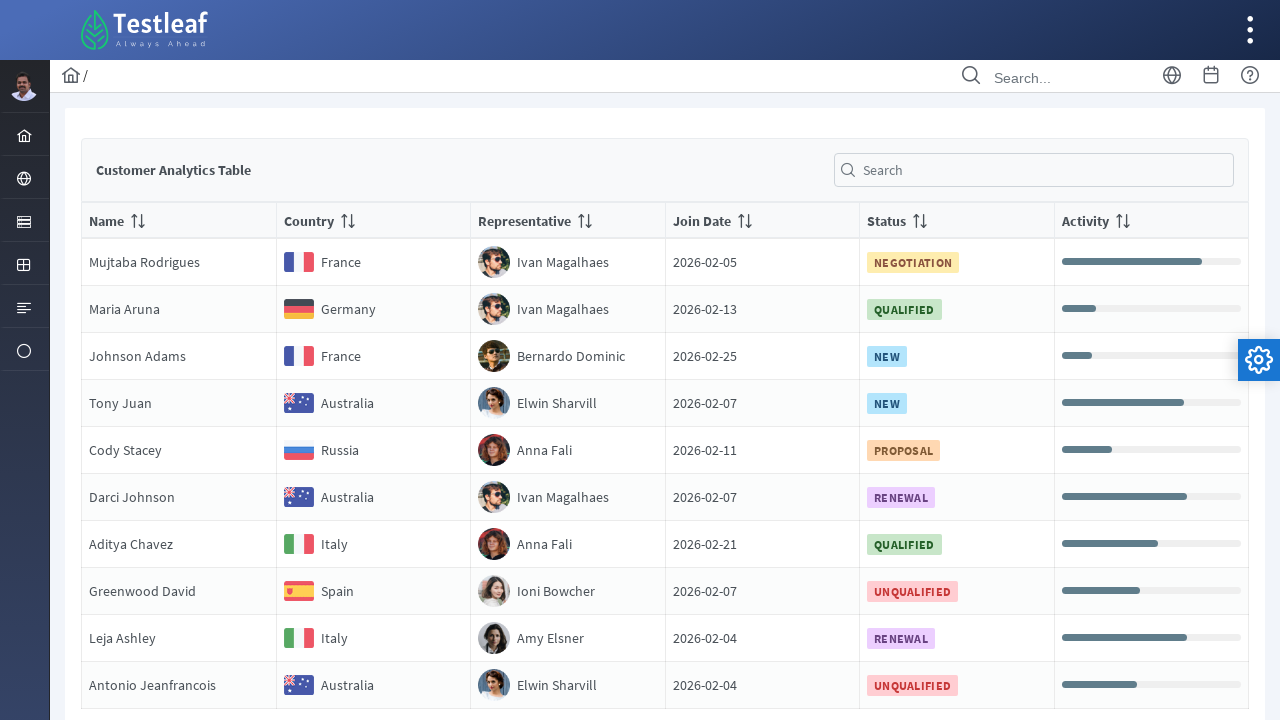

Scrolled to bottom of page to ensure pagination visibility (Page 1)
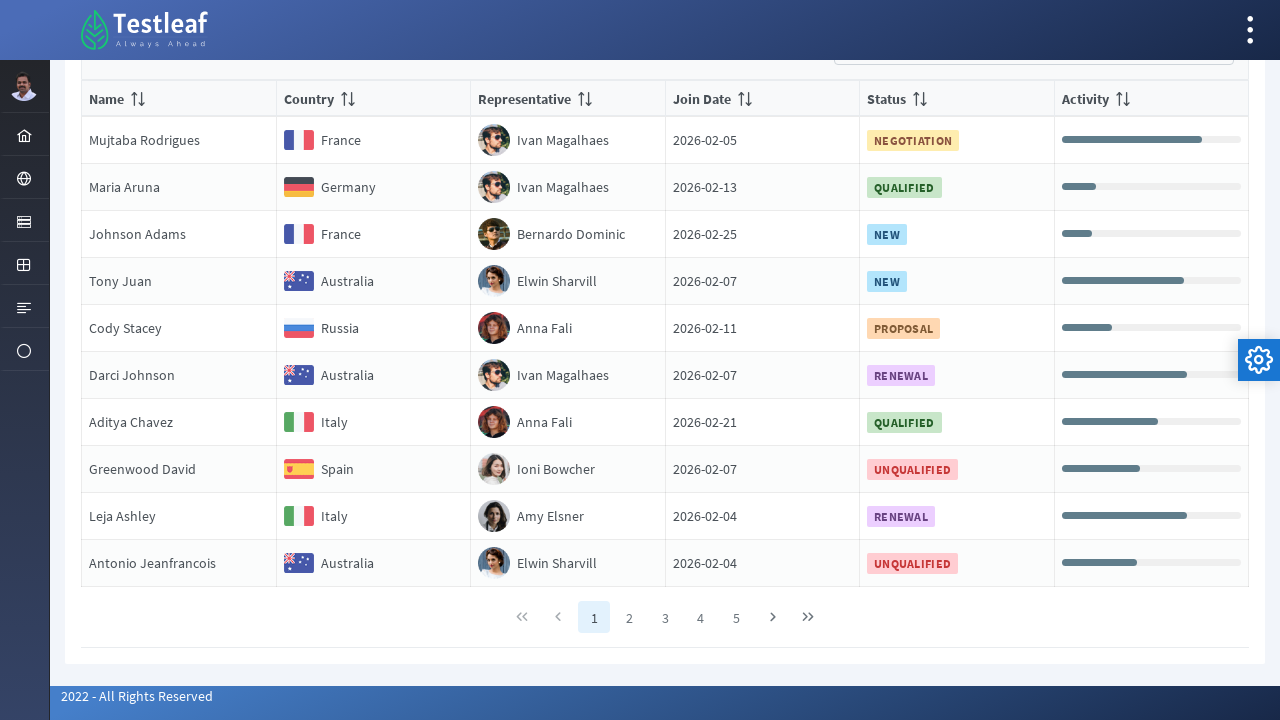

Clicked on pagination page 1 at (594, 617) on xpath=//*[@class='ui-paginator-pages']//a[1]
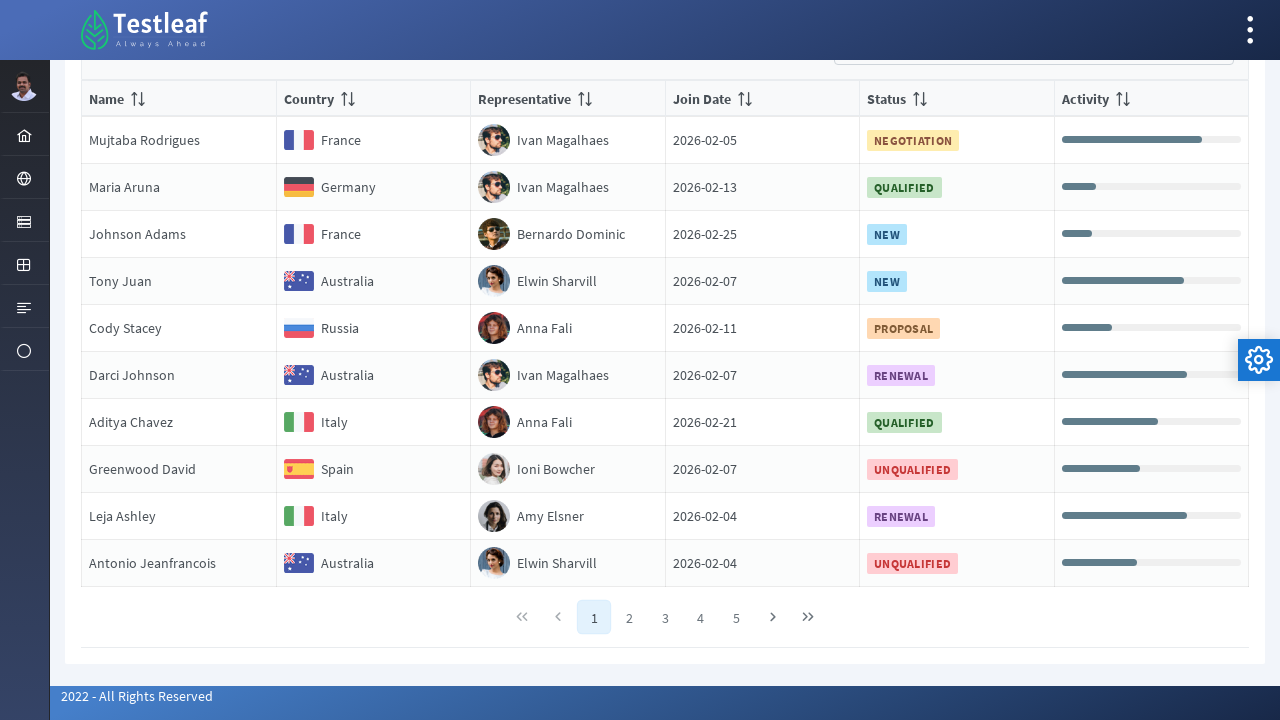

Waited for table content to update on page 1
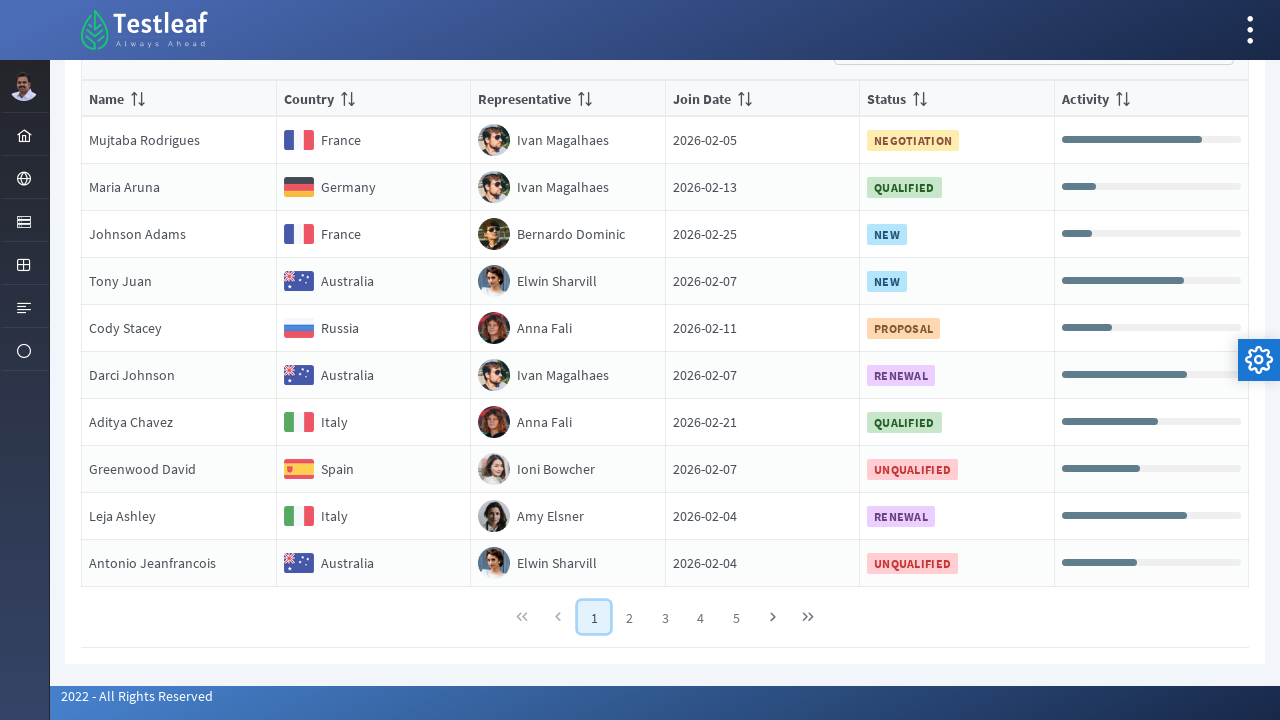

Retrieved total rows on page 1: 10
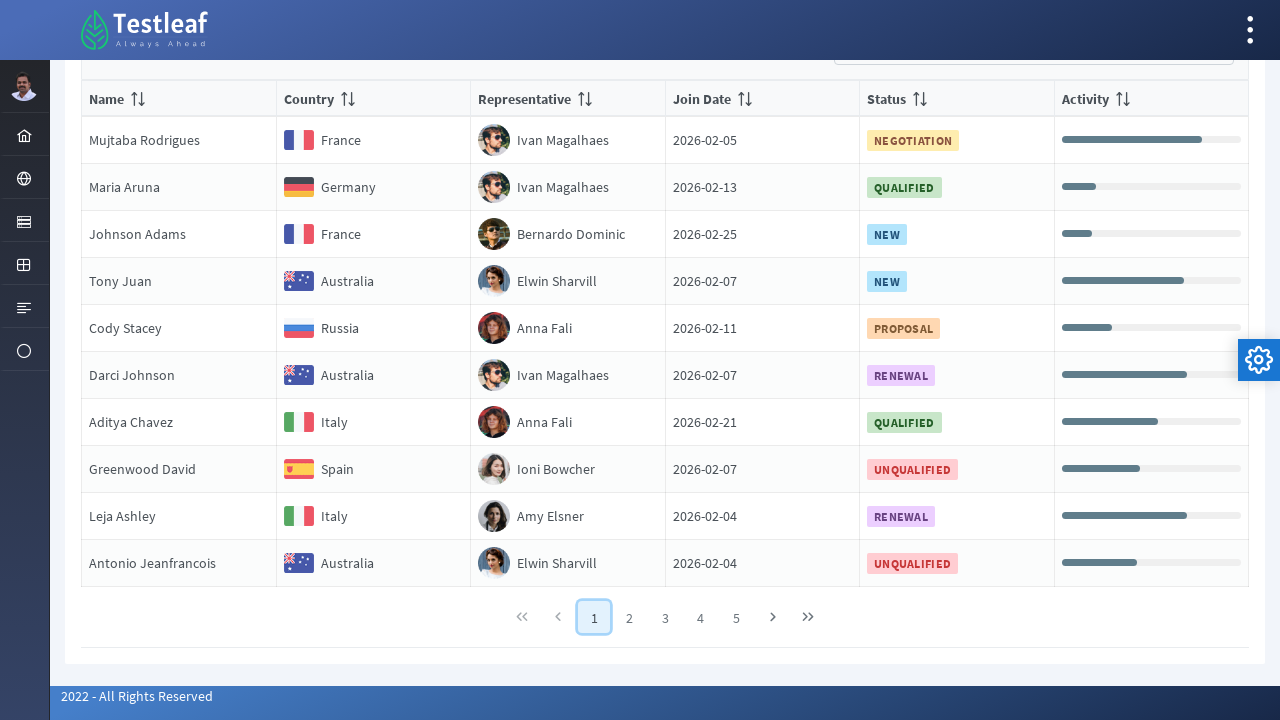

Located country cell for row 1 on page 1
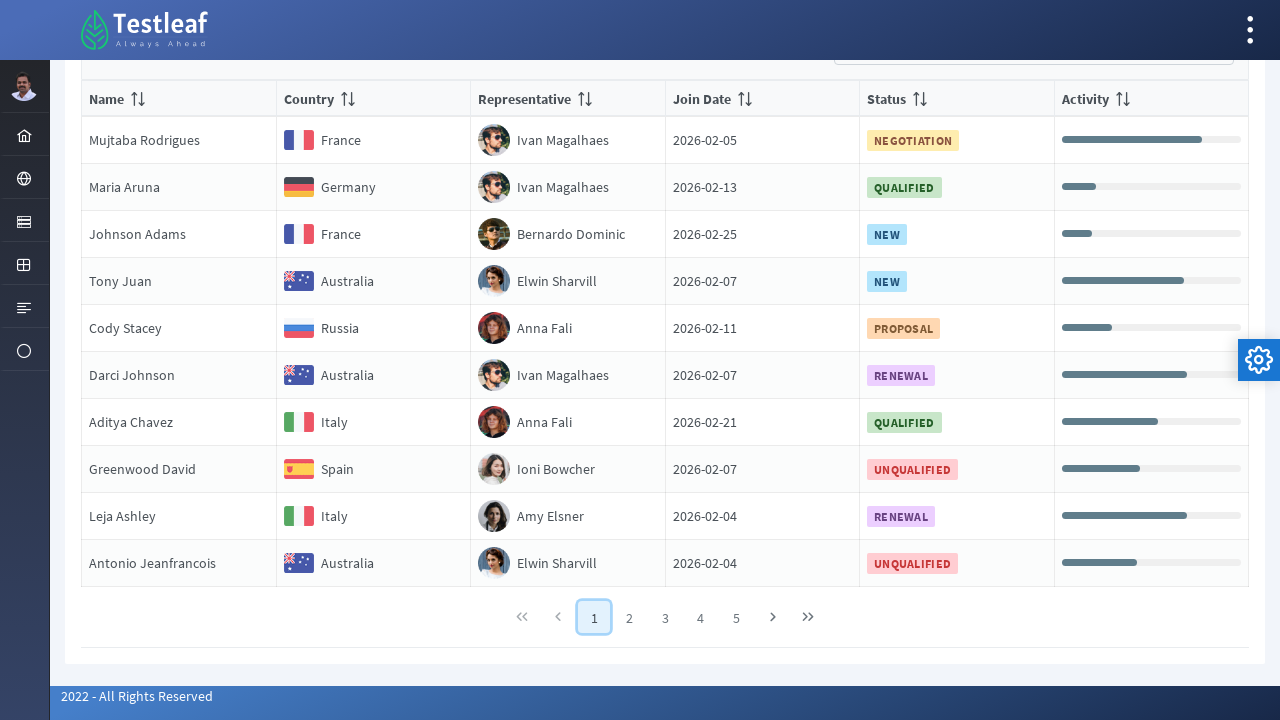

Retrieved country name: France from row 1 on page 1
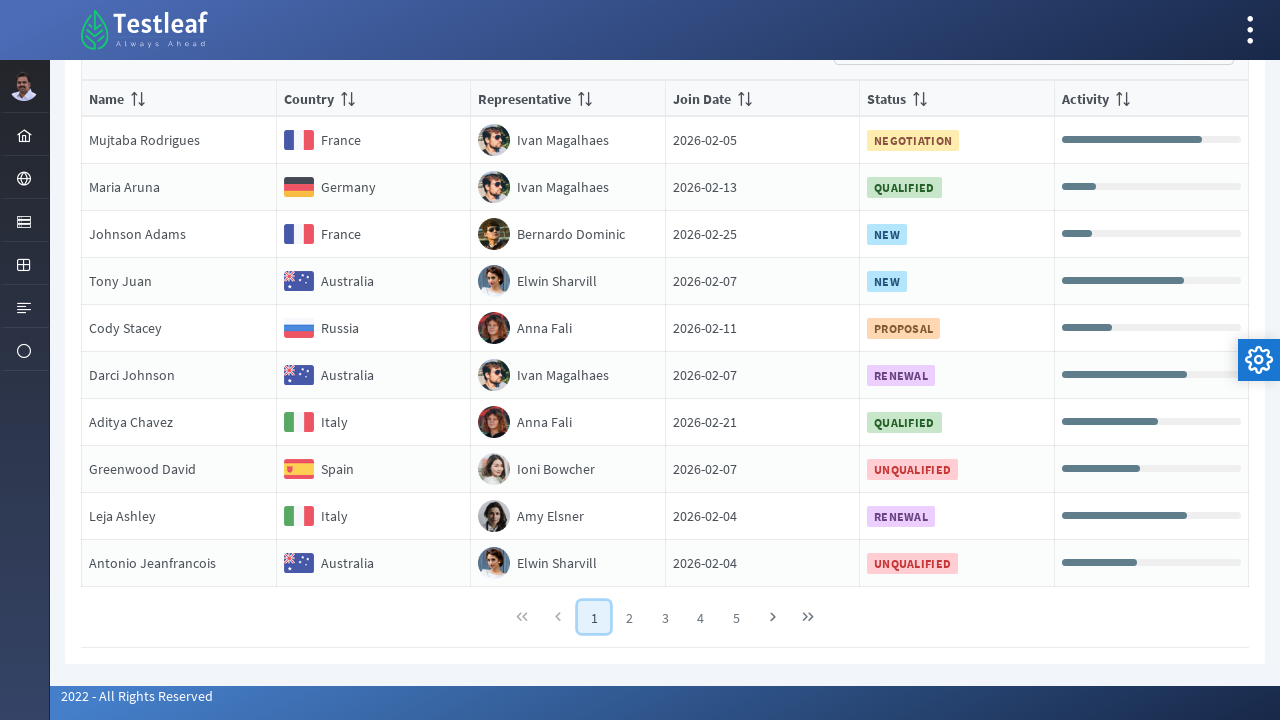

Located country cell for row 2 on page 1
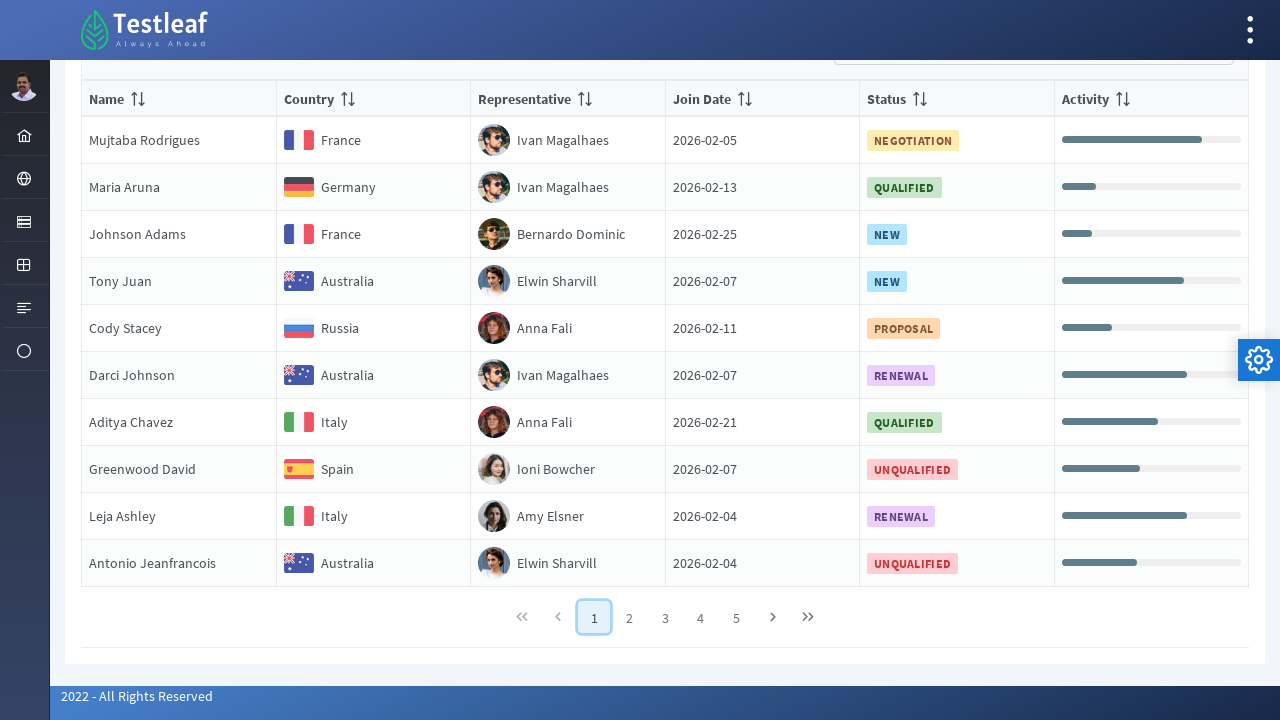

Retrieved country name: Germany from row 2 on page 1
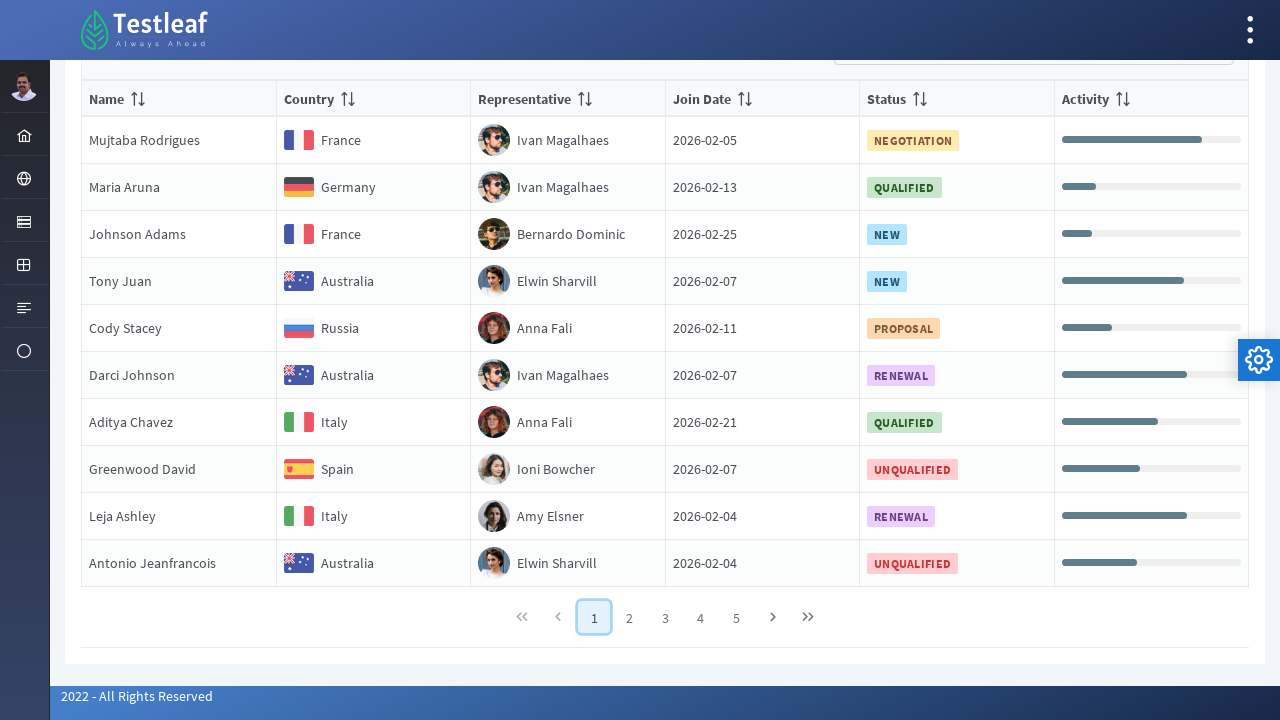

Found Germany match in row 2 on page 1. Retrieved representative: Ivan Magalhaes
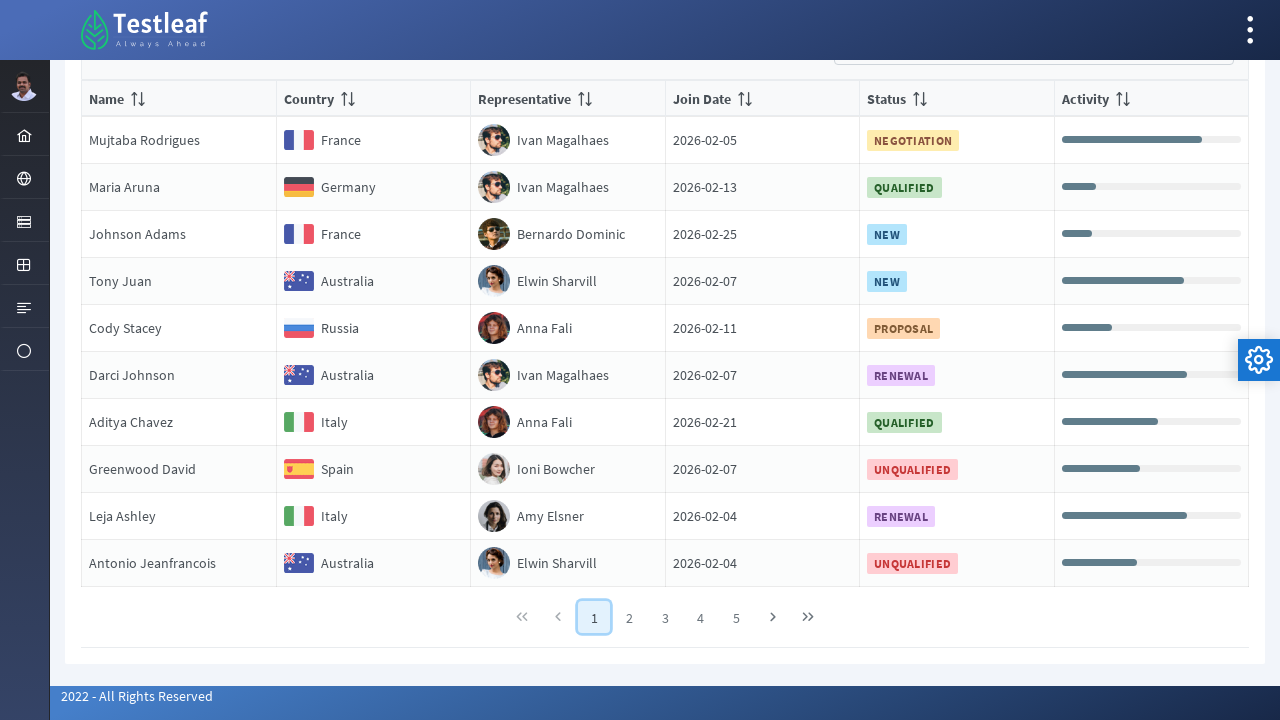

Retrieved status for Germany entry: QUALIFIED
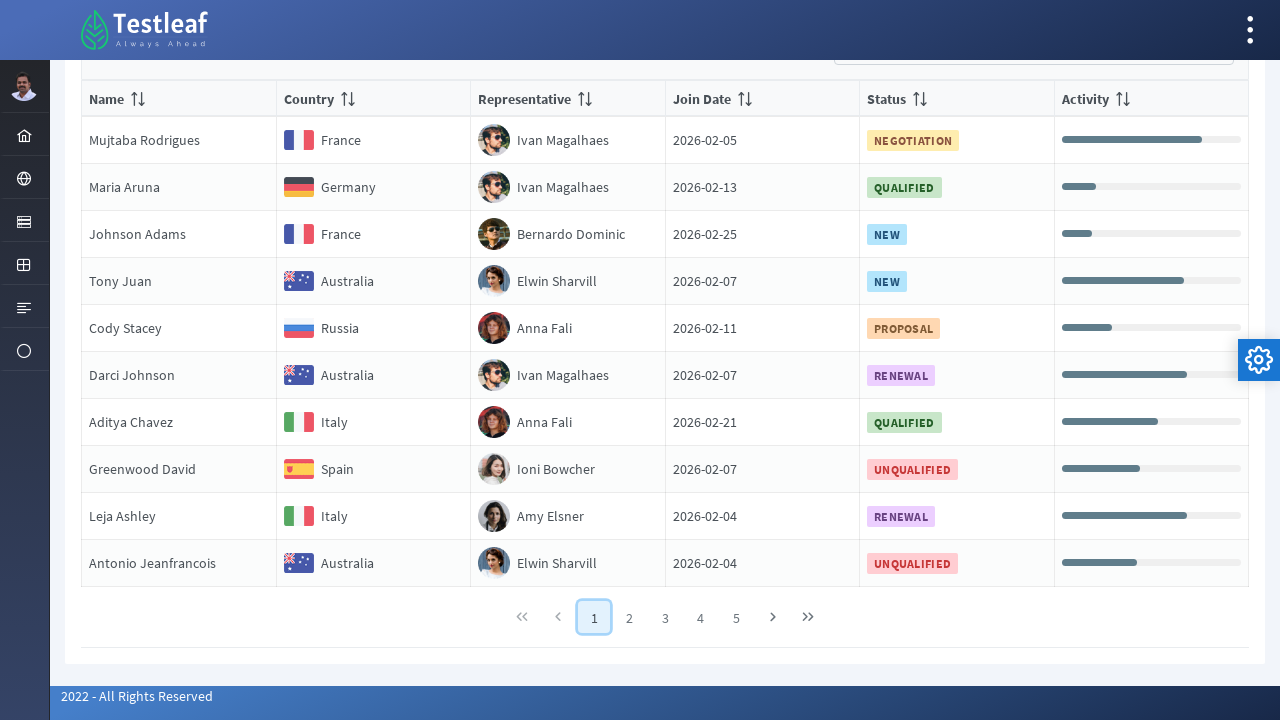

Located country cell for row 3 on page 1
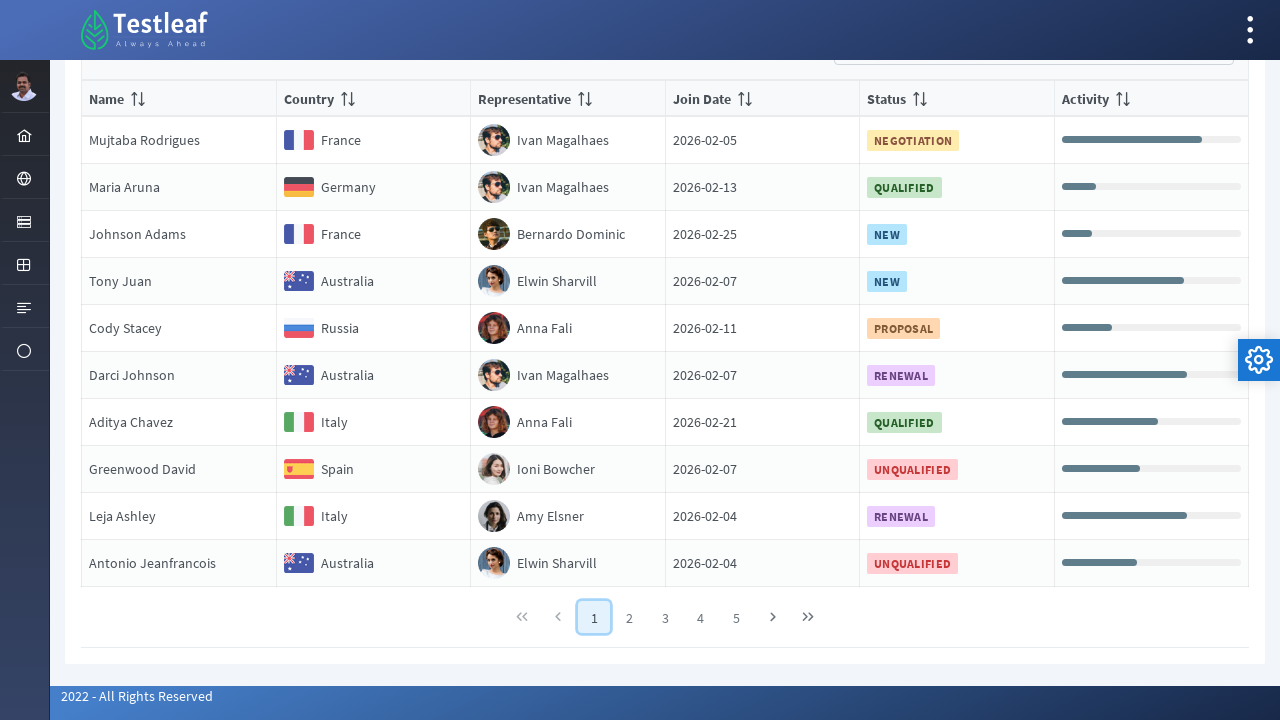

Retrieved country name: France from row 3 on page 1
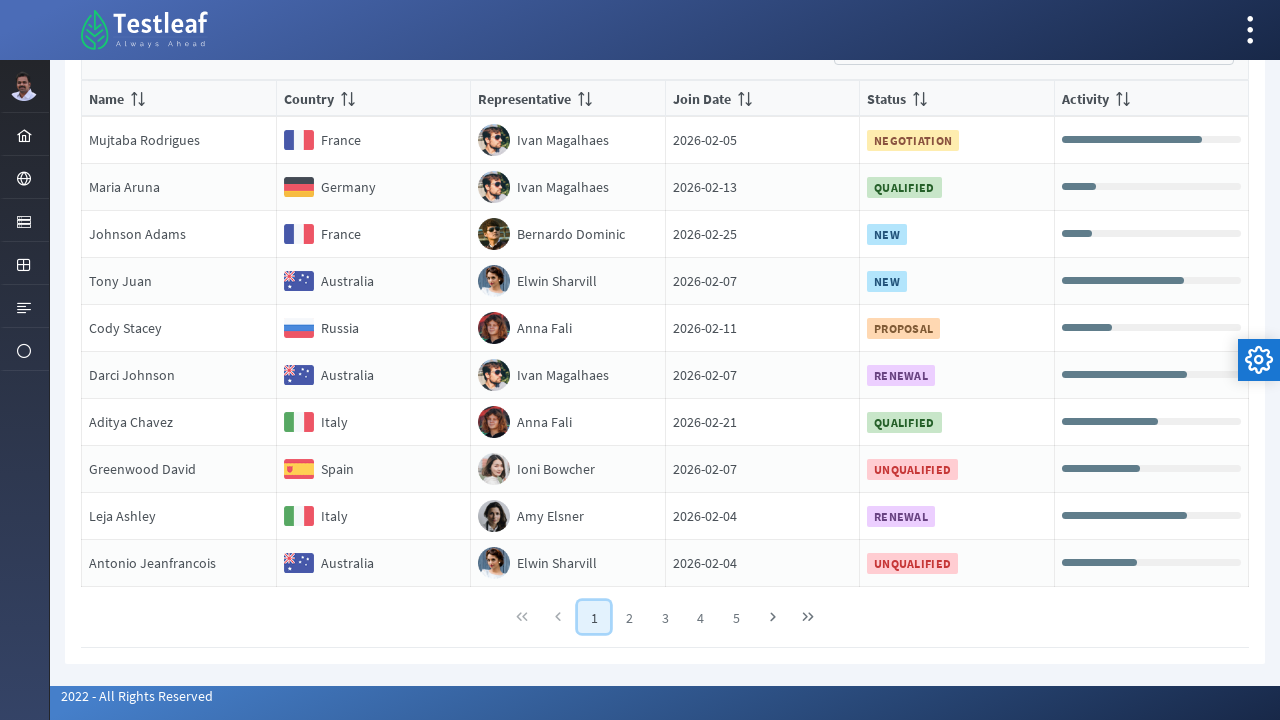

Located country cell for row 4 on page 1
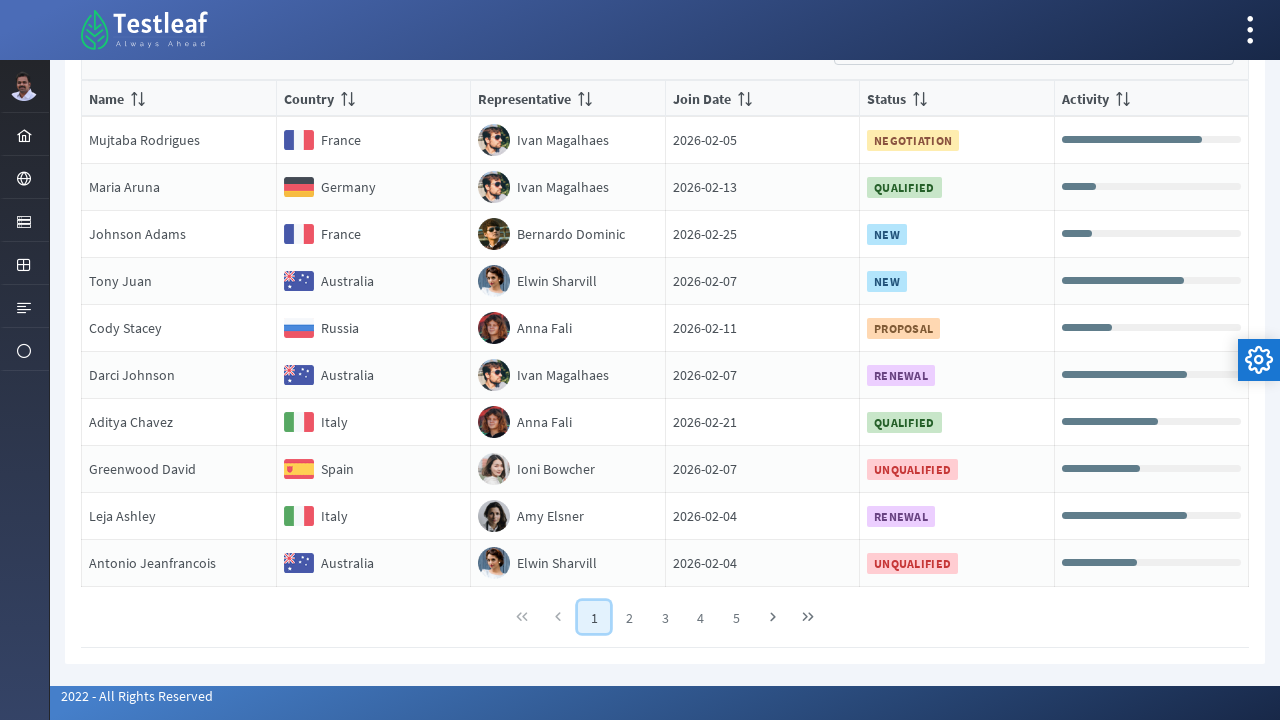

Retrieved country name: Australia from row 4 on page 1
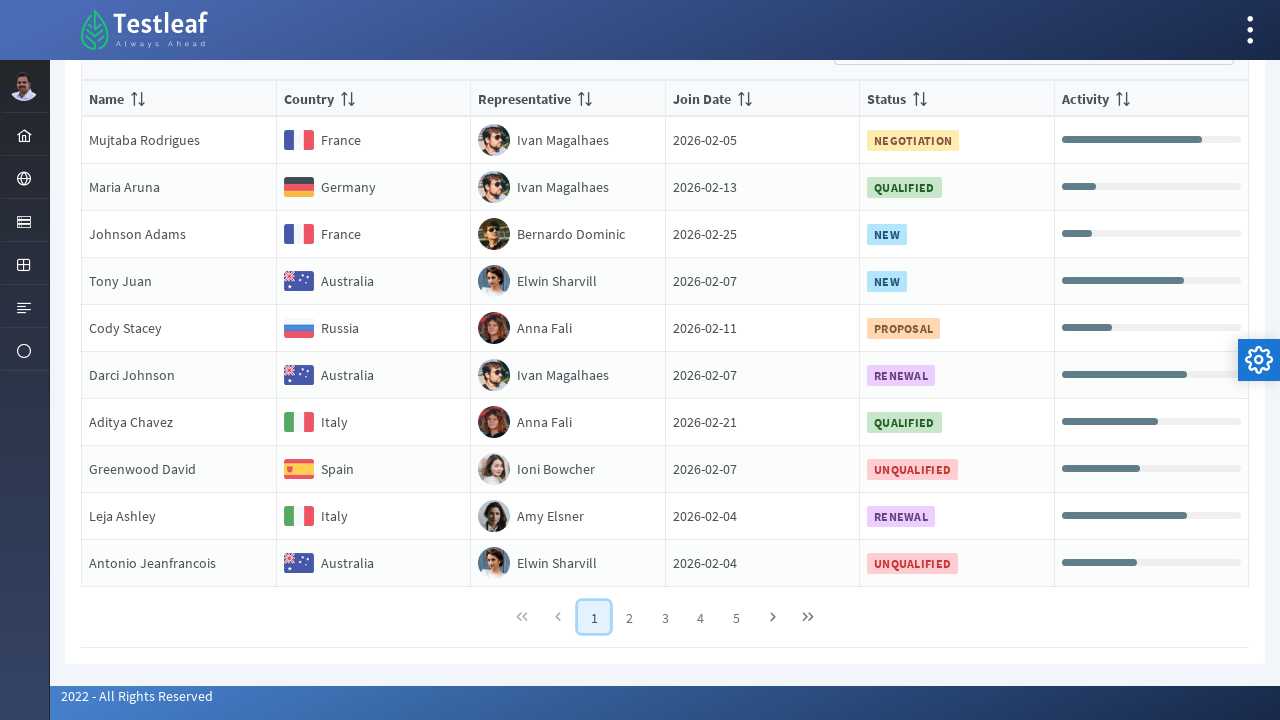

Located country cell for row 5 on page 1
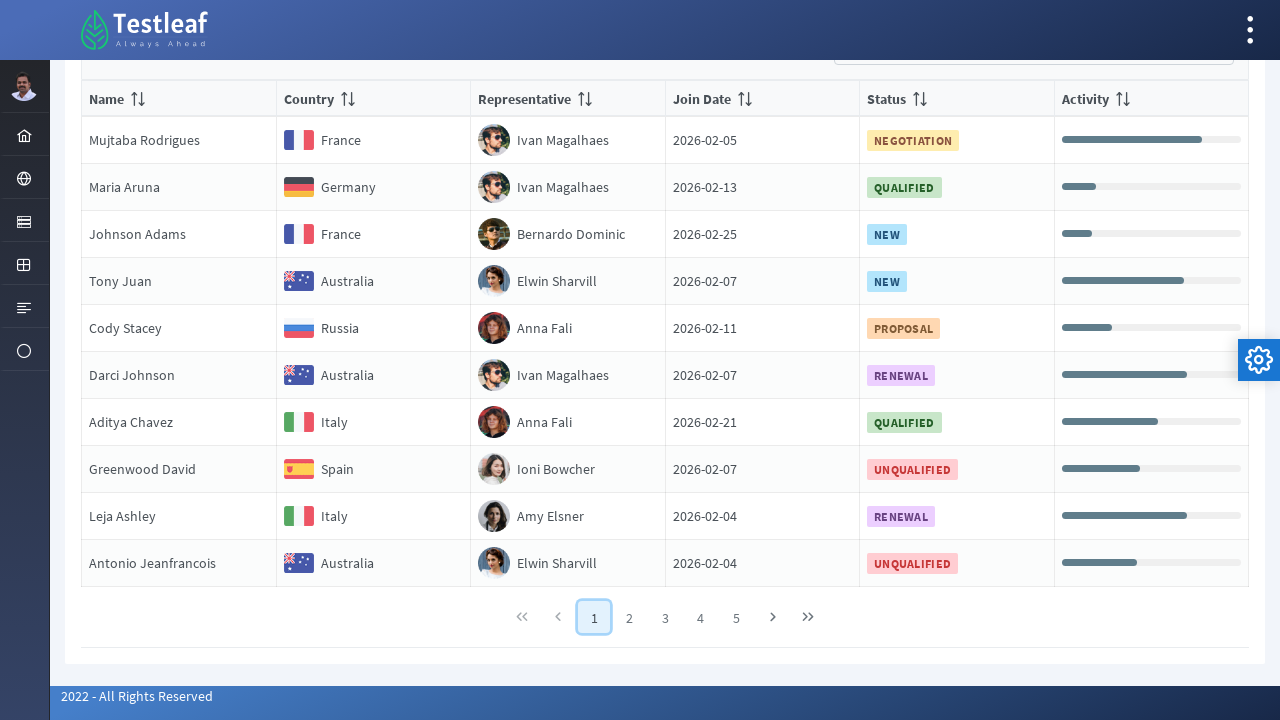

Retrieved country name: Russia from row 5 on page 1
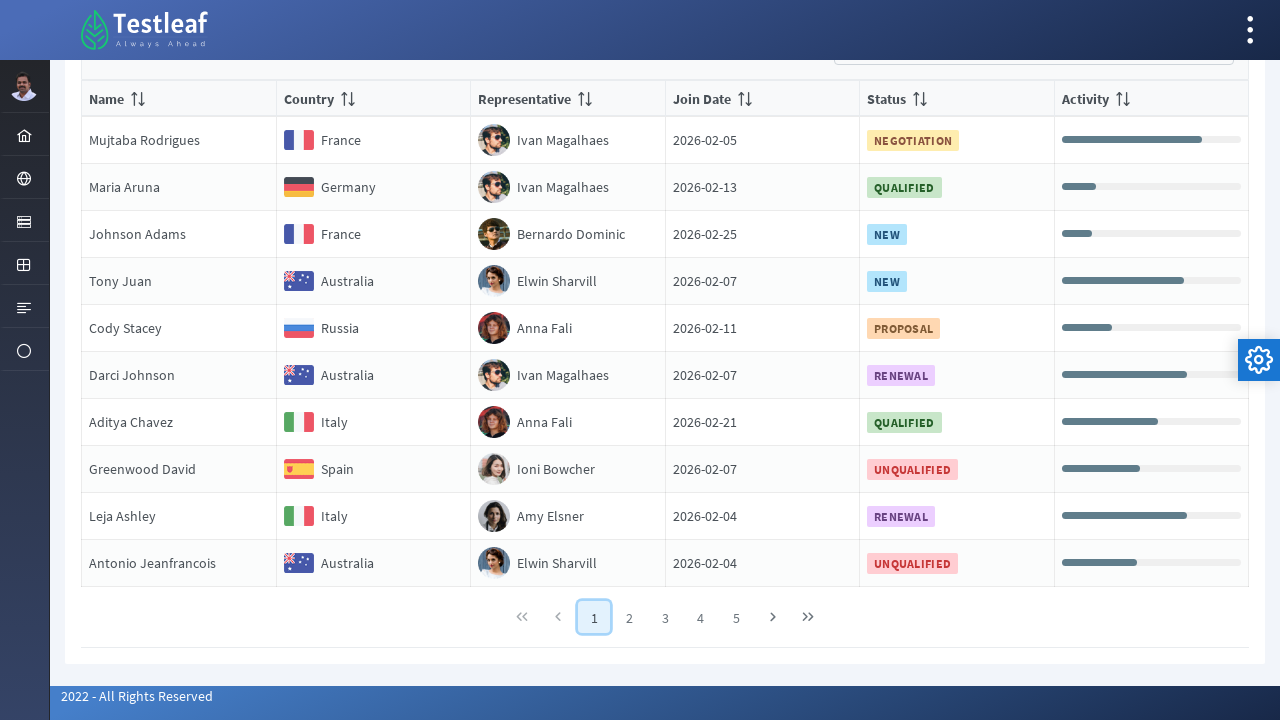

Located country cell for row 6 on page 1
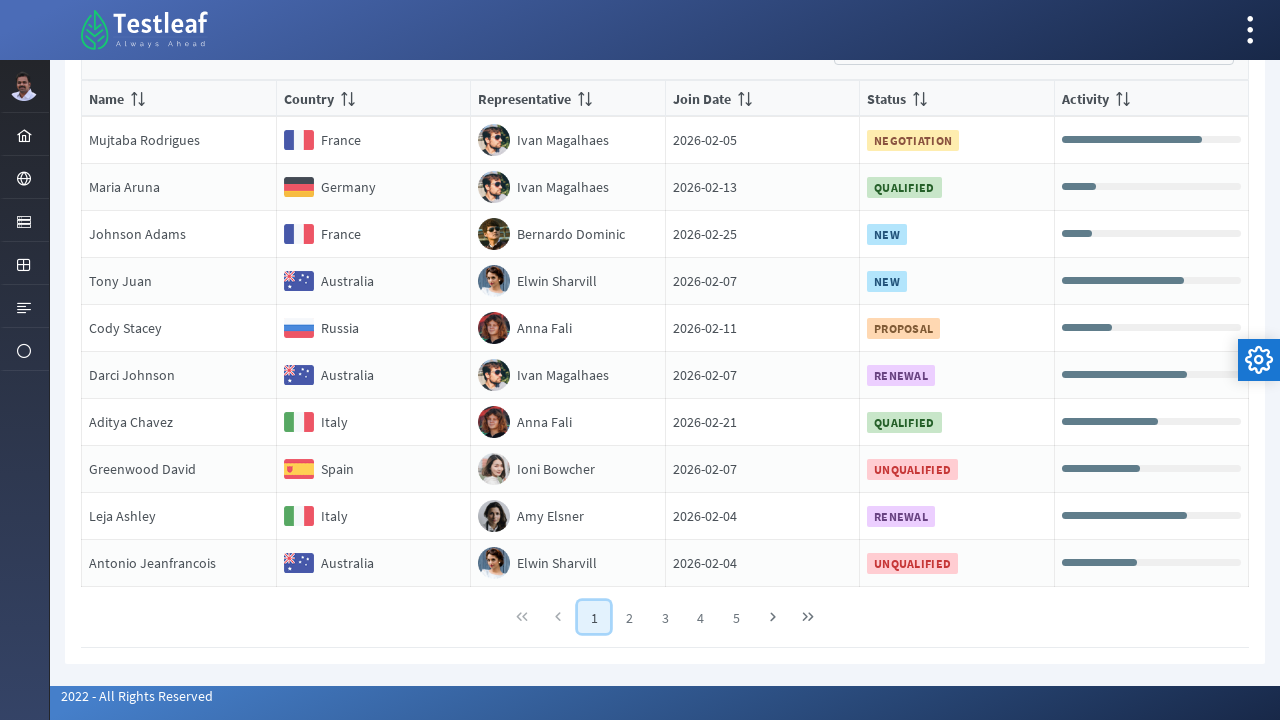

Retrieved country name: Australia from row 6 on page 1
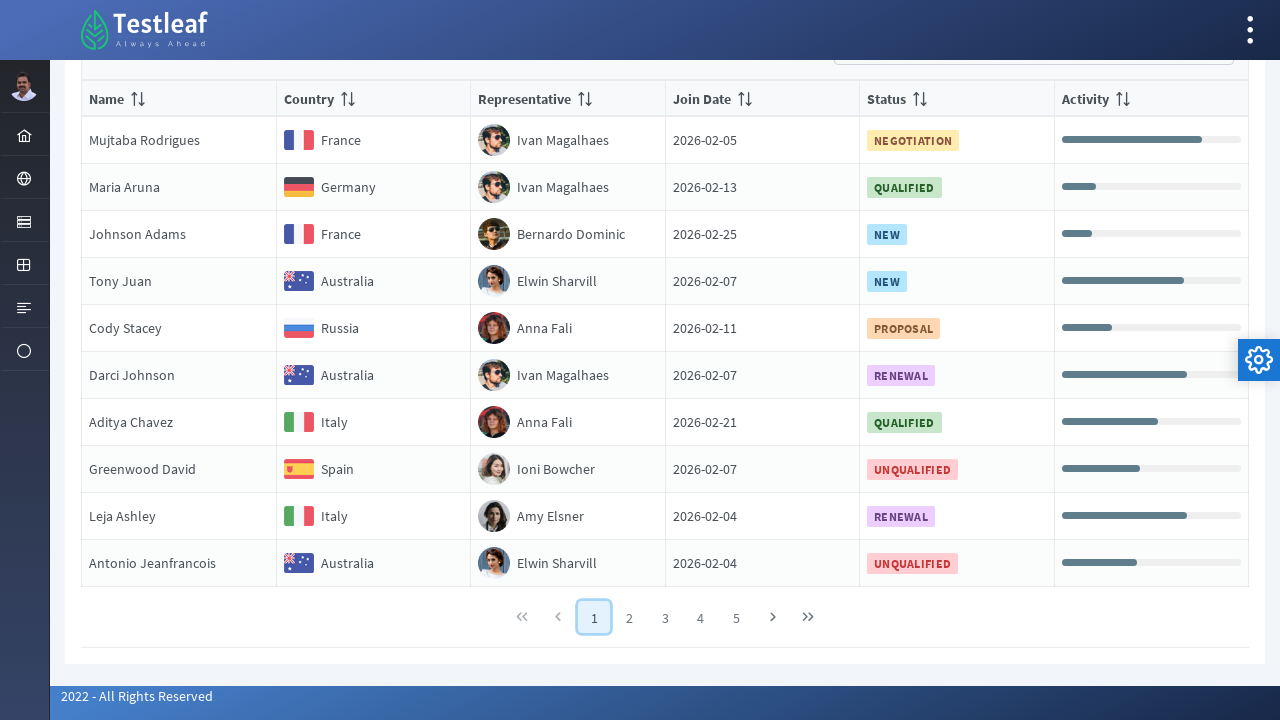

Located country cell for row 7 on page 1
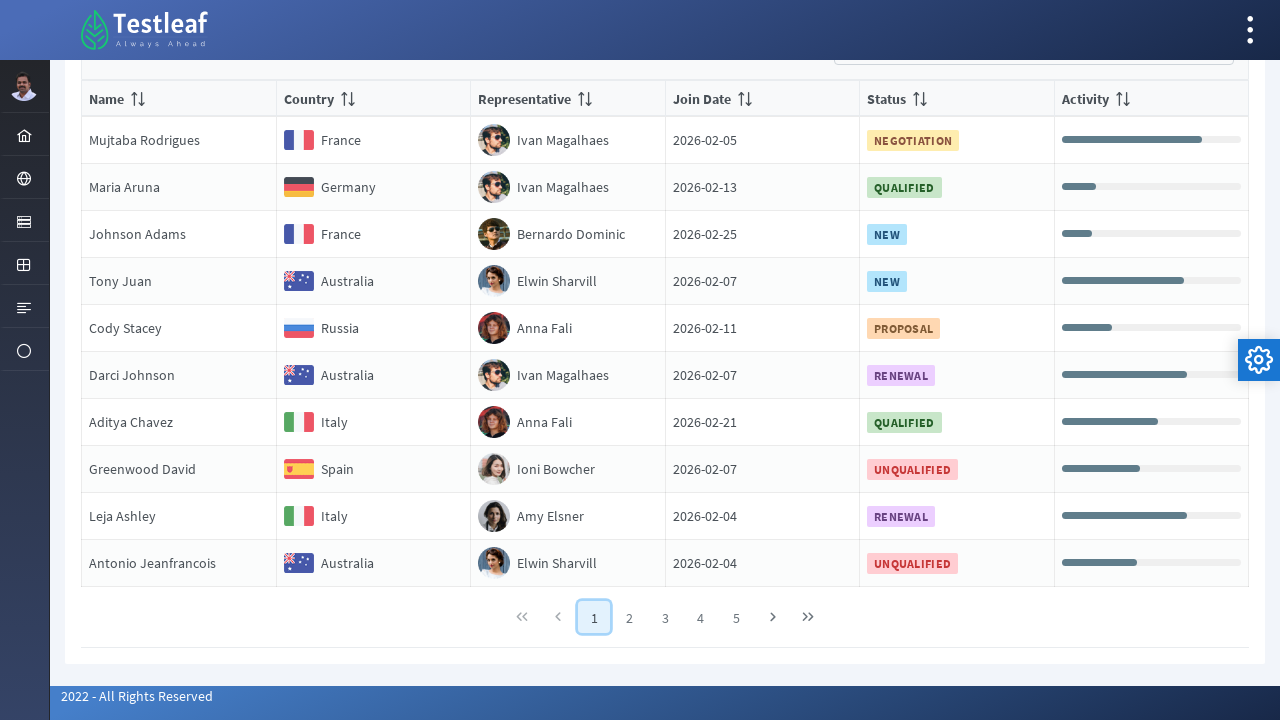

Retrieved country name: Italy from row 7 on page 1
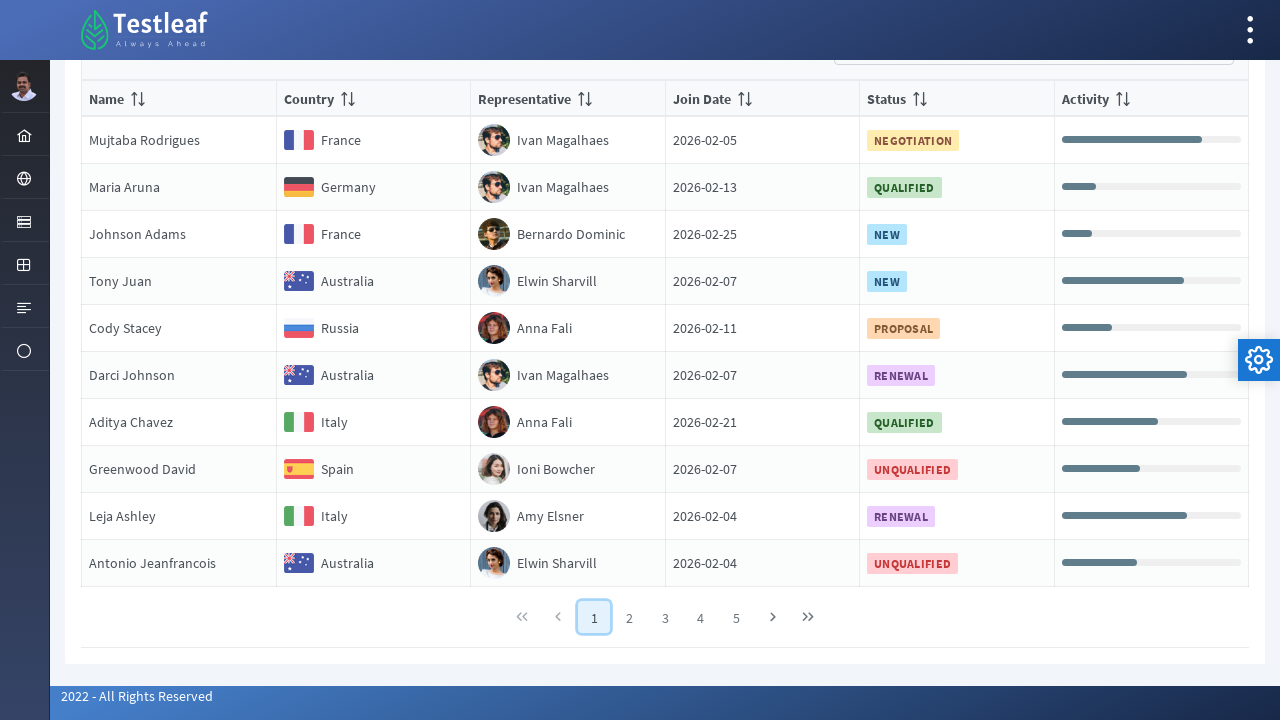

Located country cell for row 8 on page 1
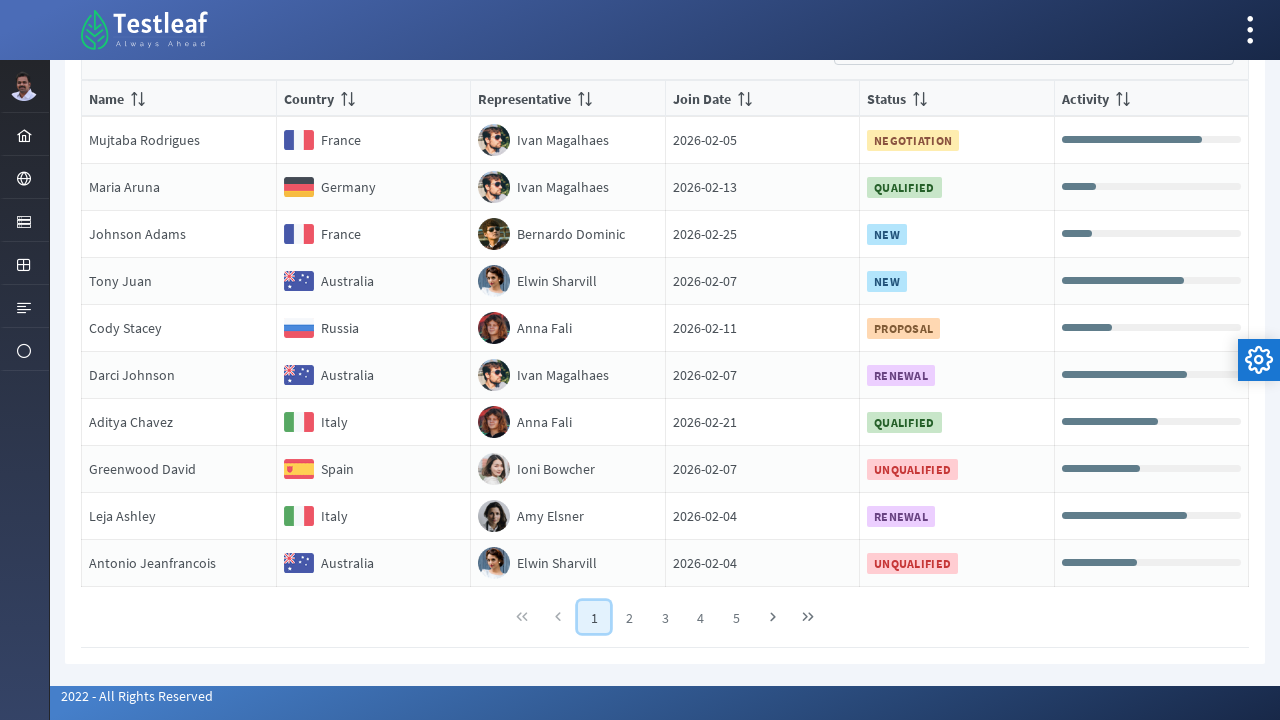

Retrieved country name: Spain from row 8 on page 1
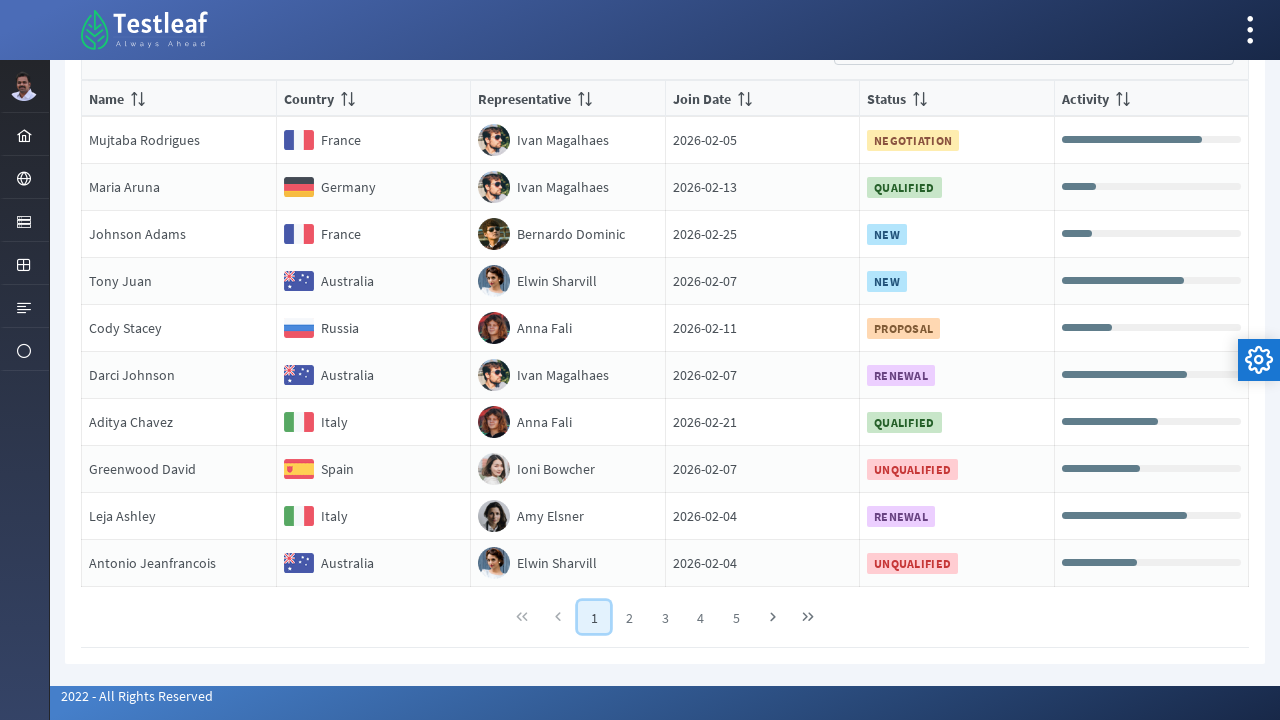

Located country cell for row 9 on page 1
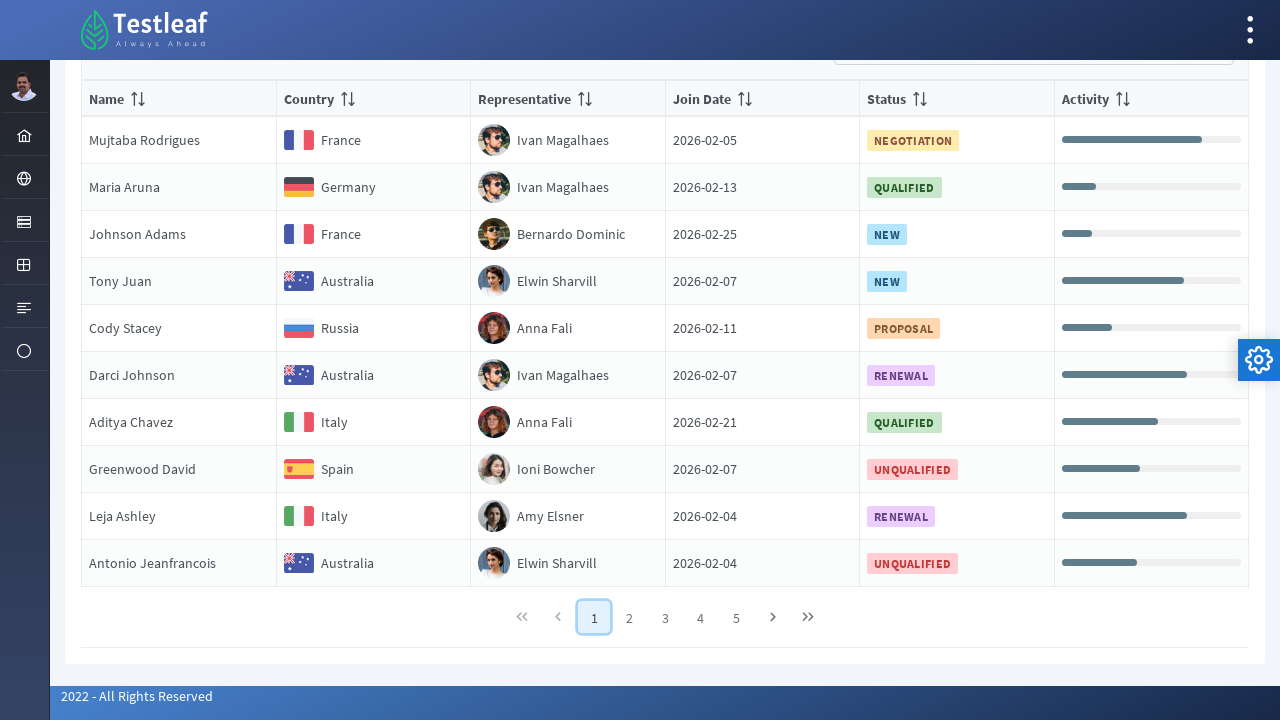

Retrieved country name: Italy from row 9 on page 1
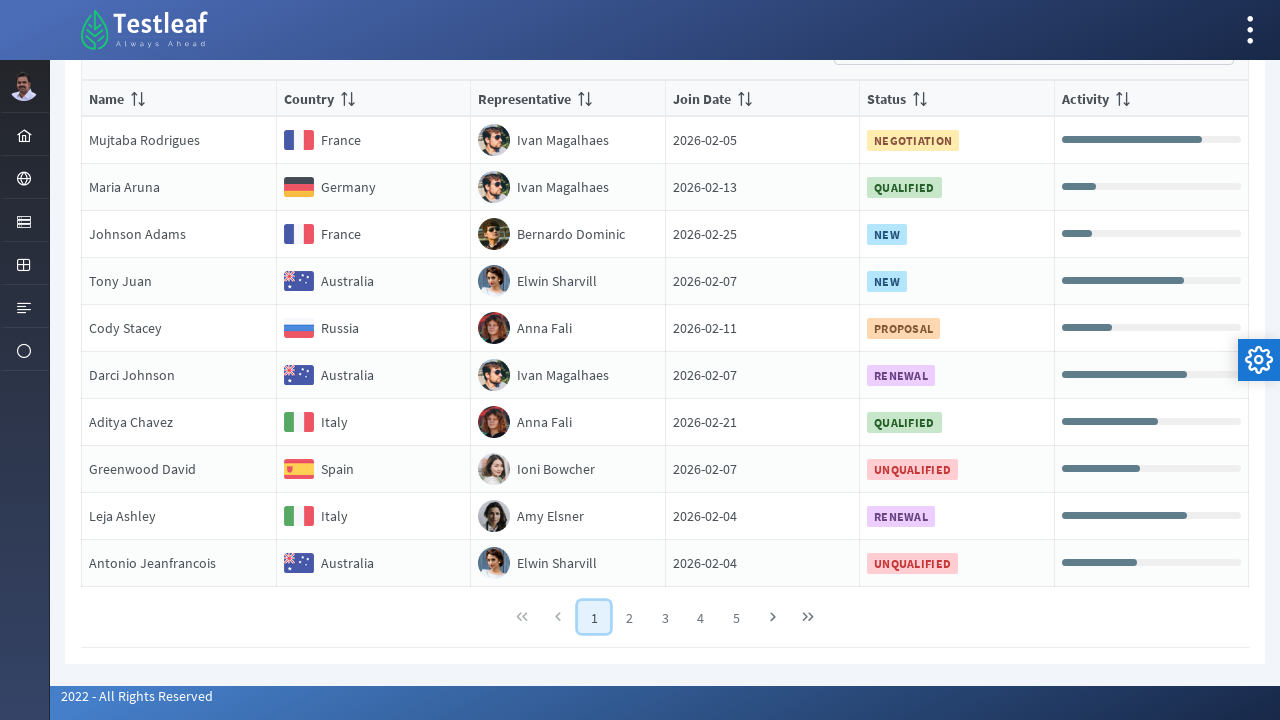

Located country cell for row 10 on page 1
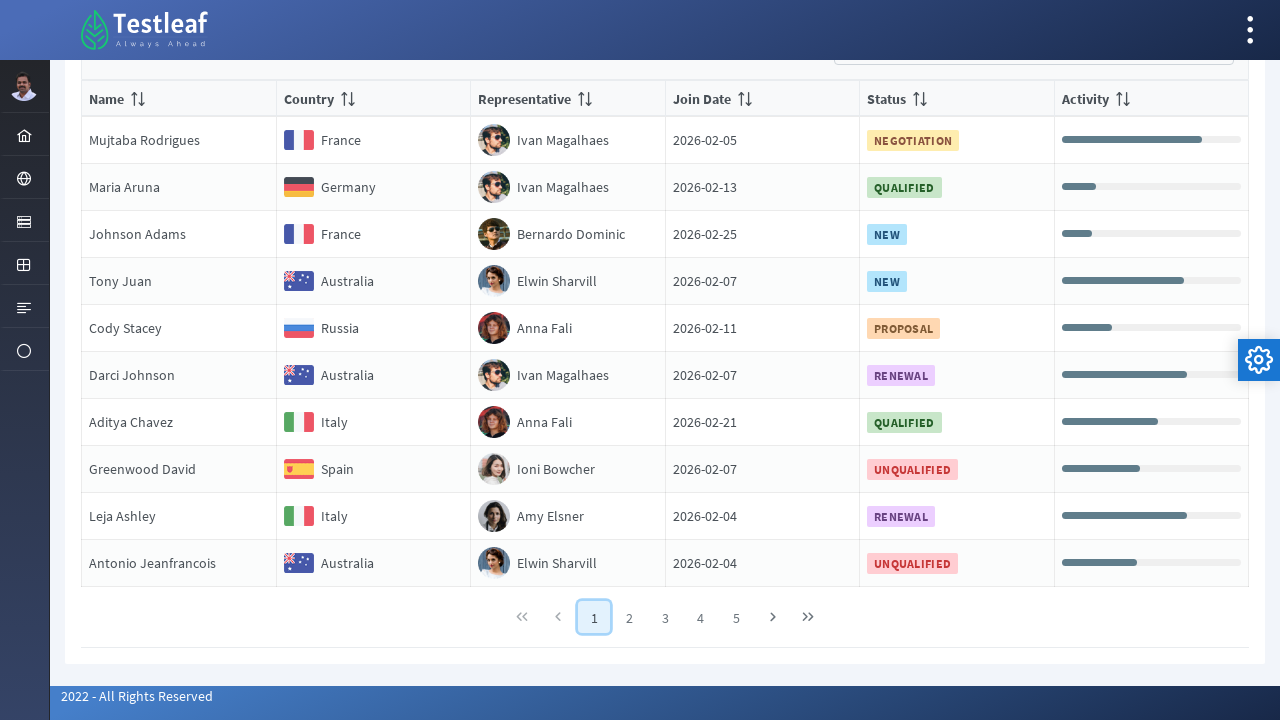

Retrieved country name: Australia from row 10 on page 1
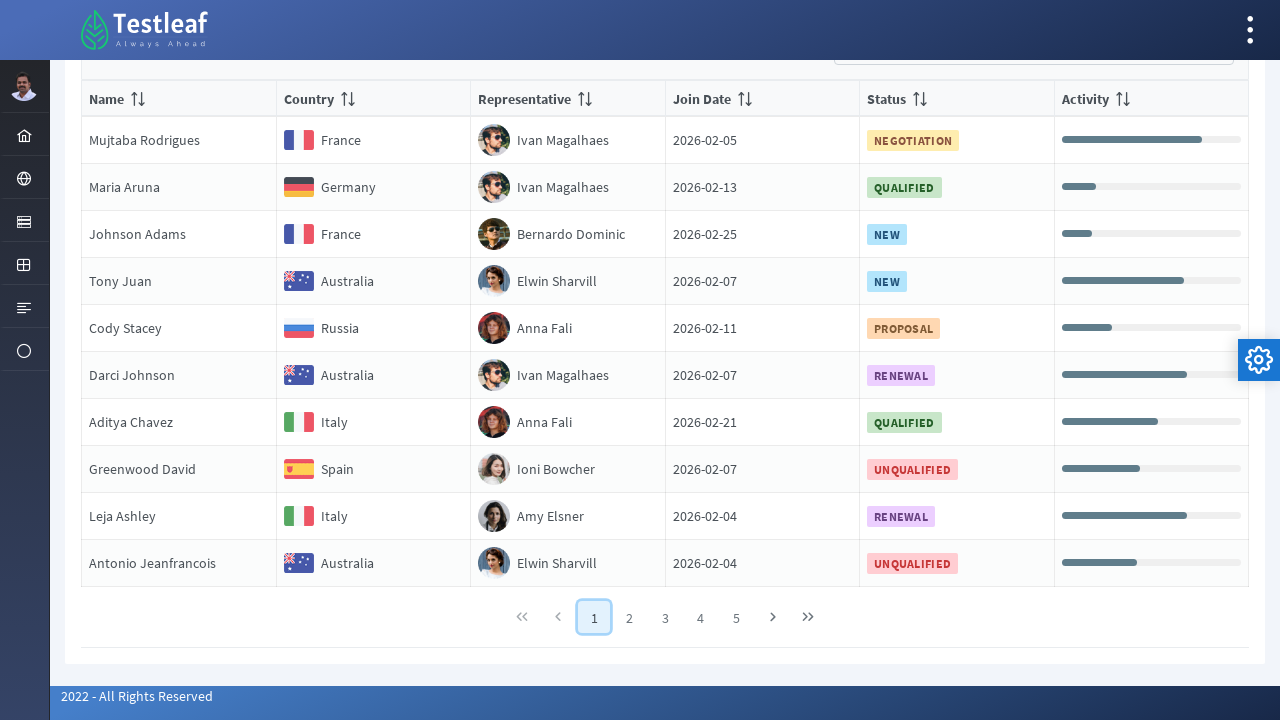

Scrolled to bottom of page to ensure pagination visibility (Page 2)
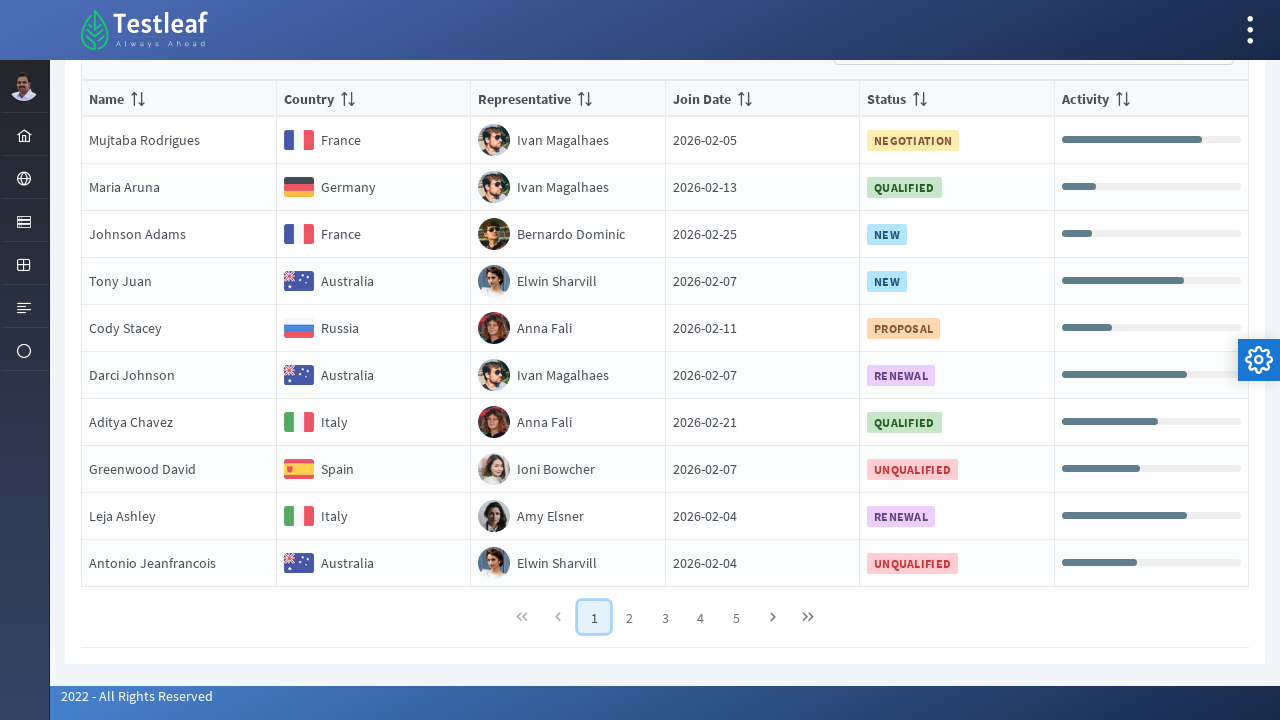

Clicked on pagination page 2 at (630, 617) on xpath=//*[@class='ui-paginator-pages']//a[2]
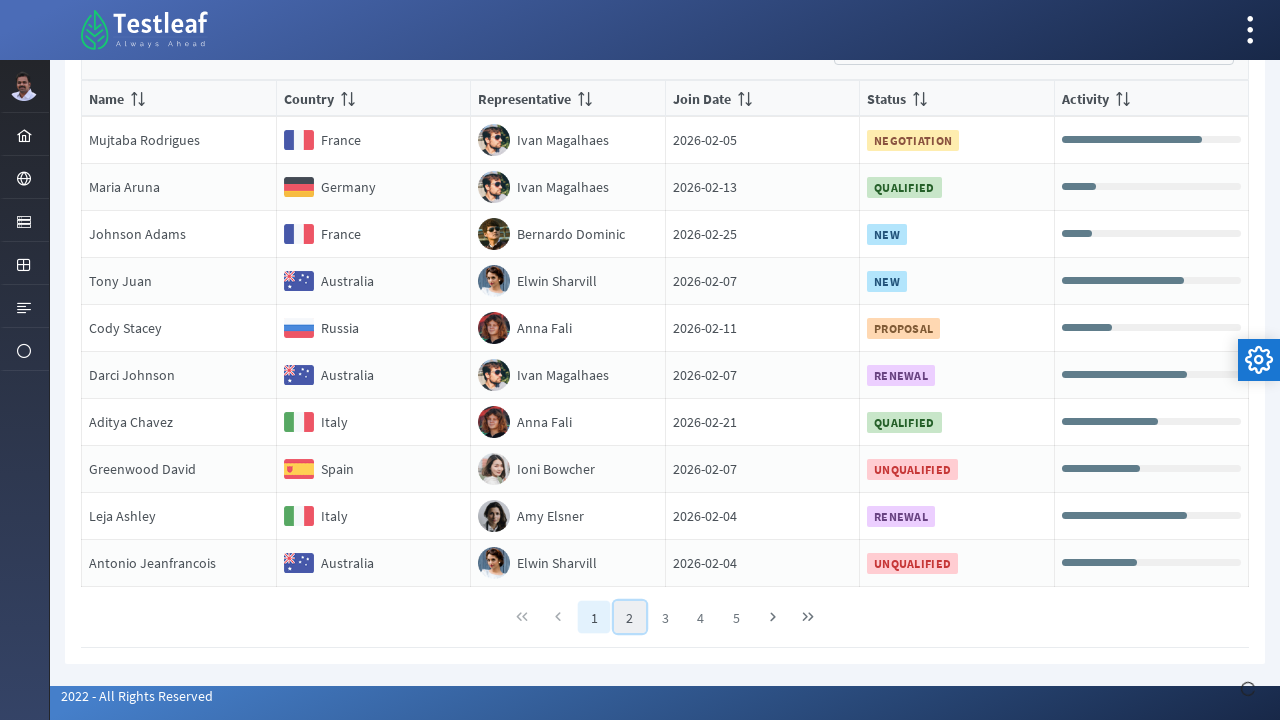

Waited for table content to update on page 2
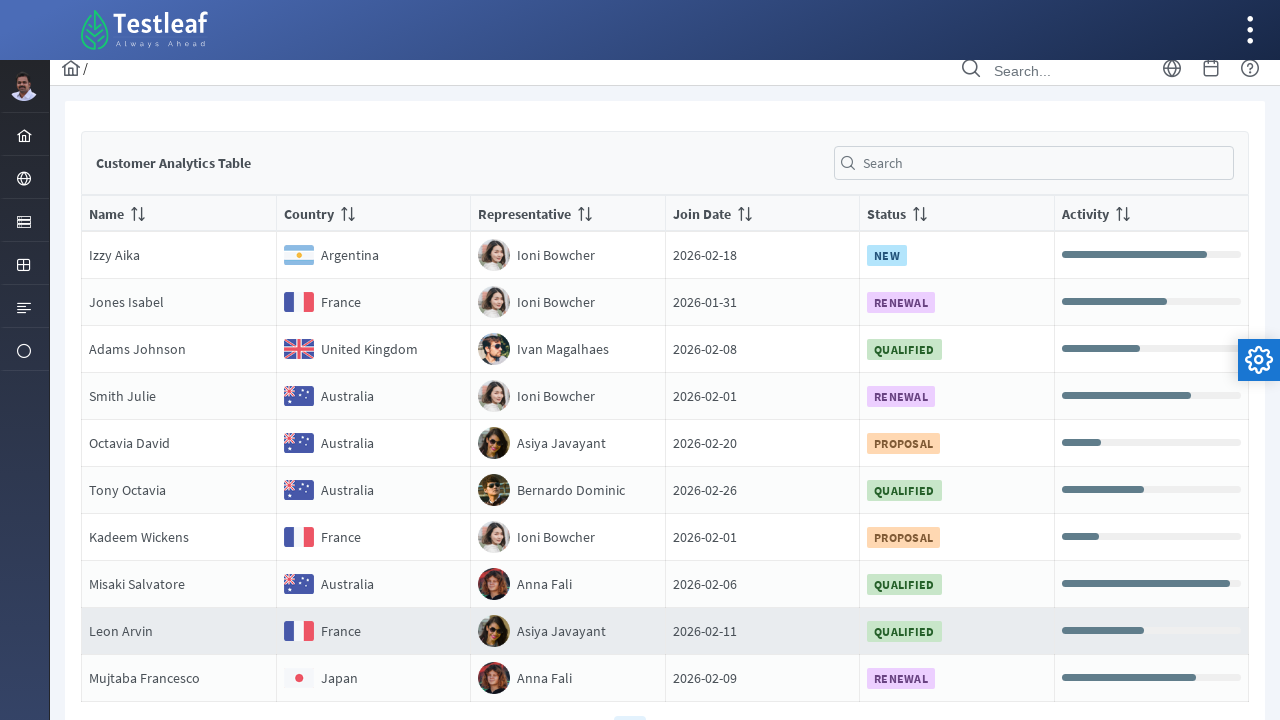

Retrieved total rows on page 2: 10
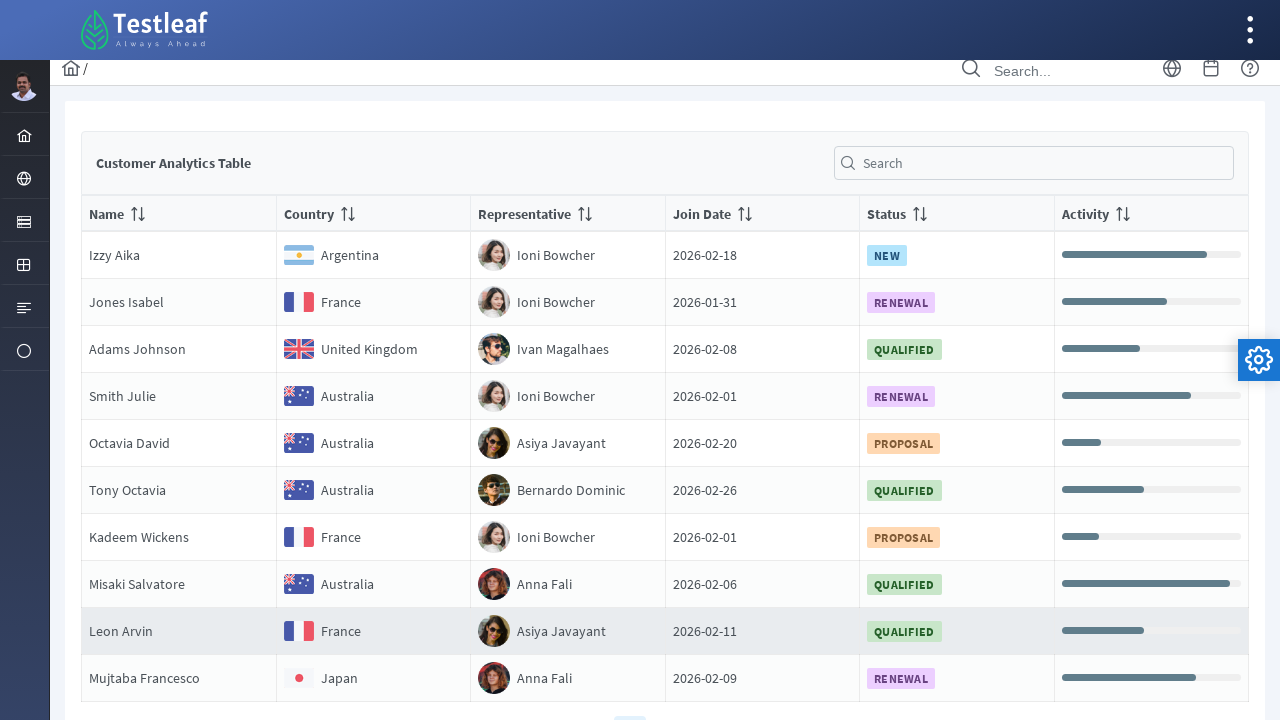

Located country cell for row 1 on page 2
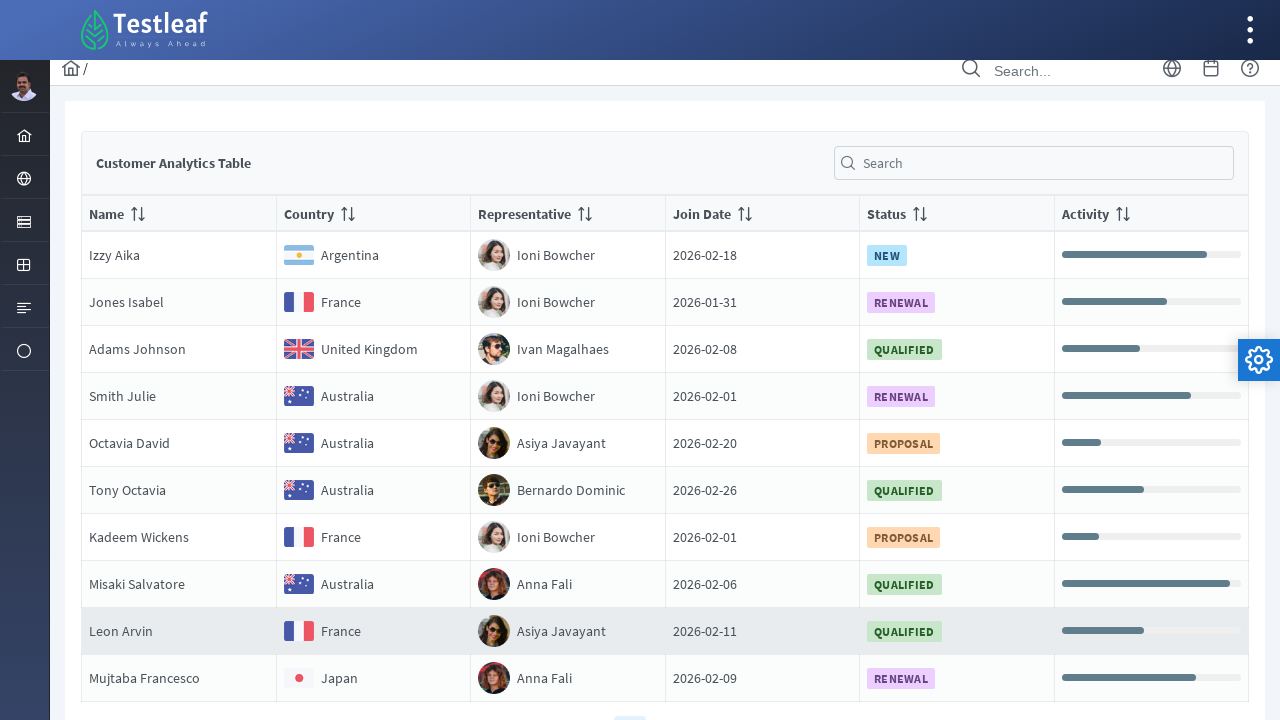

Retrieved country name: Argentina from row 1 on page 2
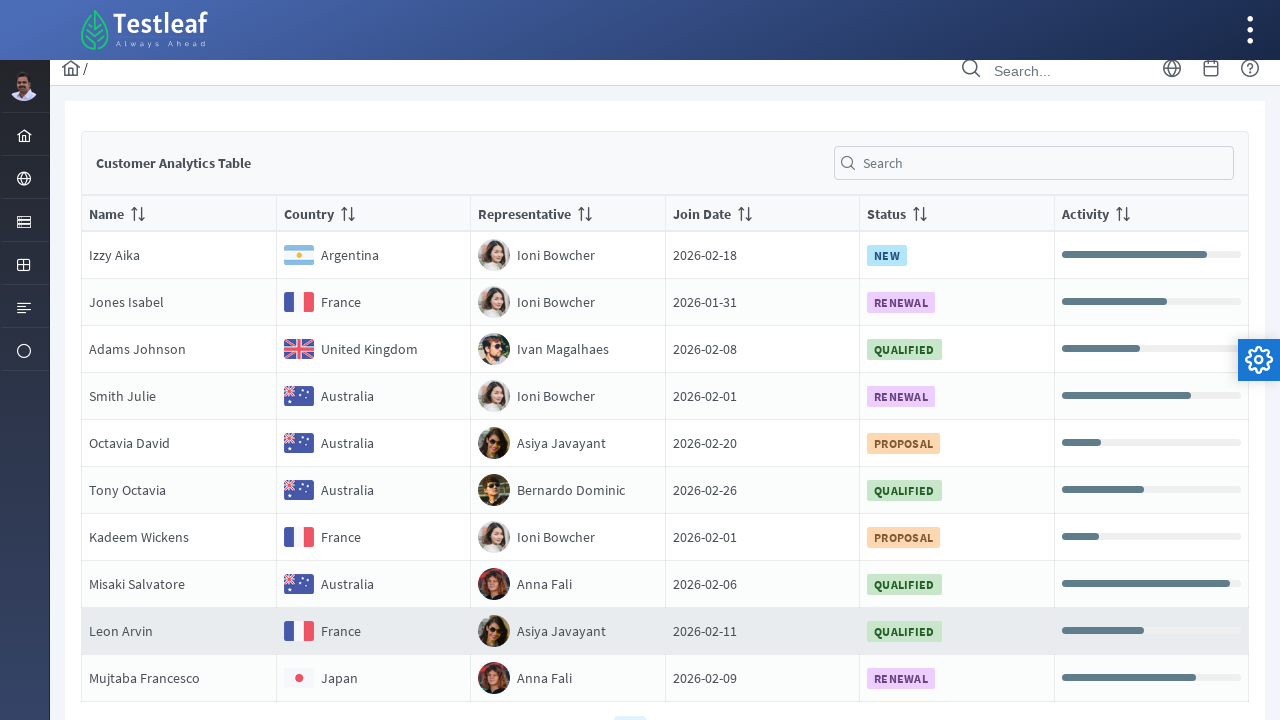

Located country cell for row 2 on page 2
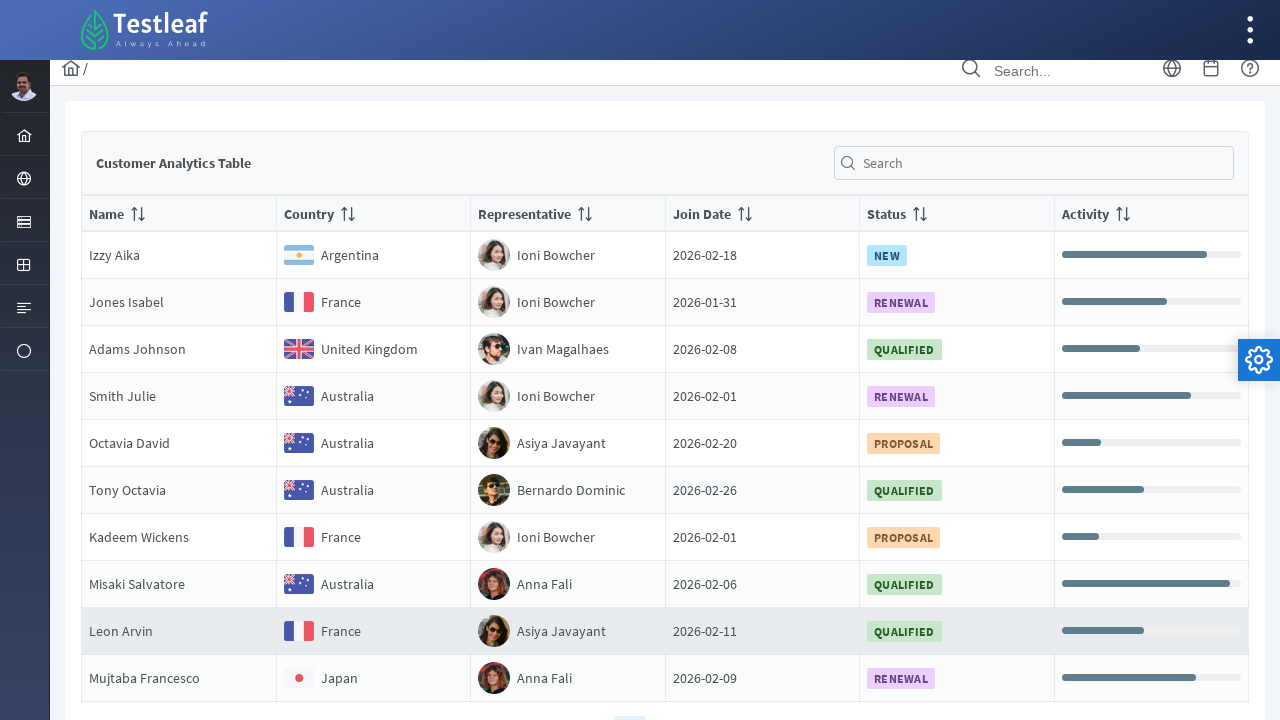

Retrieved country name: France from row 2 on page 2
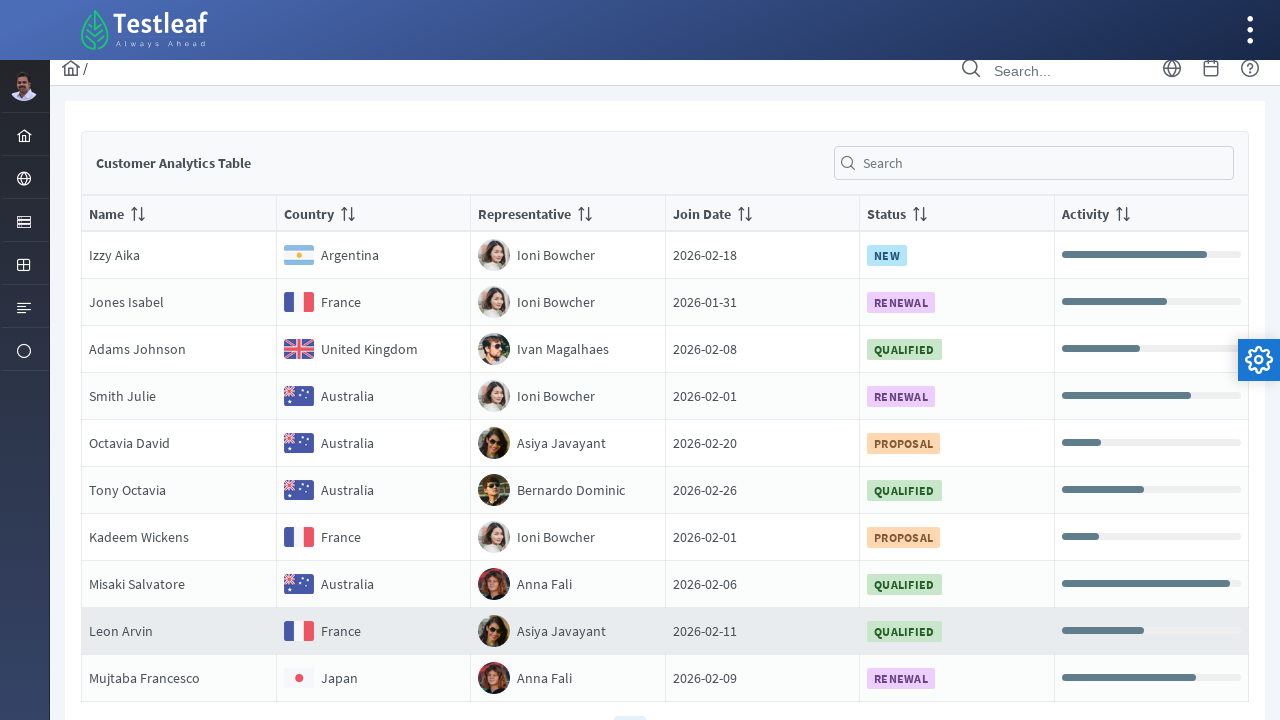

Located country cell for row 3 on page 2
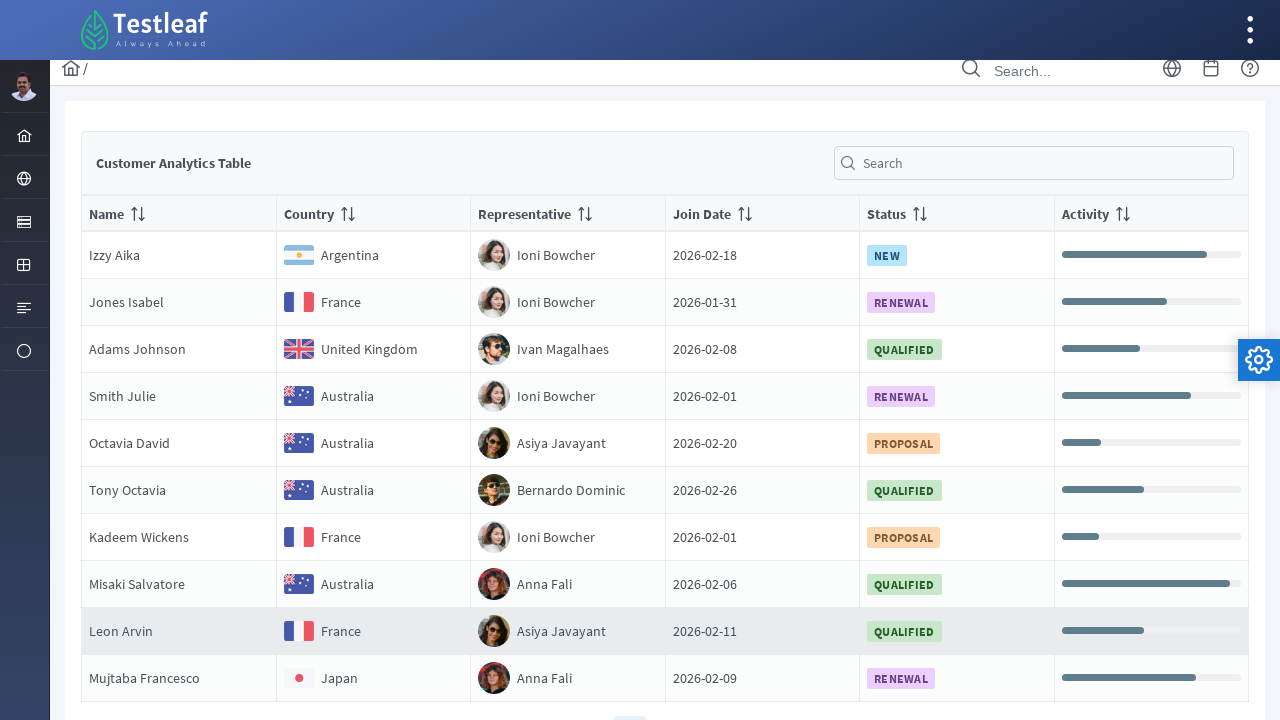

Retrieved country name: United Kingdom from row 3 on page 2
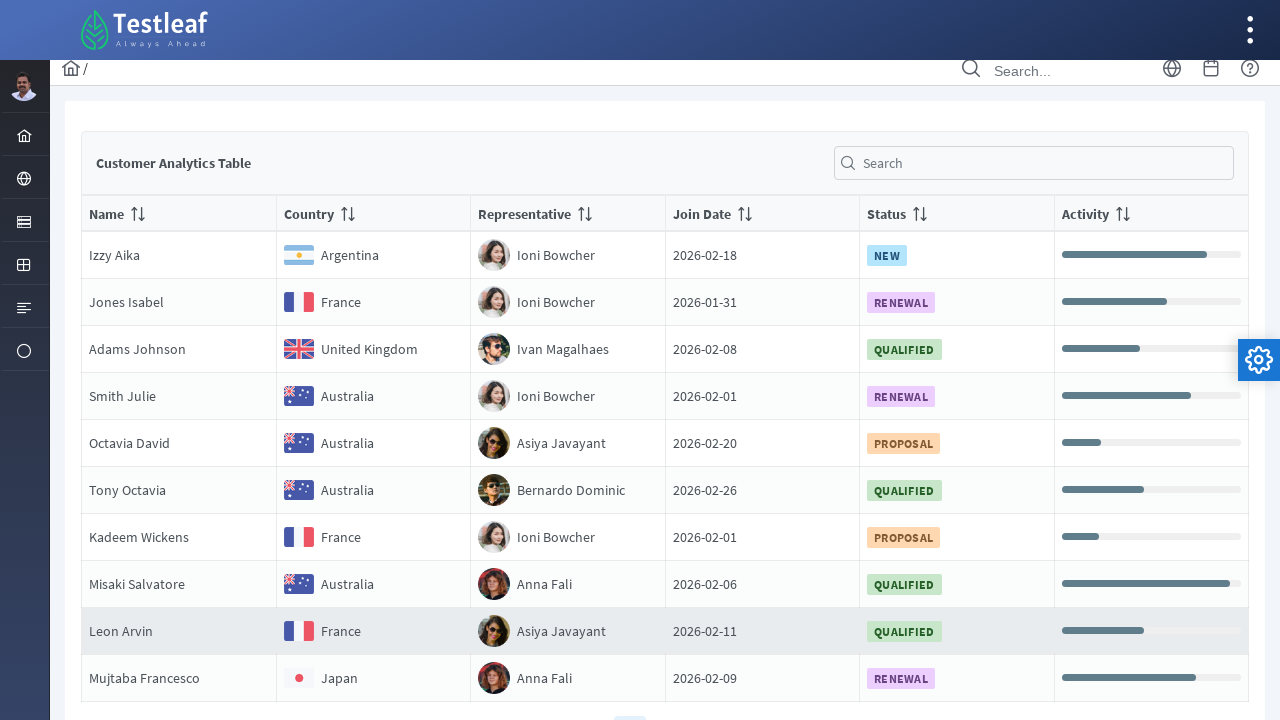

Located country cell for row 4 on page 2
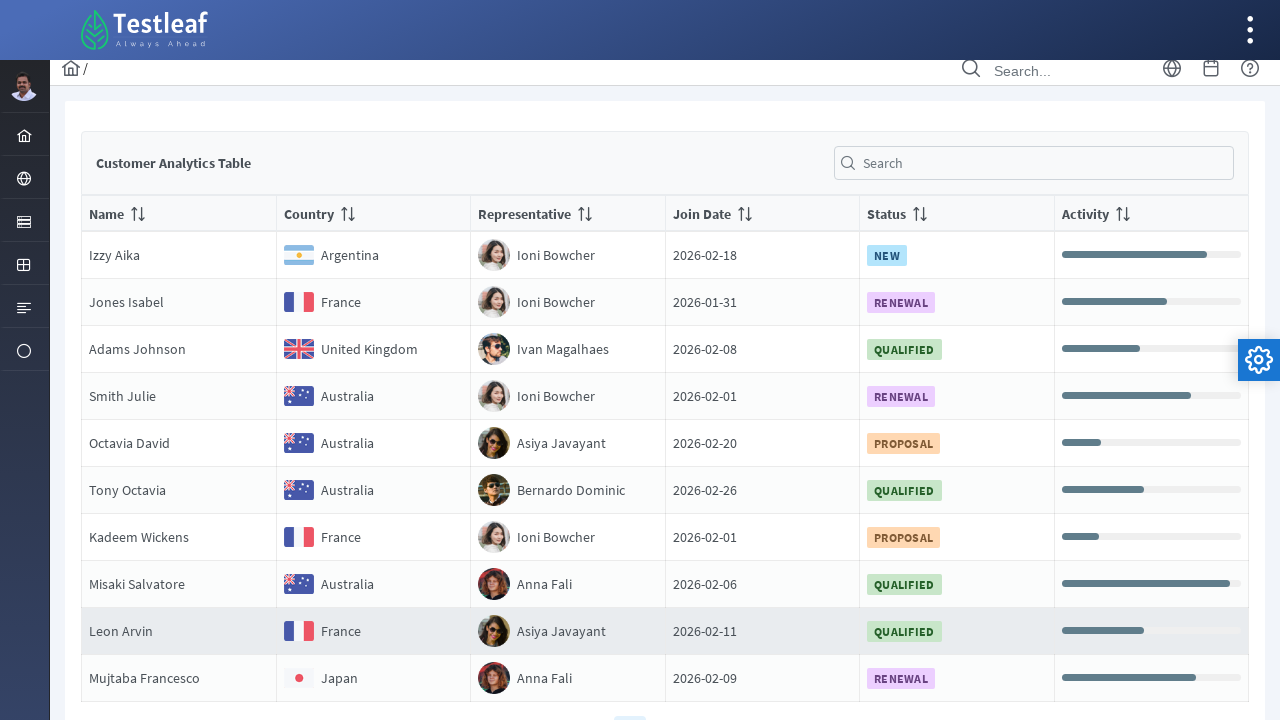

Retrieved country name: Australia from row 4 on page 2
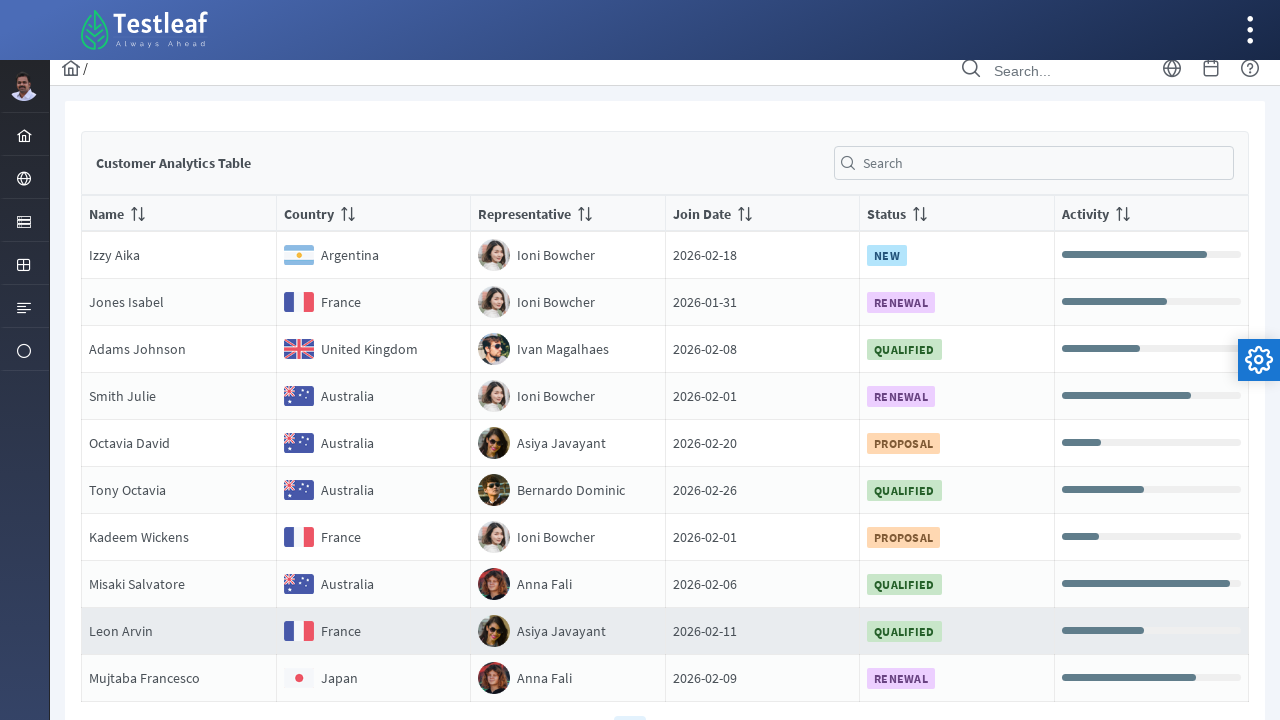

Located country cell for row 5 on page 2
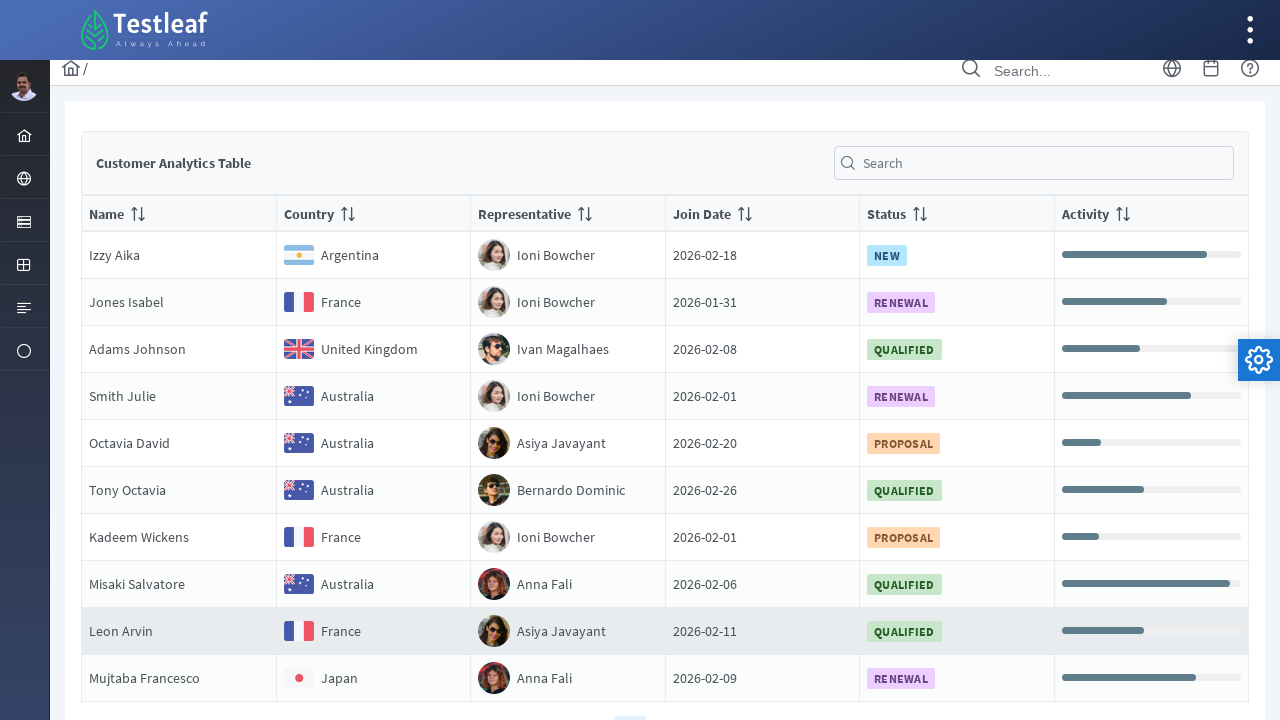

Retrieved country name: Australia from row 5 on page 2
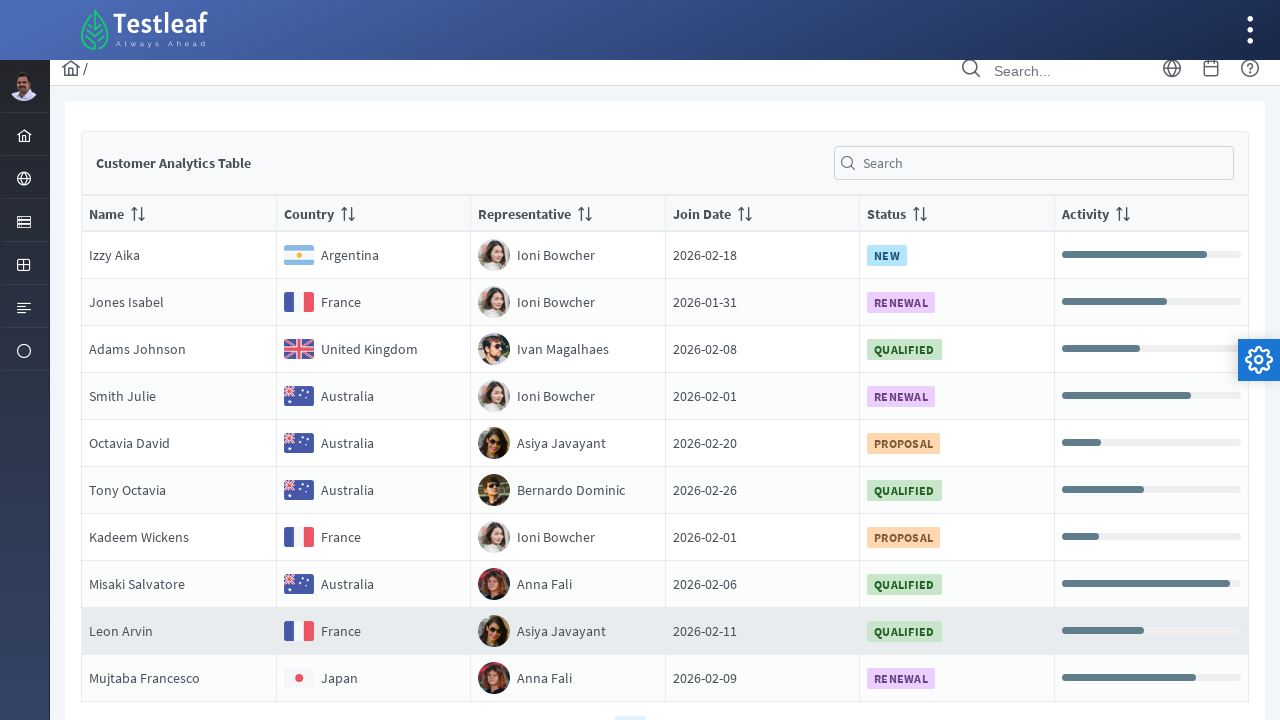

Located country cell for row 6 on page 2
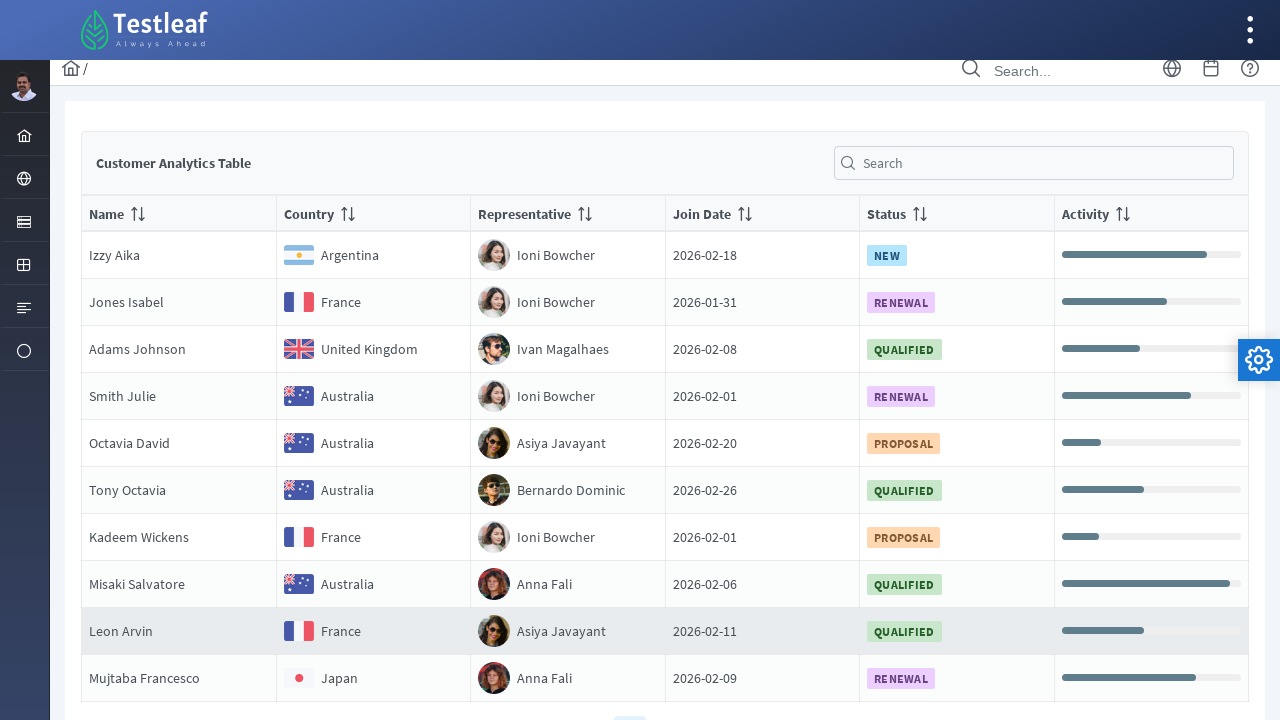

Retrieved country name: Australia from row 6 on page 2
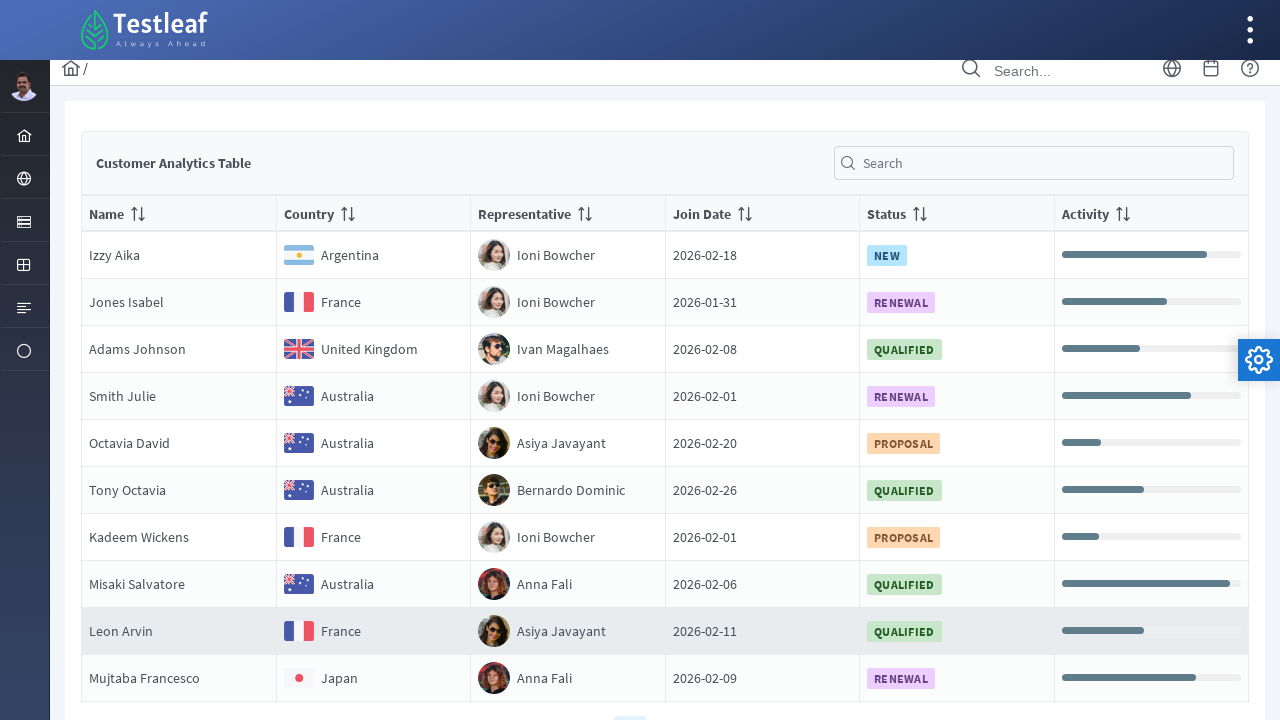

Located country cell for row 7 on page 2
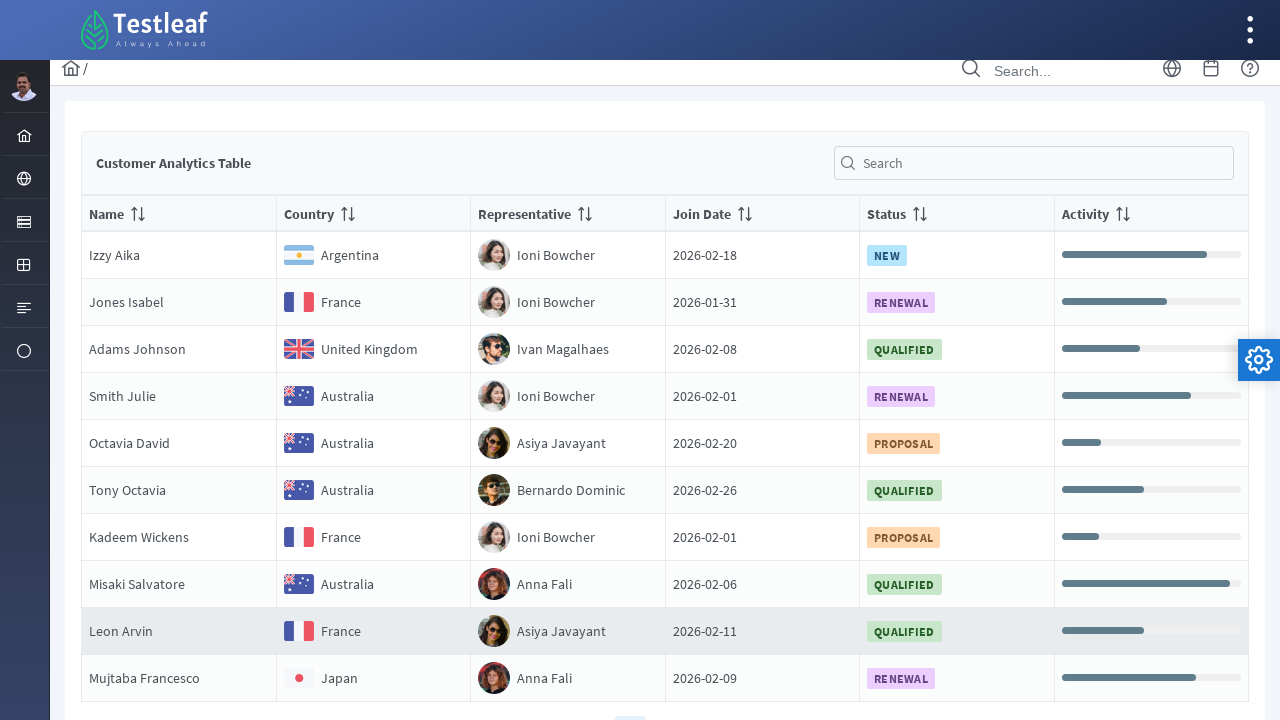

Retrieved country name: France from row 7 on page 2
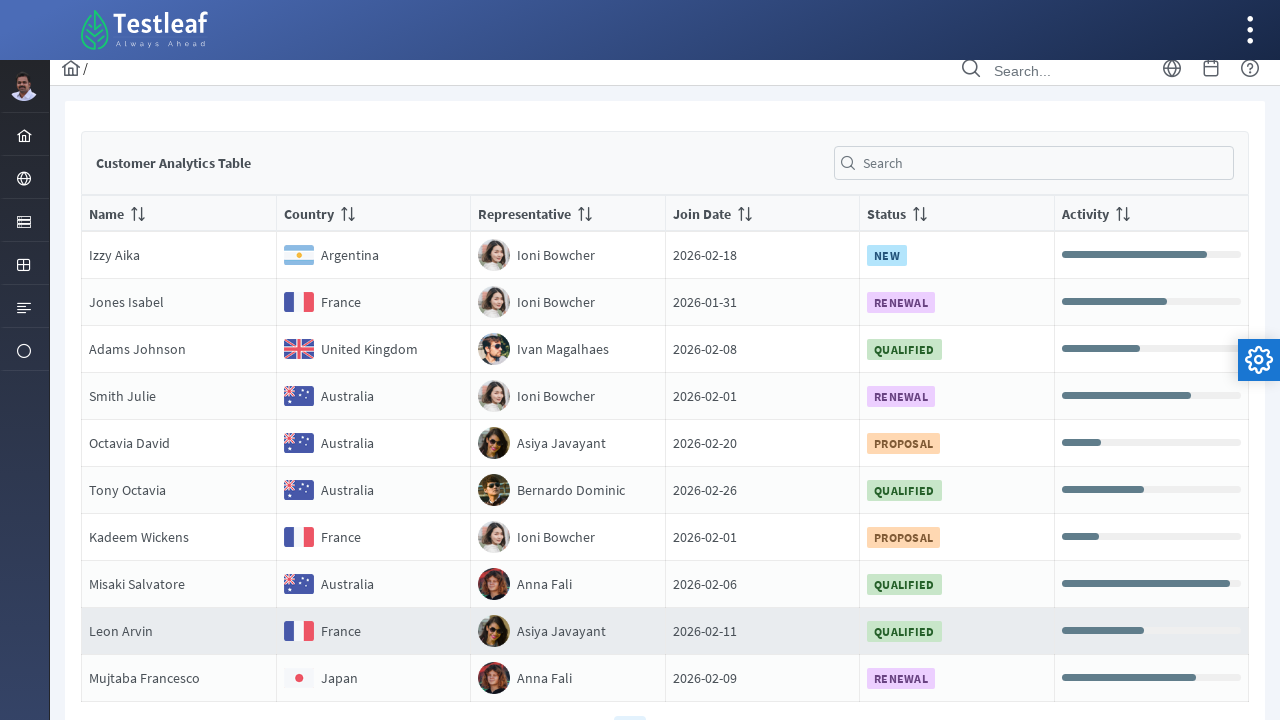

Located country cell for row 8 on page 2
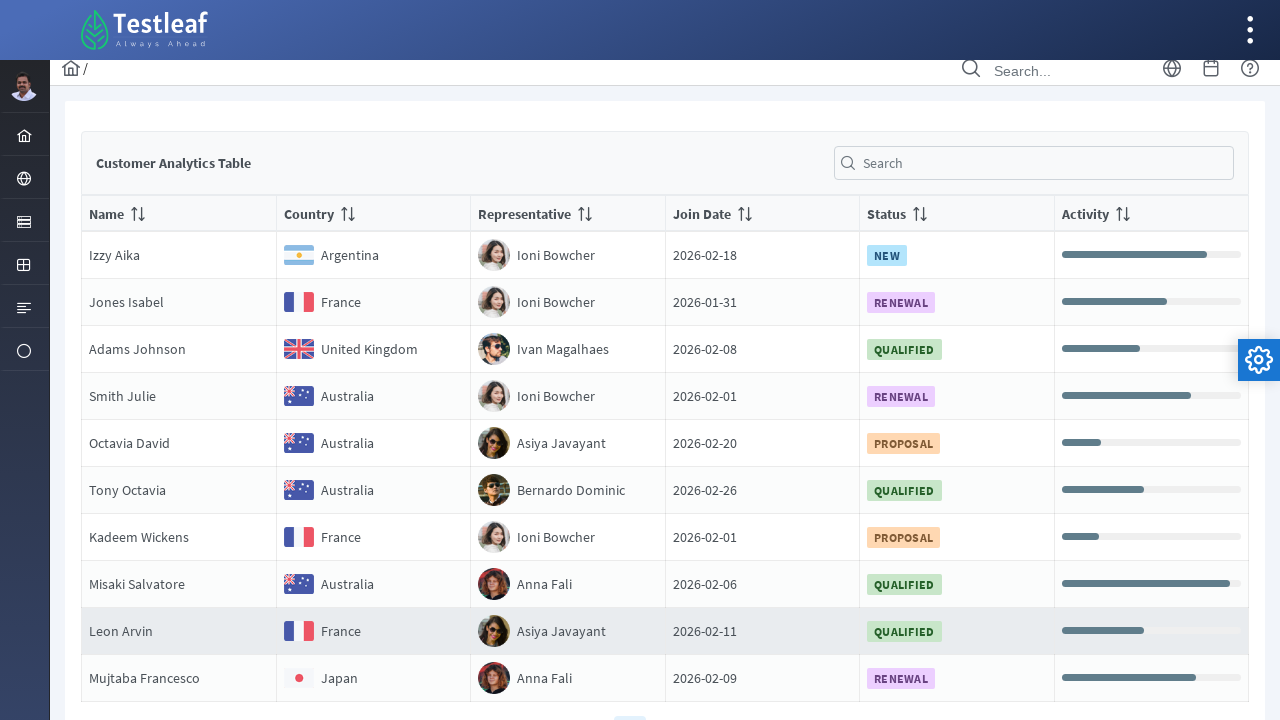

Retrieved country name: Australia from row 8 on page 2
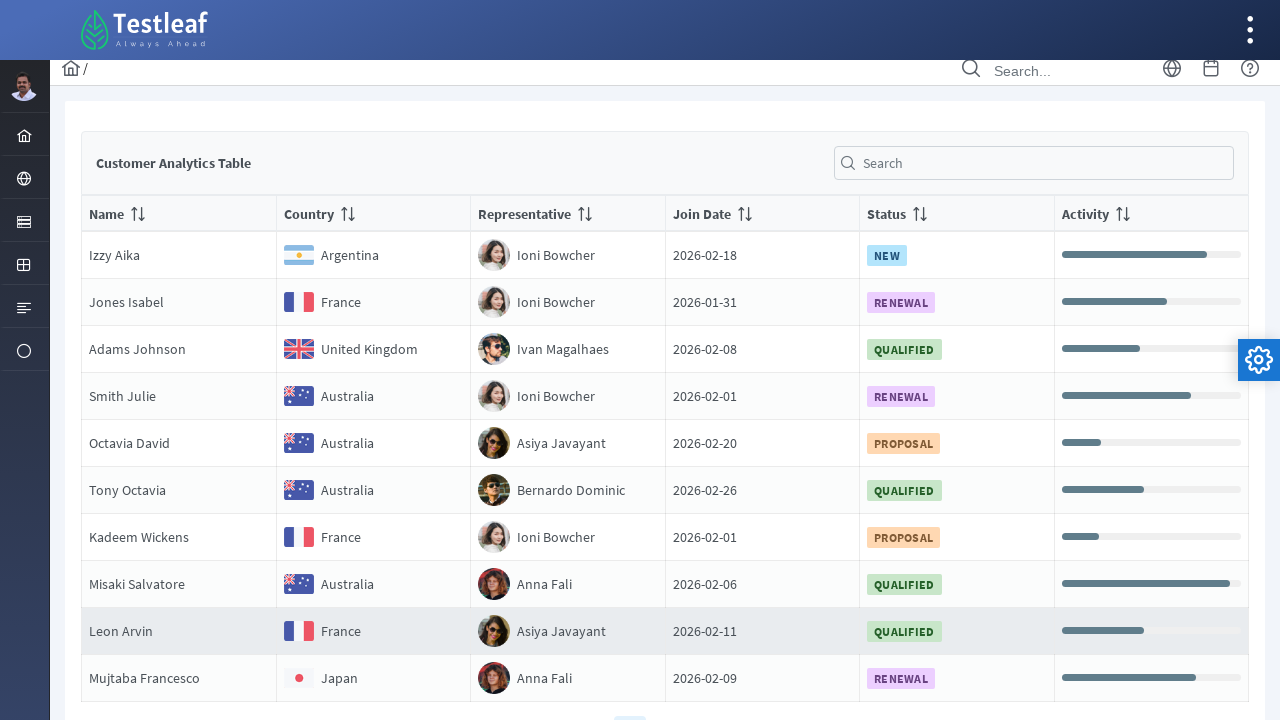

Located country cell for row 9 on page 2
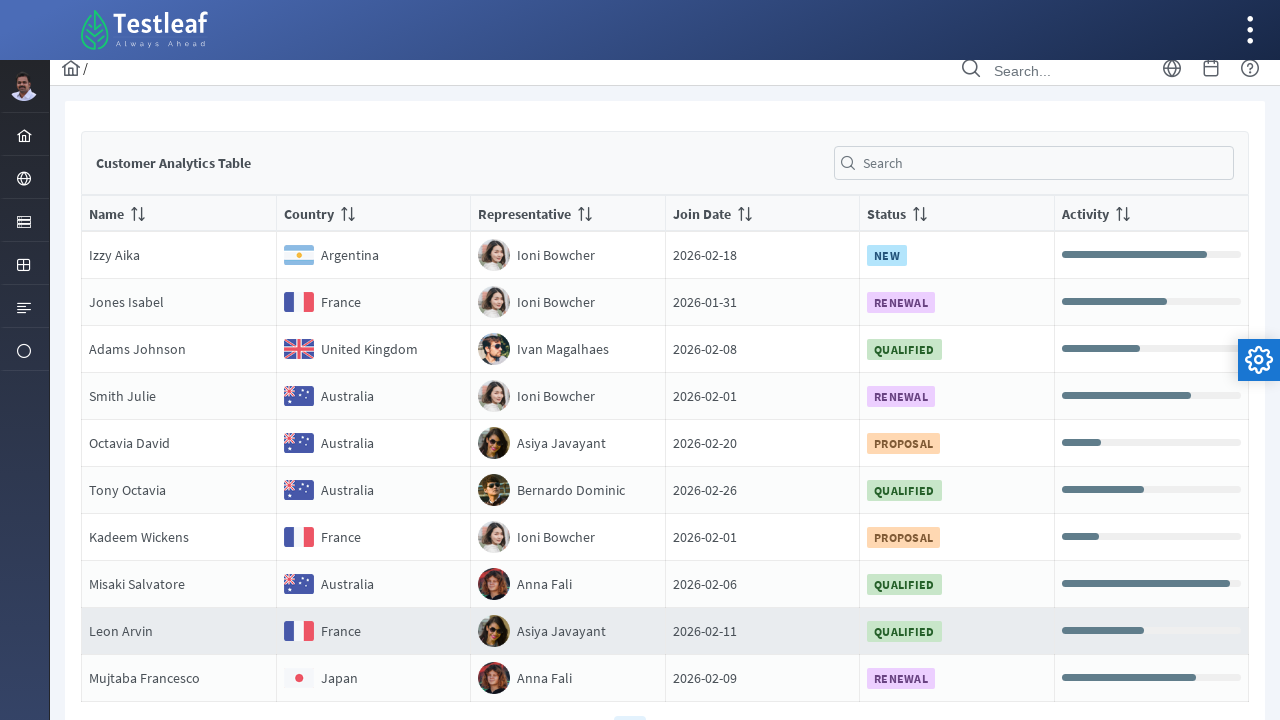

Retrieved country name: France from row 9 on page 2
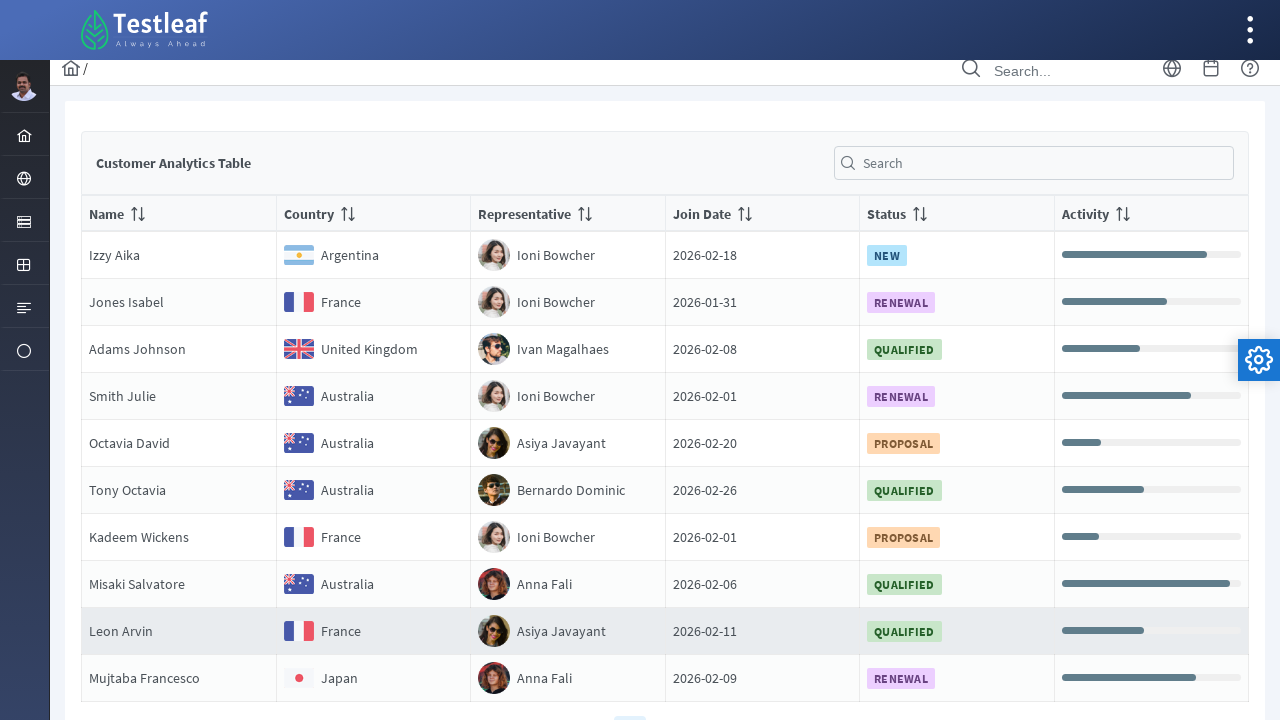

Located country cell for row 10 on page 2
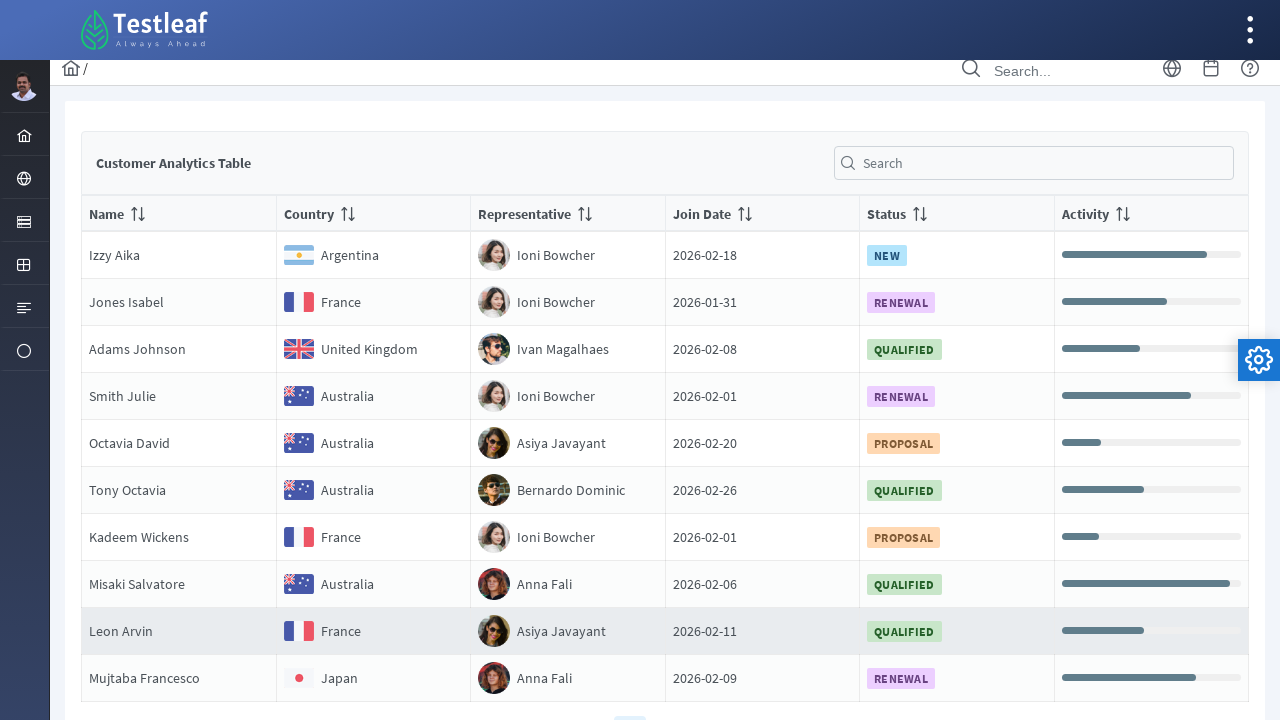

Retrieved country name: Japan from row 10 on page 2
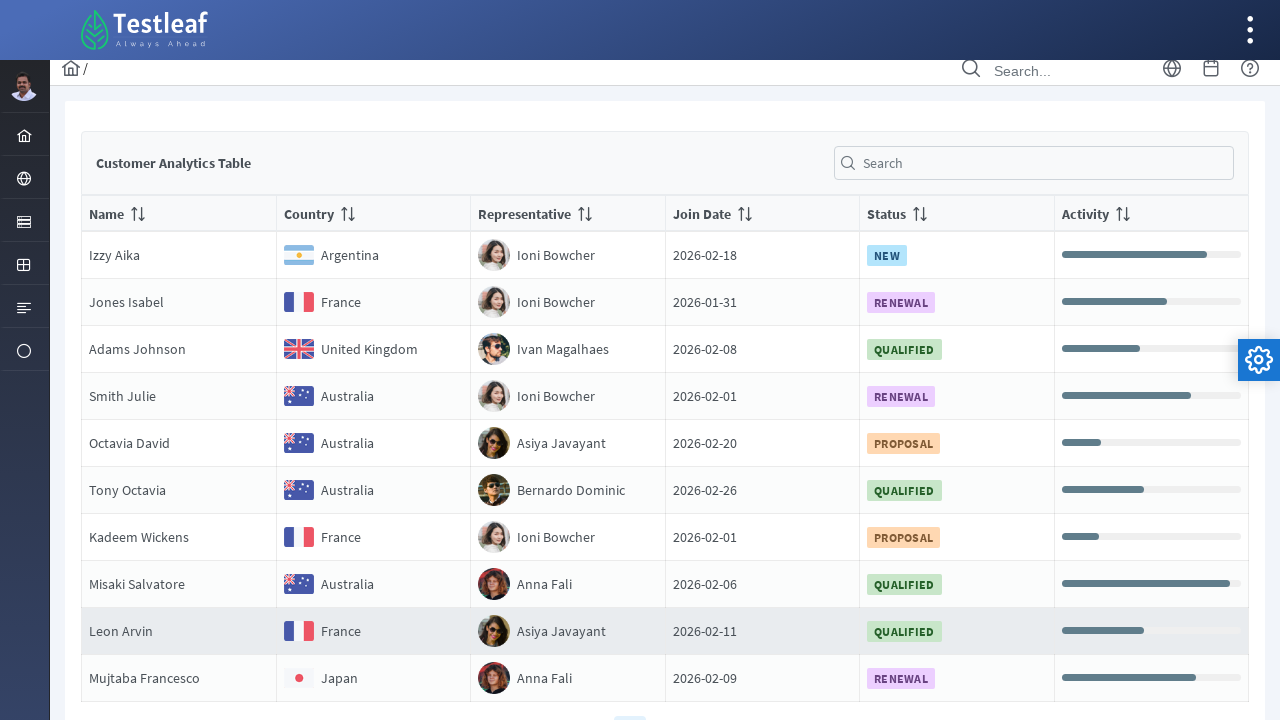

Scrolled to bottom of page to ensure pagination visibility (Page 3)
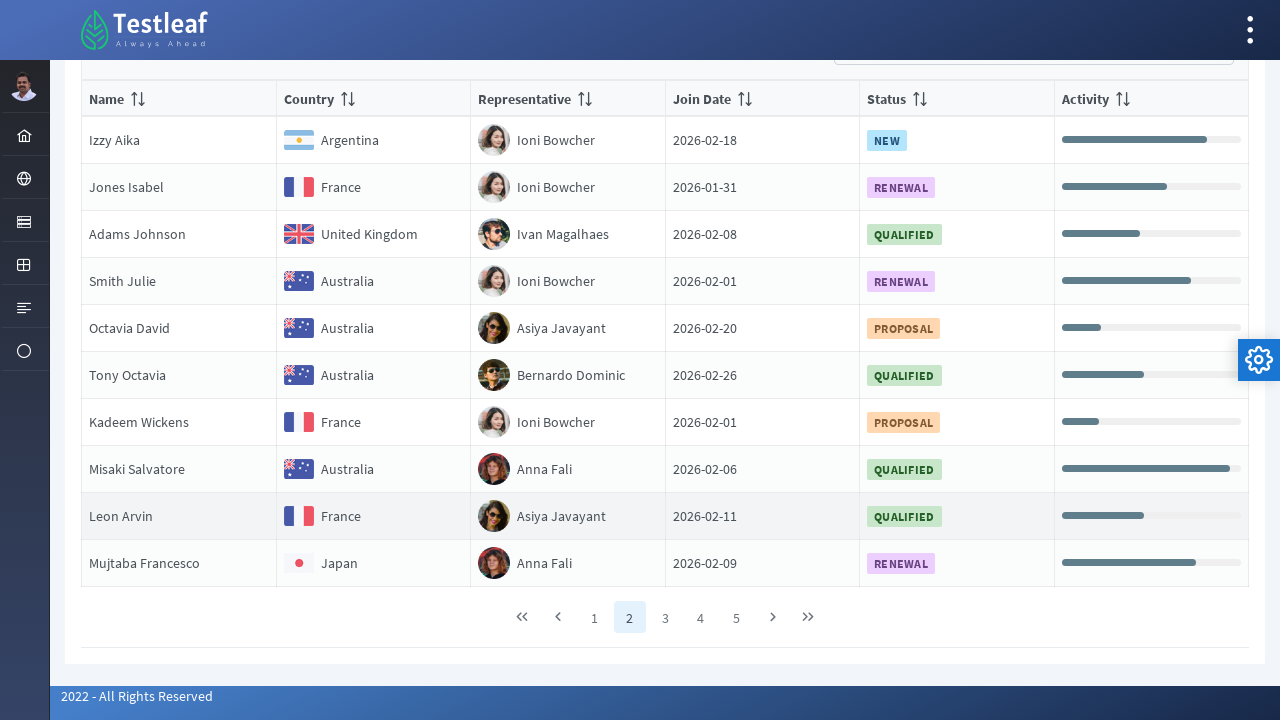

Clicked on pagination page 3 at (665, 617) on xpath=//*[@class='ui-paginator-pages']//a[3]
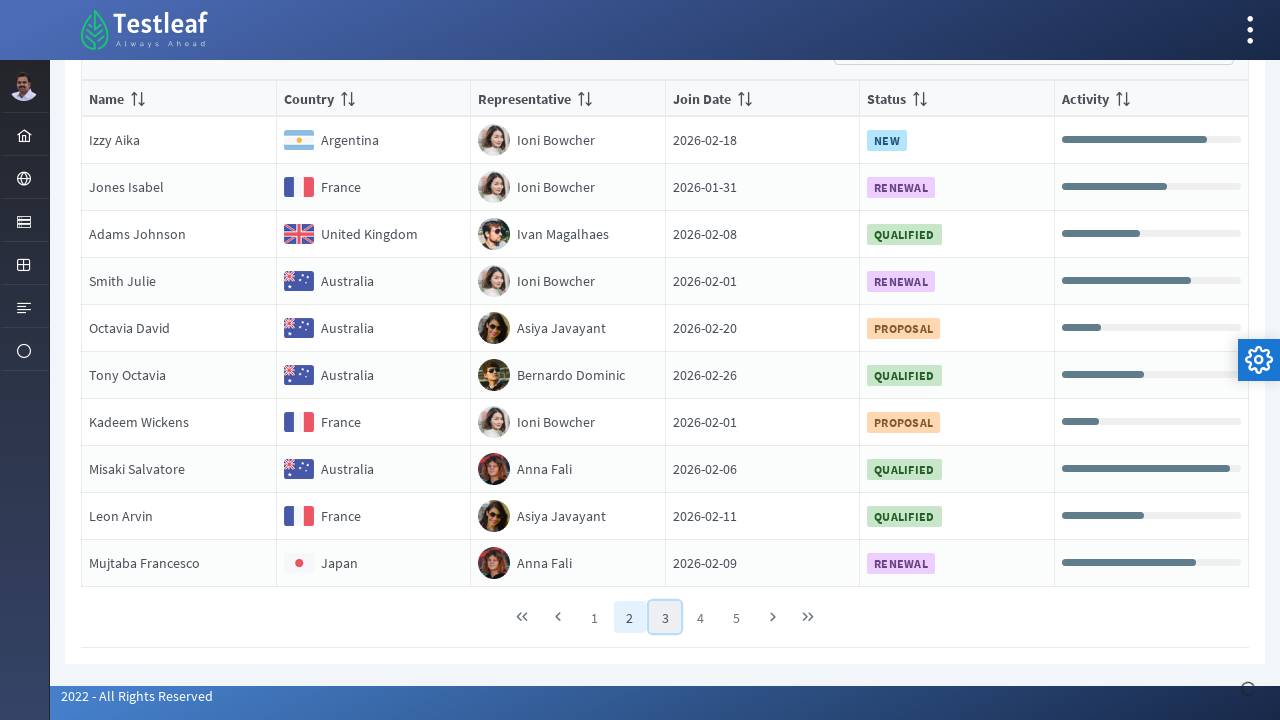

Waited for table content to update on page 3
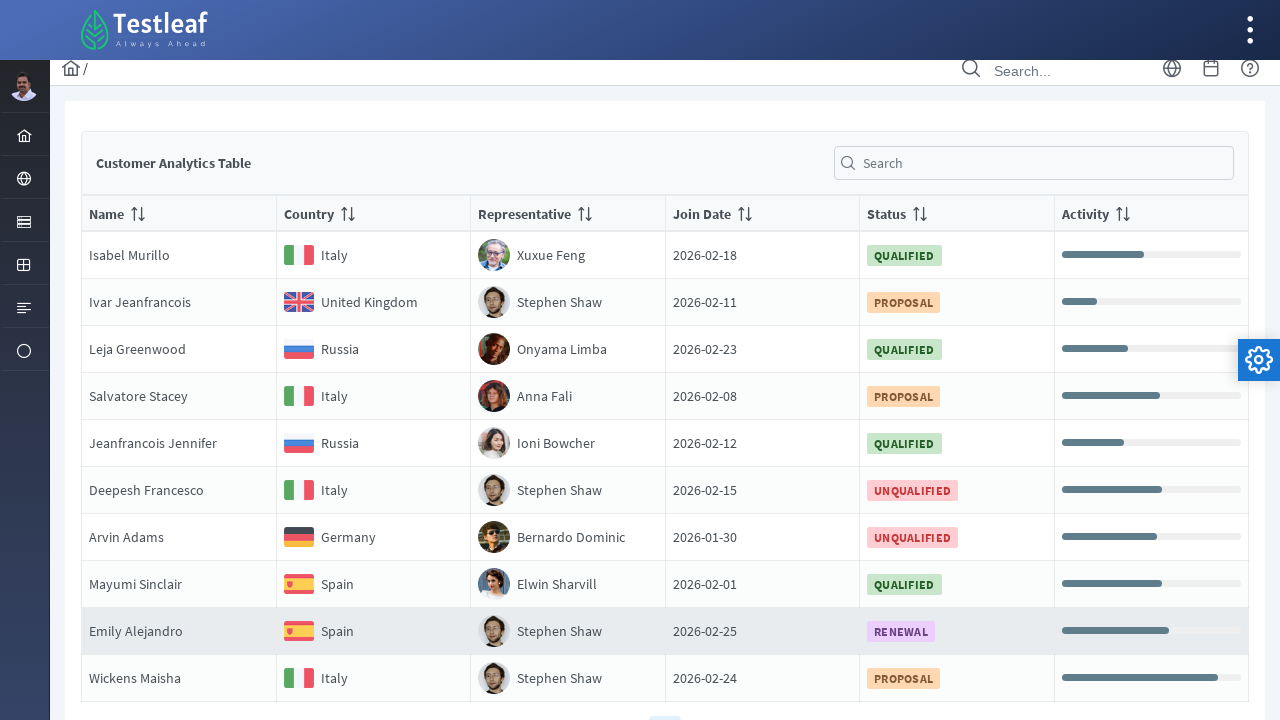

Retrieved total rows on page 3: 10
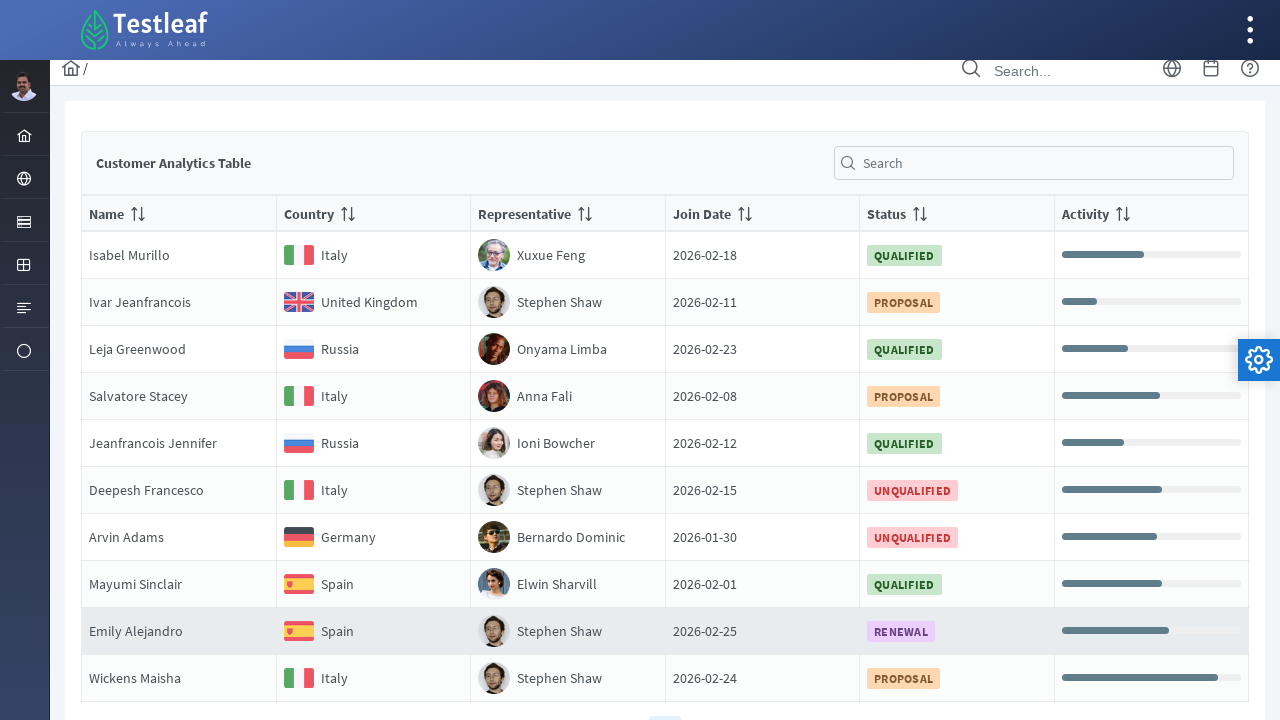

Located country cell for row 1 on page 3
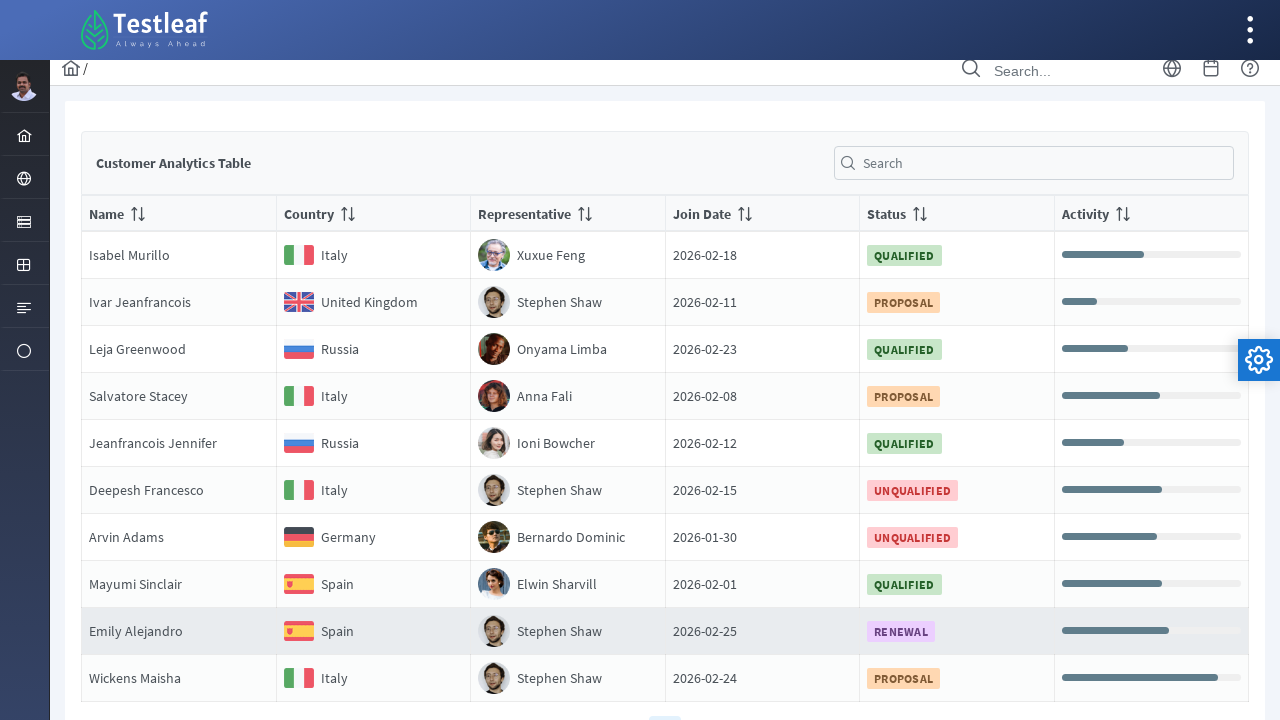

Retrieved country name: Italy from row 1 on page 3
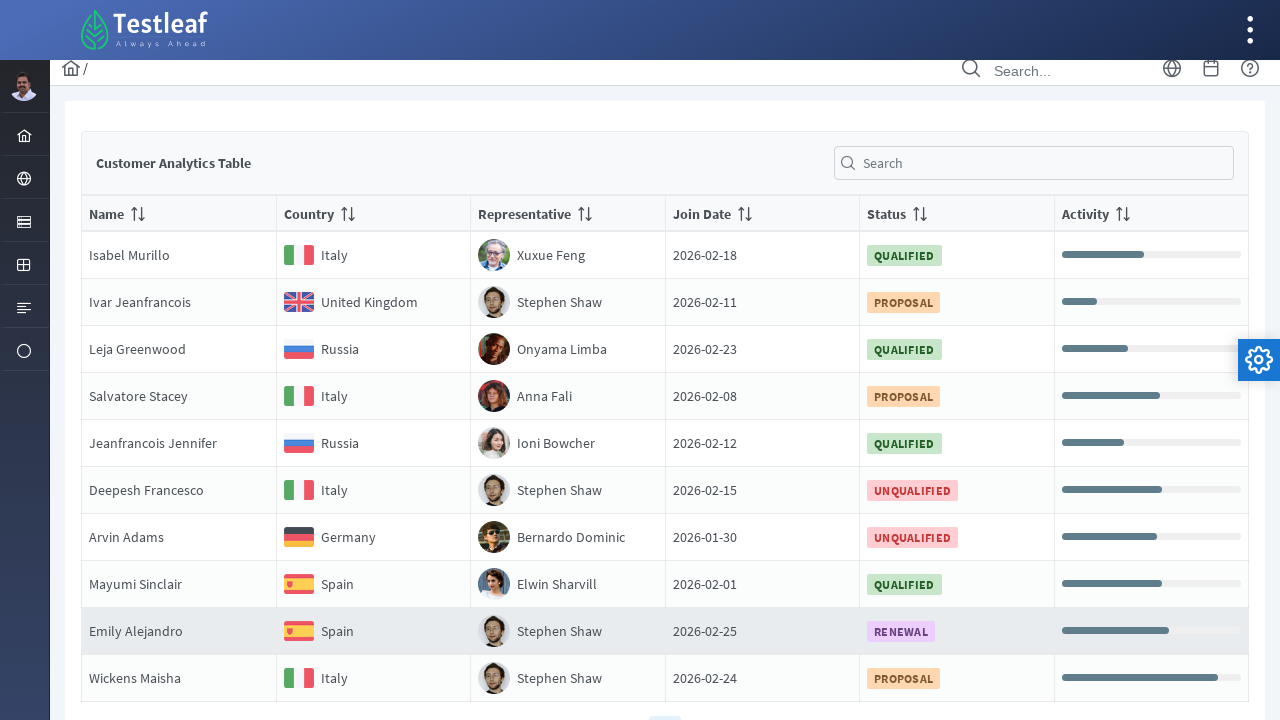

Located country cell for row 2 on page 3
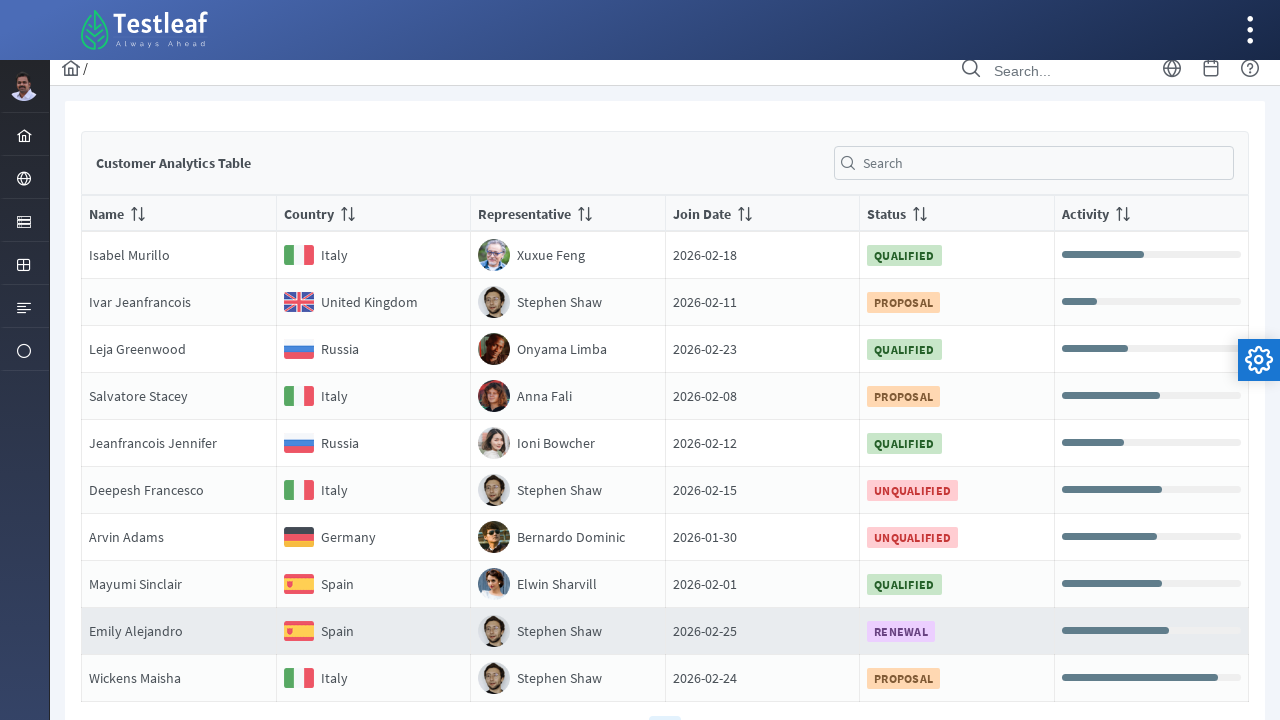

Retrieved country name: United Kingdom from row 2 on page 3
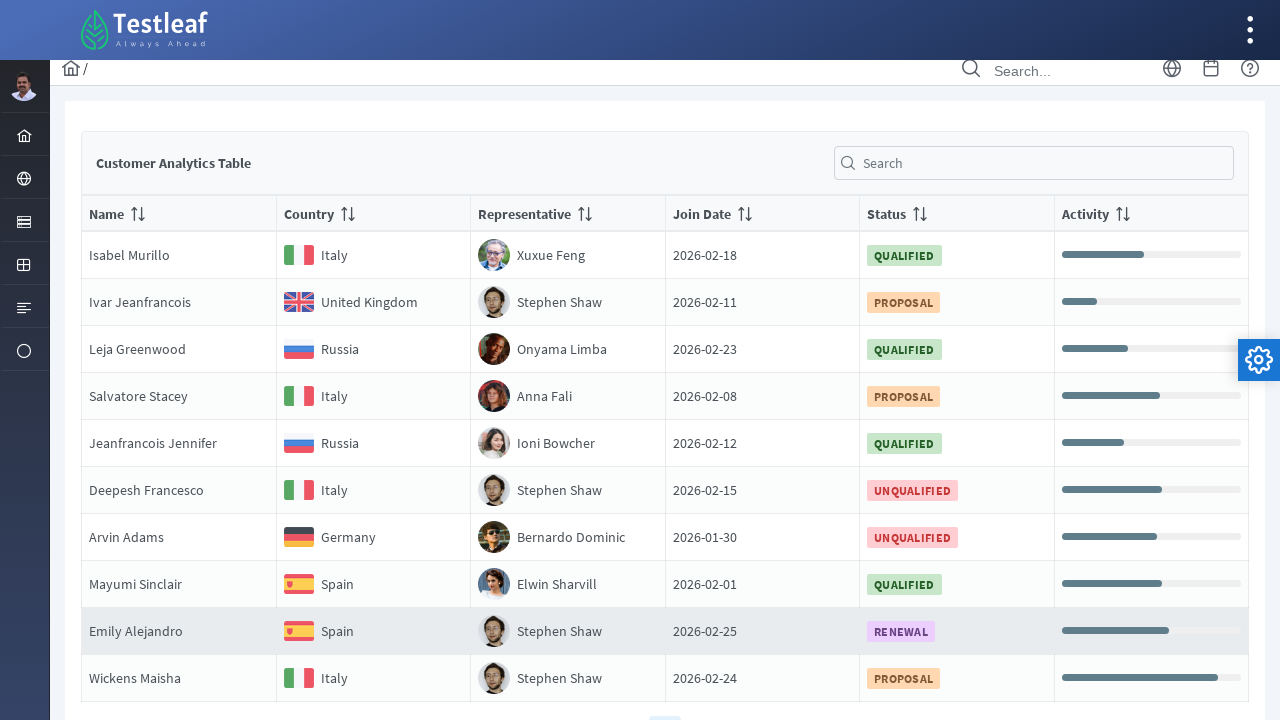

Located country cell for row 3 on page 3
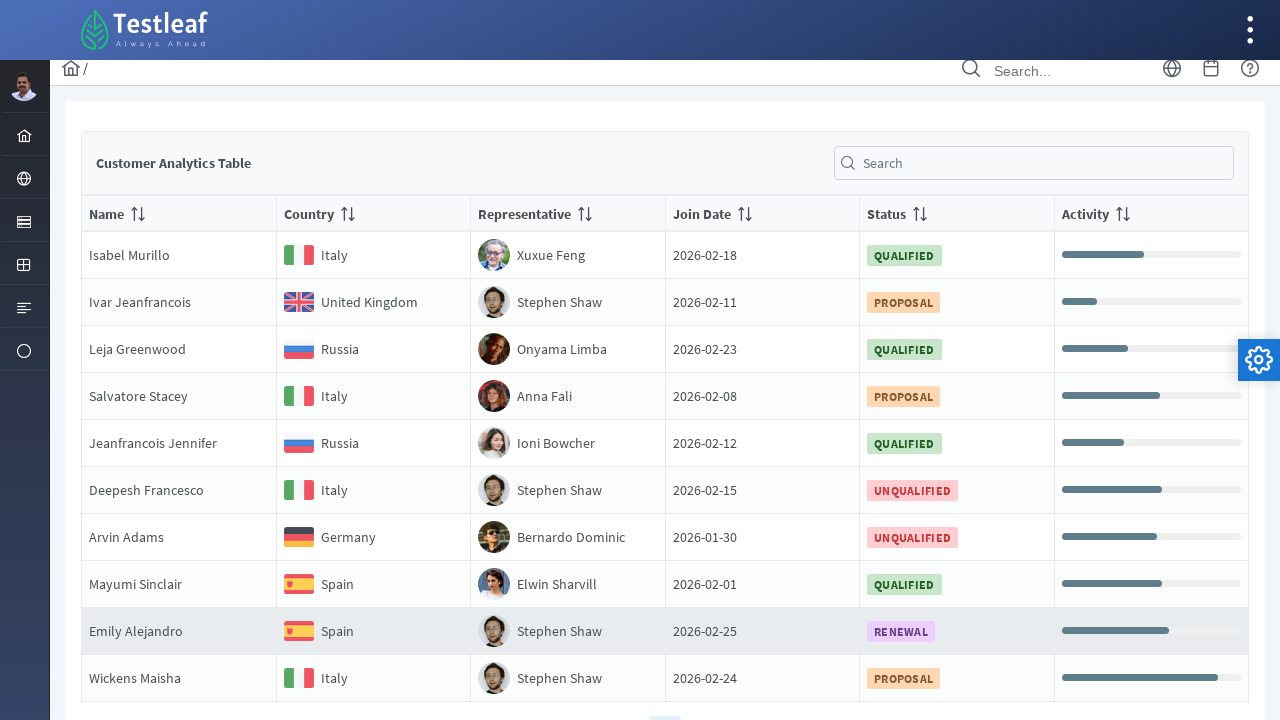

Retrieved country name: Russia from row 3 on page 3
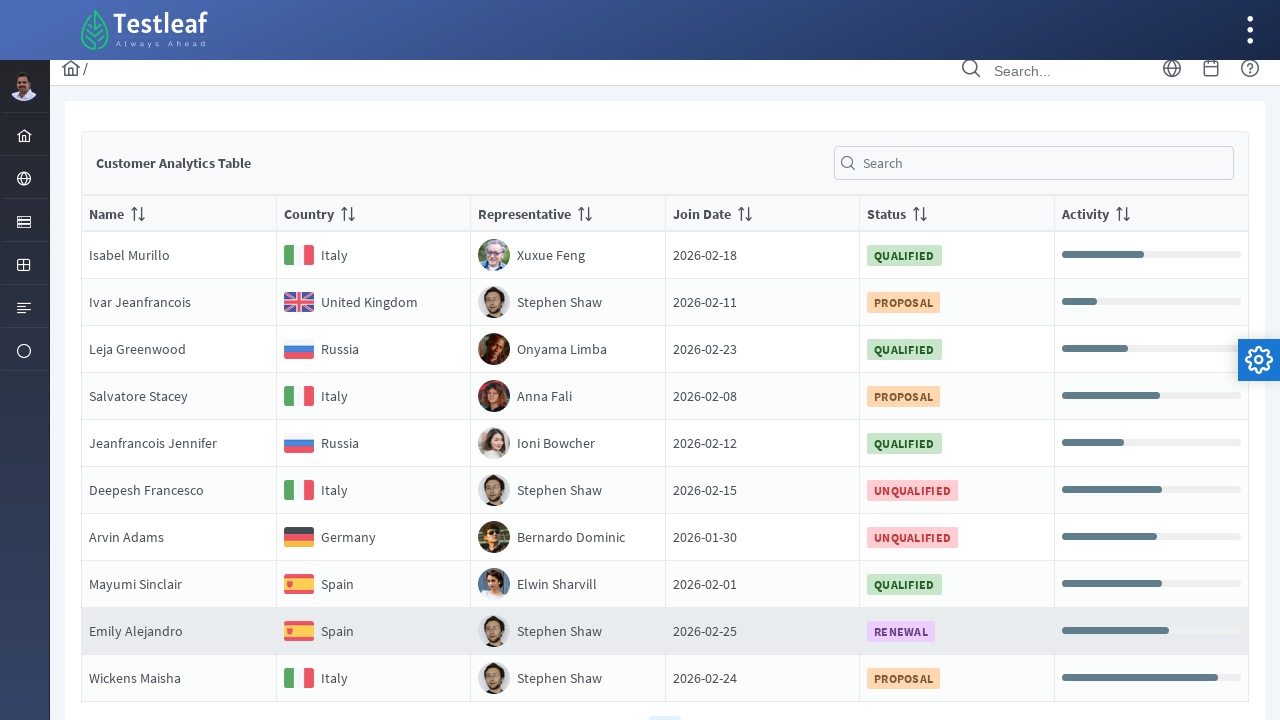

Located country cell for row 4 on page 3
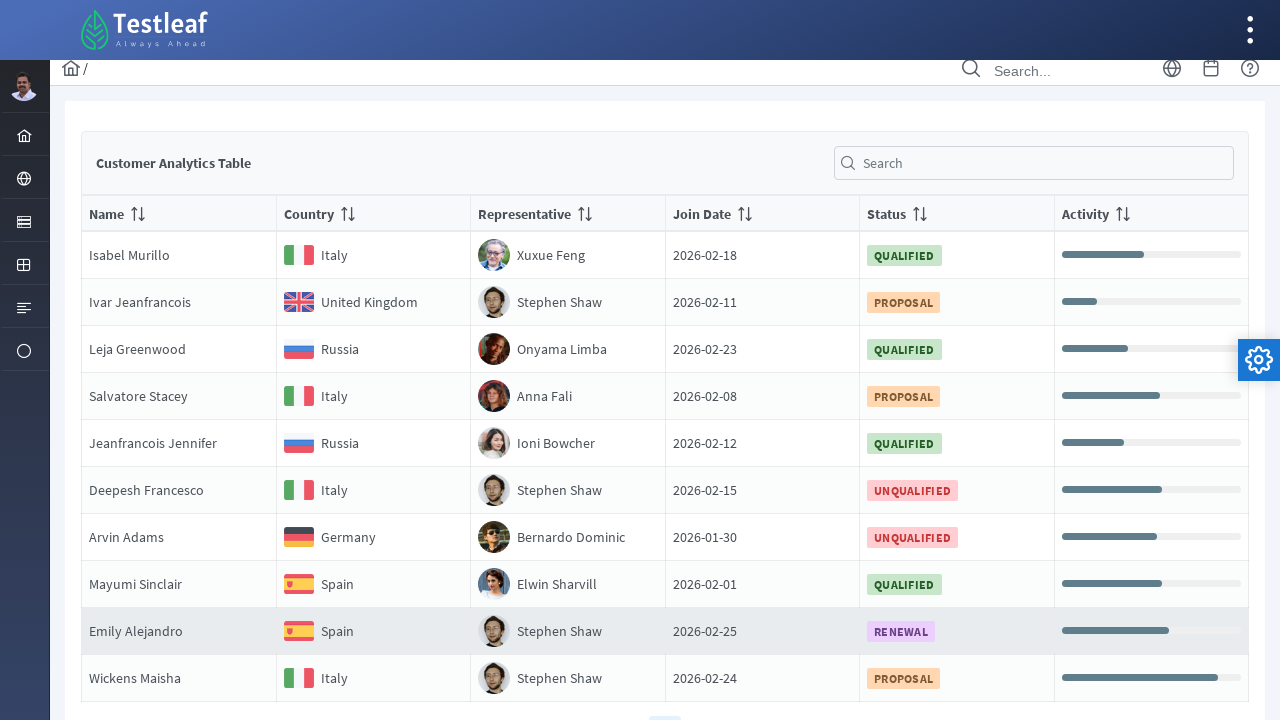

Retrieved country name: Italy from row 4 on page 3
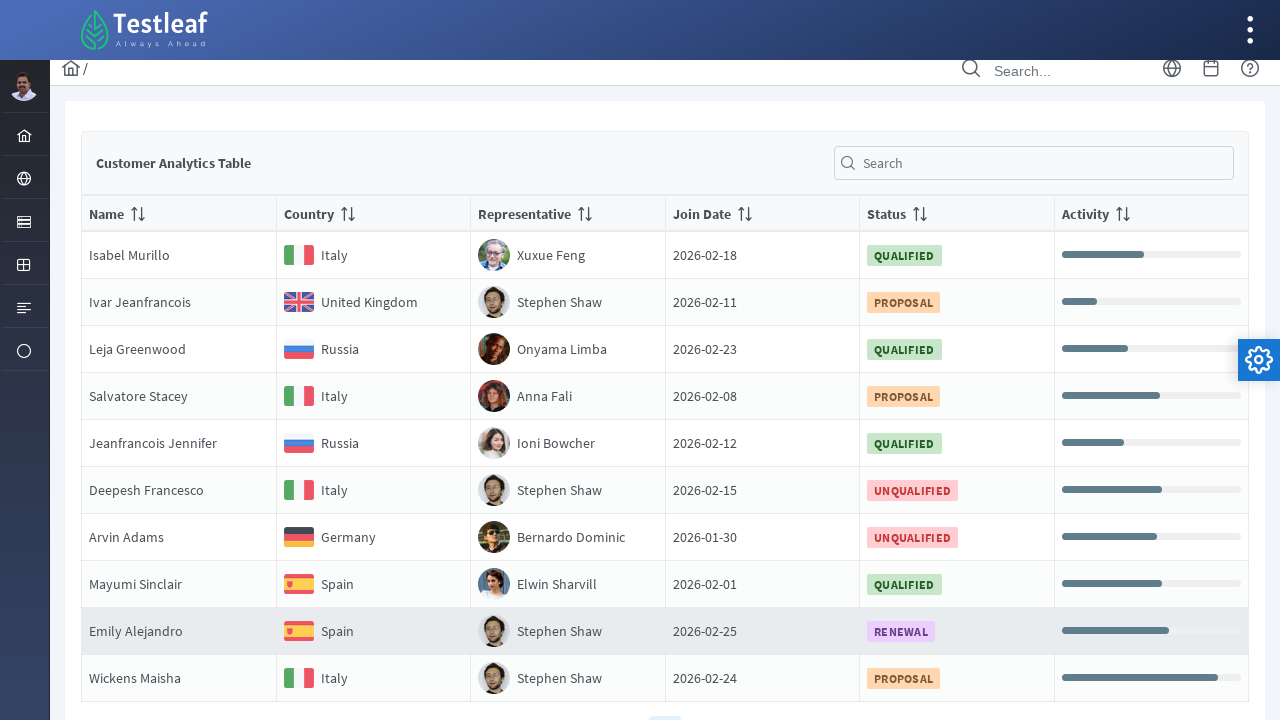

Located country cell for row 5 on page 3
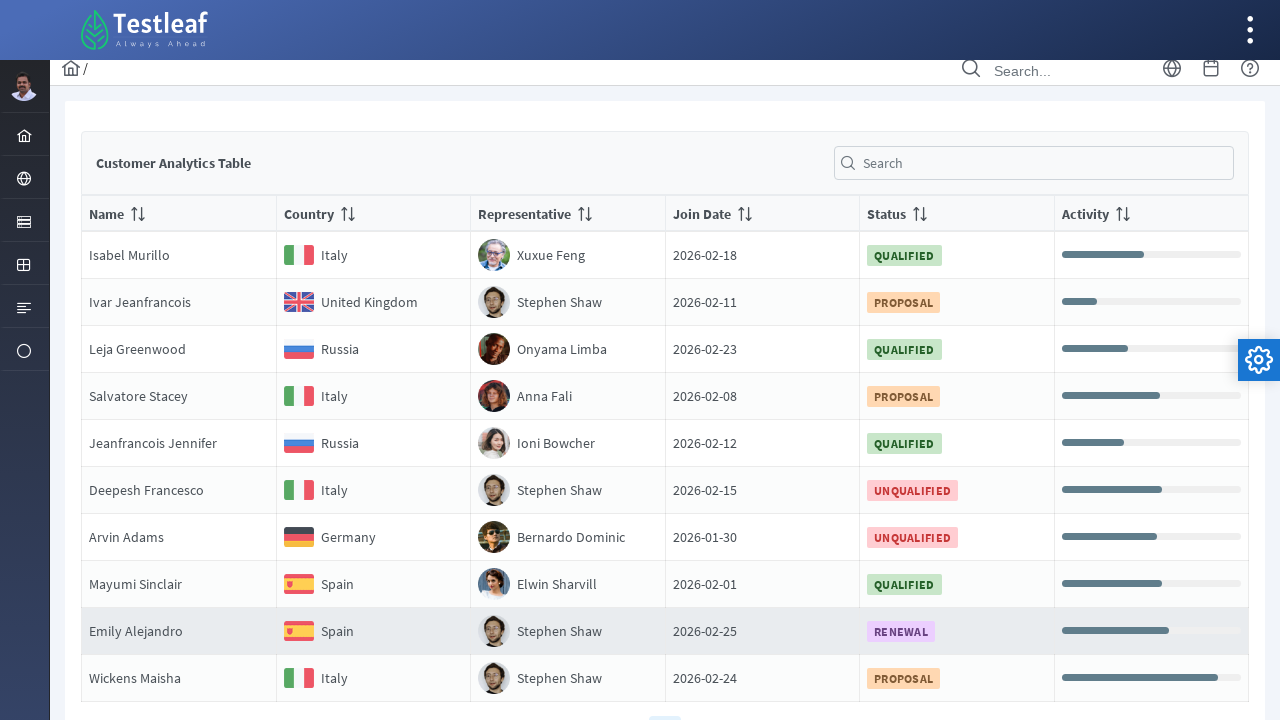

Retrieved country name: Russia from row 5 on page 3
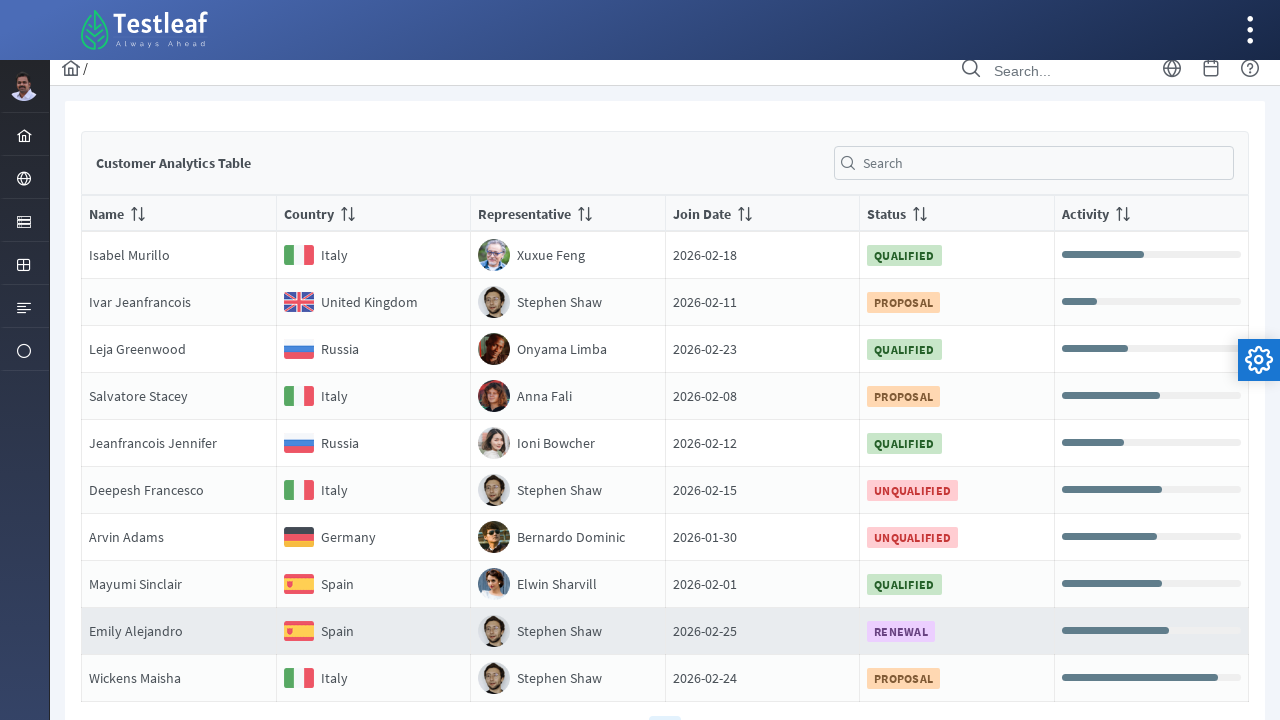

Located country cell for row 6 on page 3
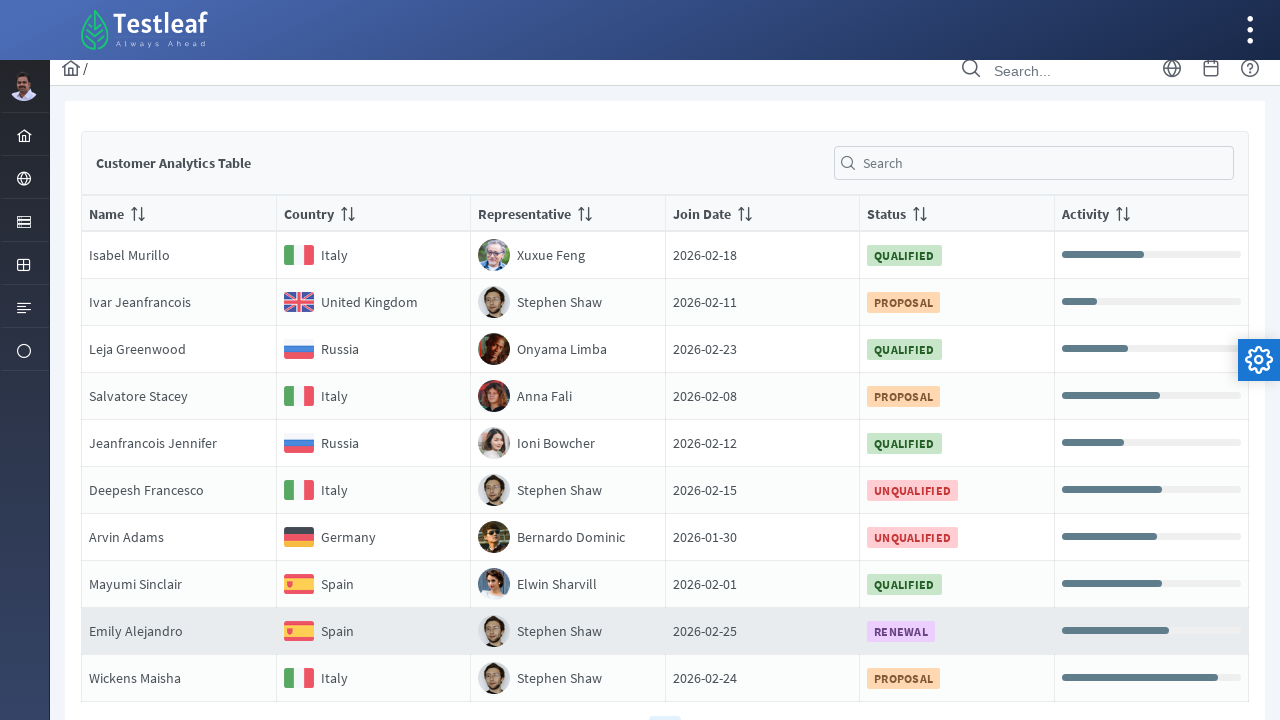

Retrieved country name: Italy from row 6 on page 3
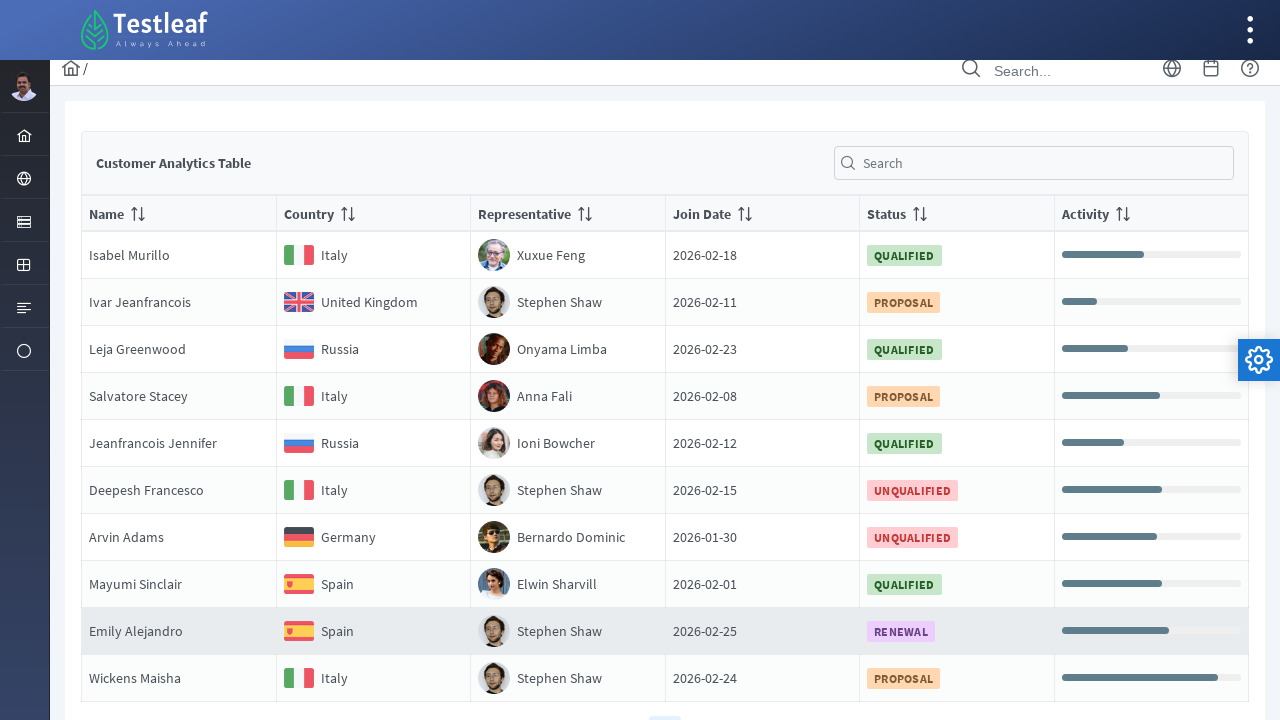

Located country cell for row 7 on page 3
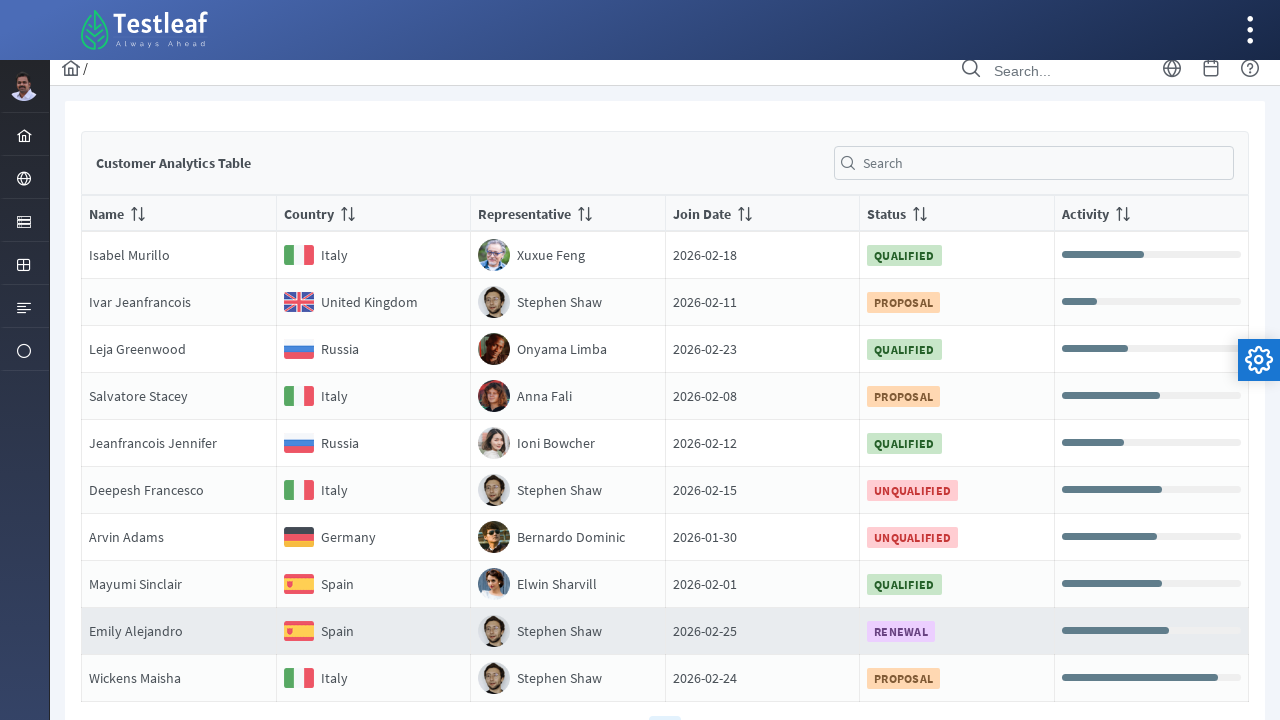

Retrieved country name: Germany from row 7 on page 3
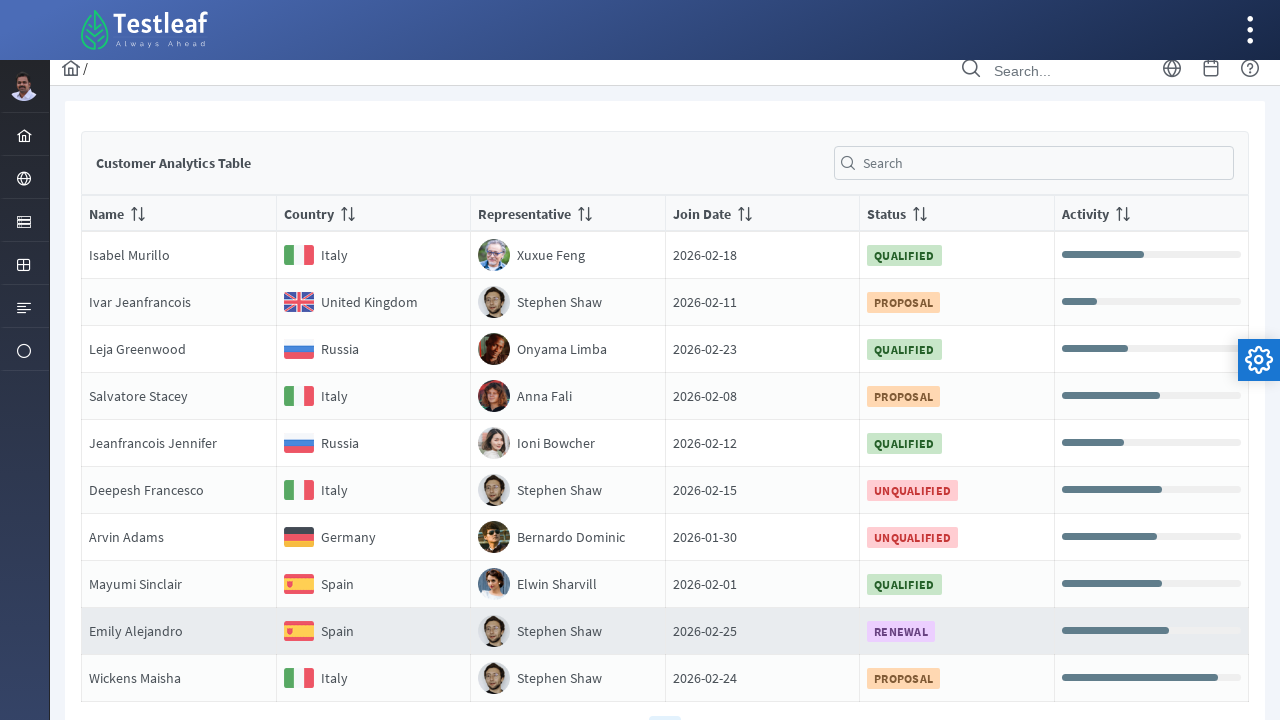

Found Germany match in row 7 on page 3. Retrieved representative: Bernardo Dominic
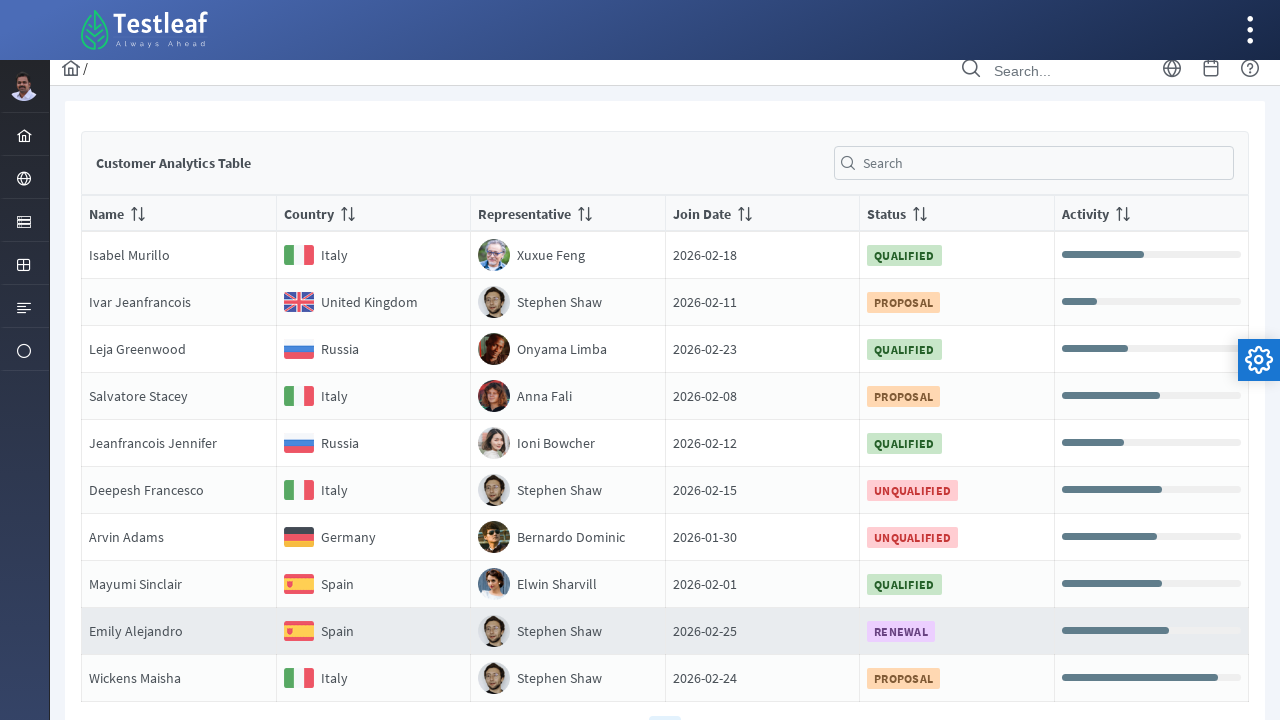

Retrieved status for Germany entry: UNQUALIFIED
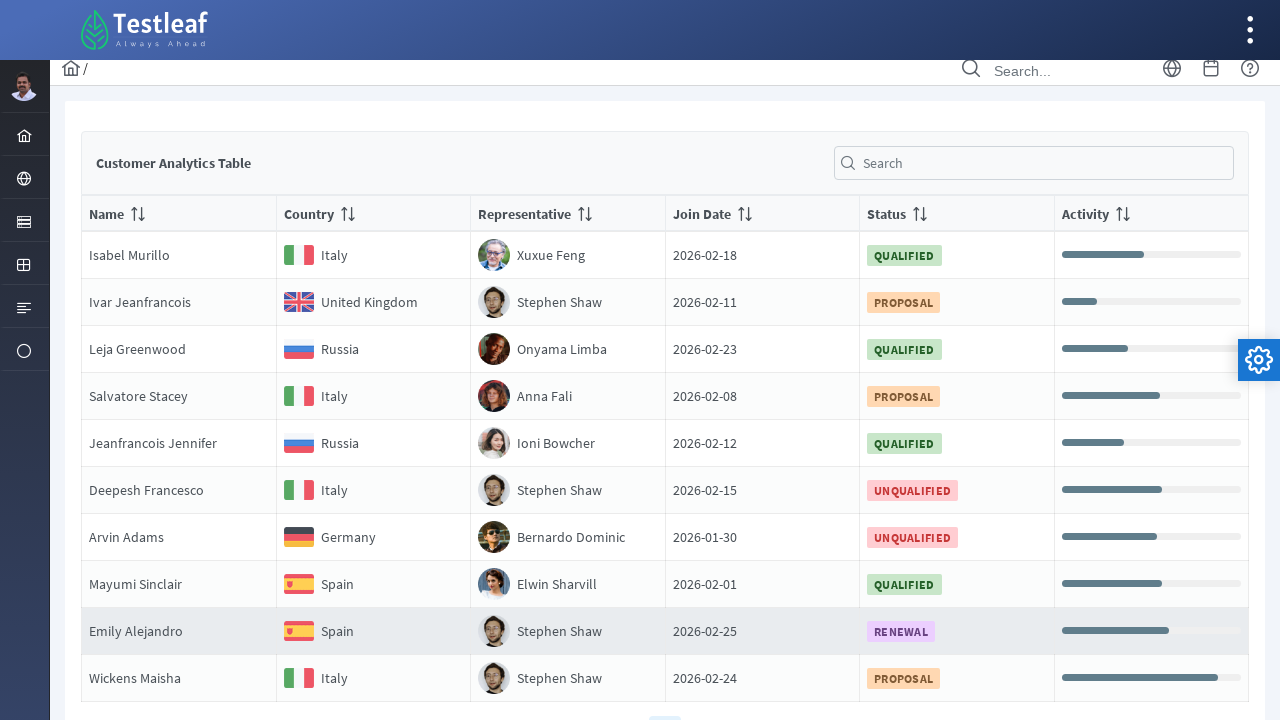

Located country cell for row 8 on page 3
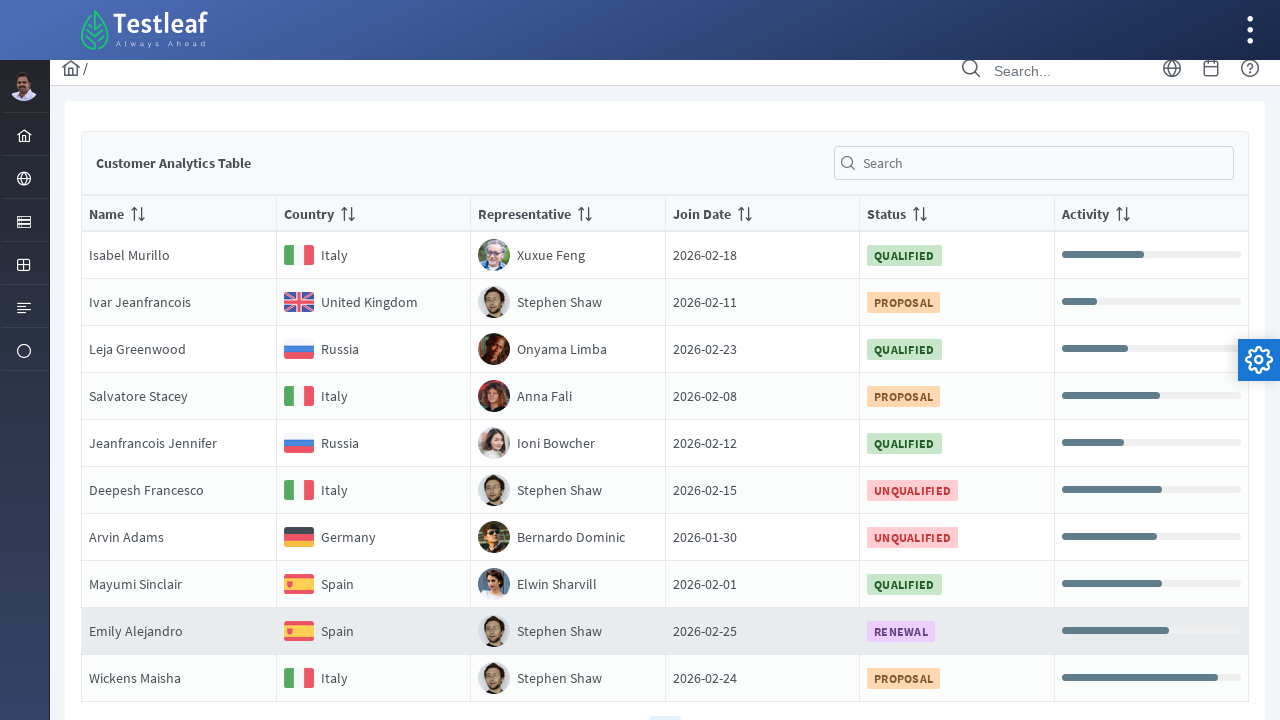

Retrieved country name: Spain from row 8 on page 3
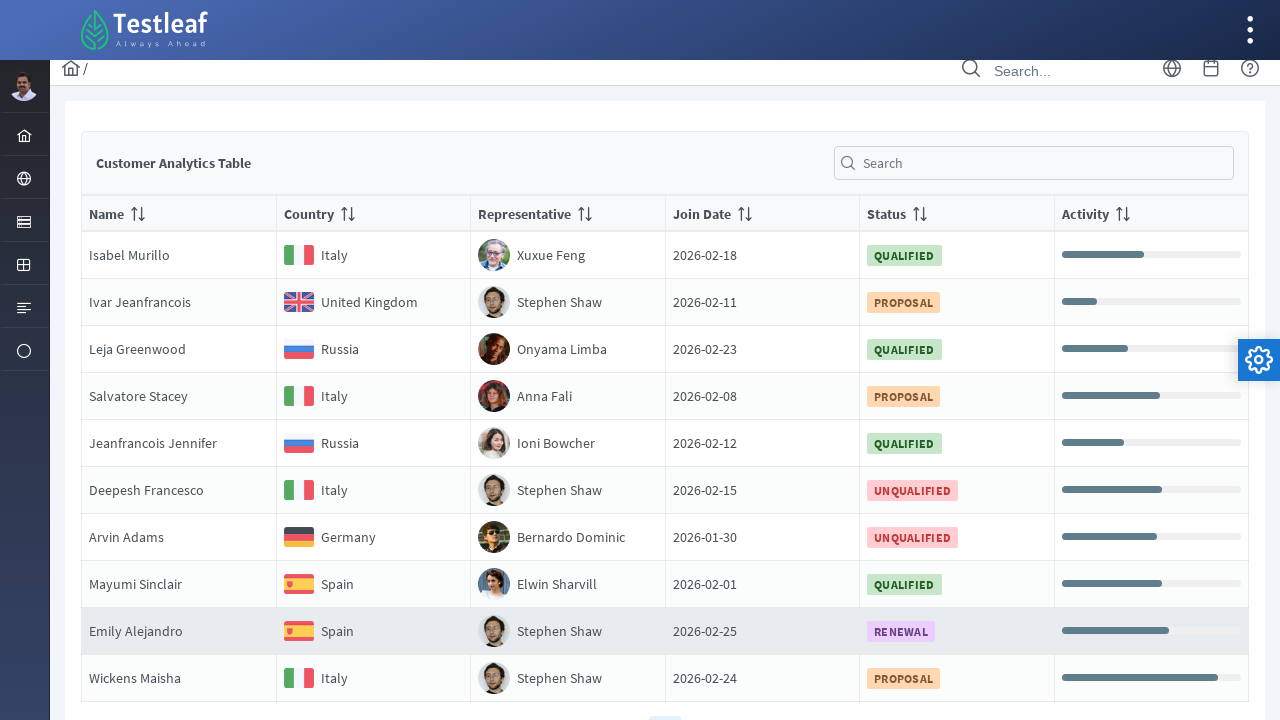

Located country cell for row 9 on page 3
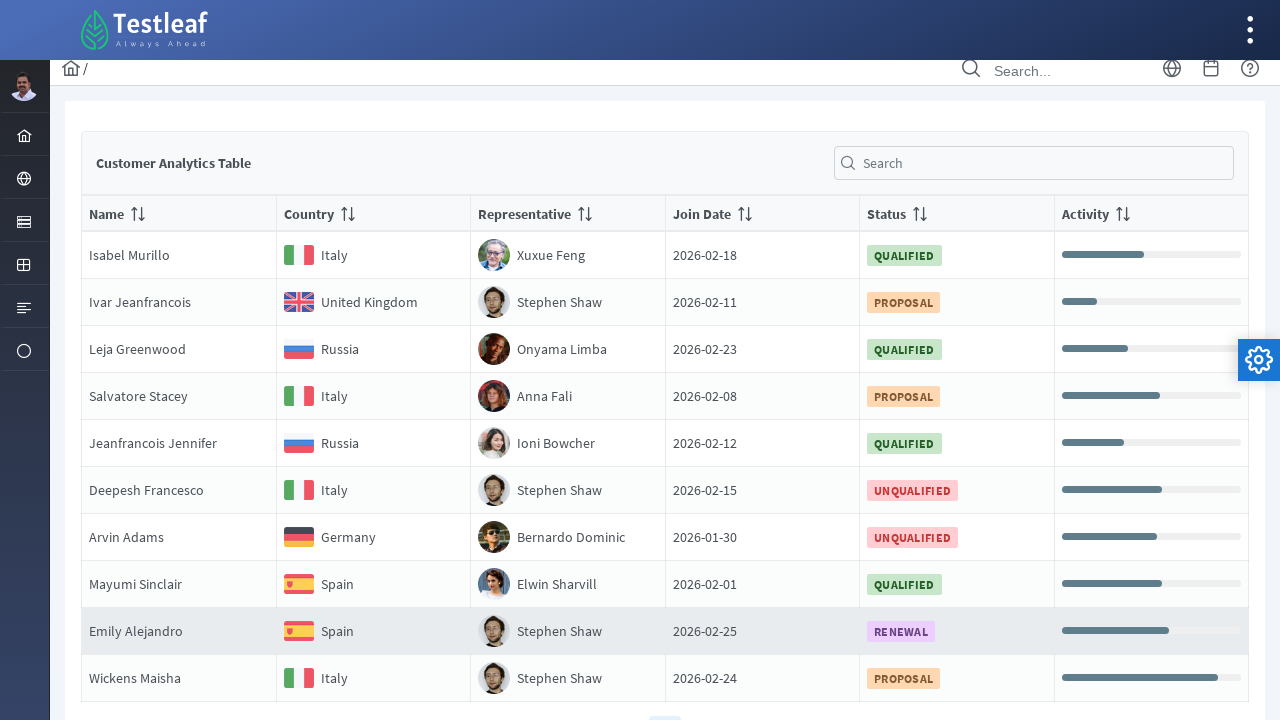

Retrieved country name: Spain from row 9 on page 3
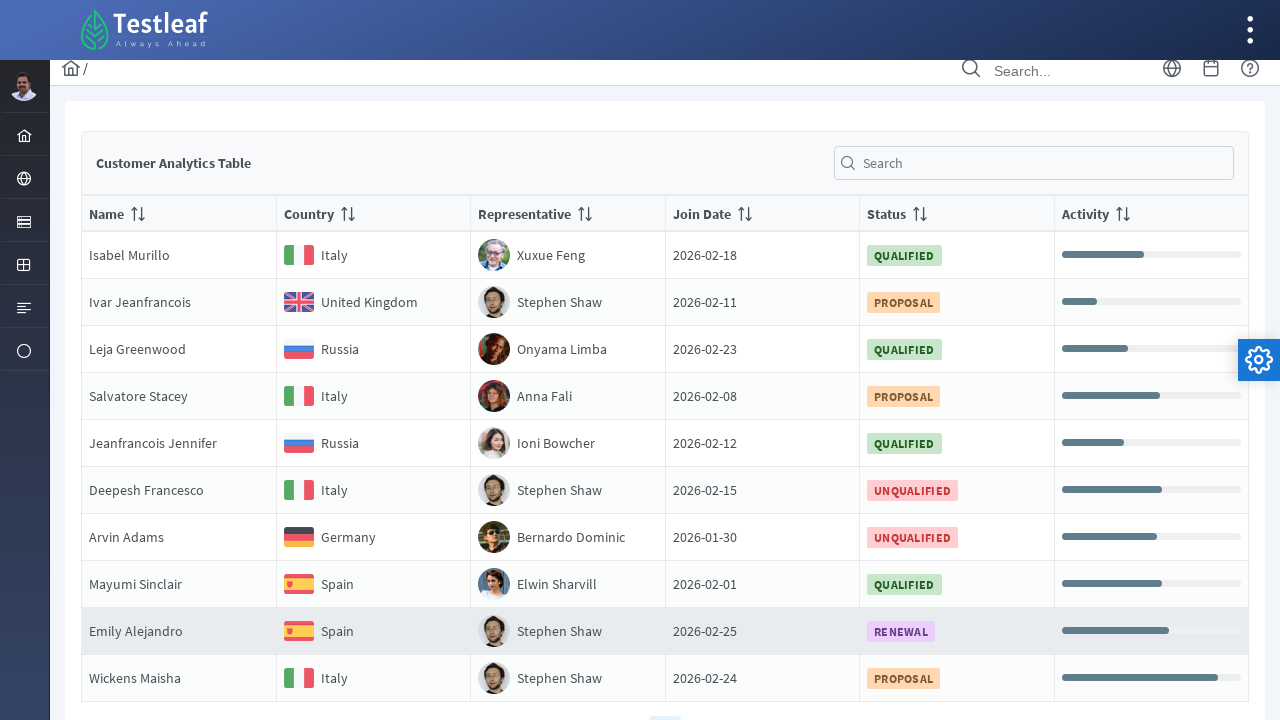

Located country cell for row 10 on page 3
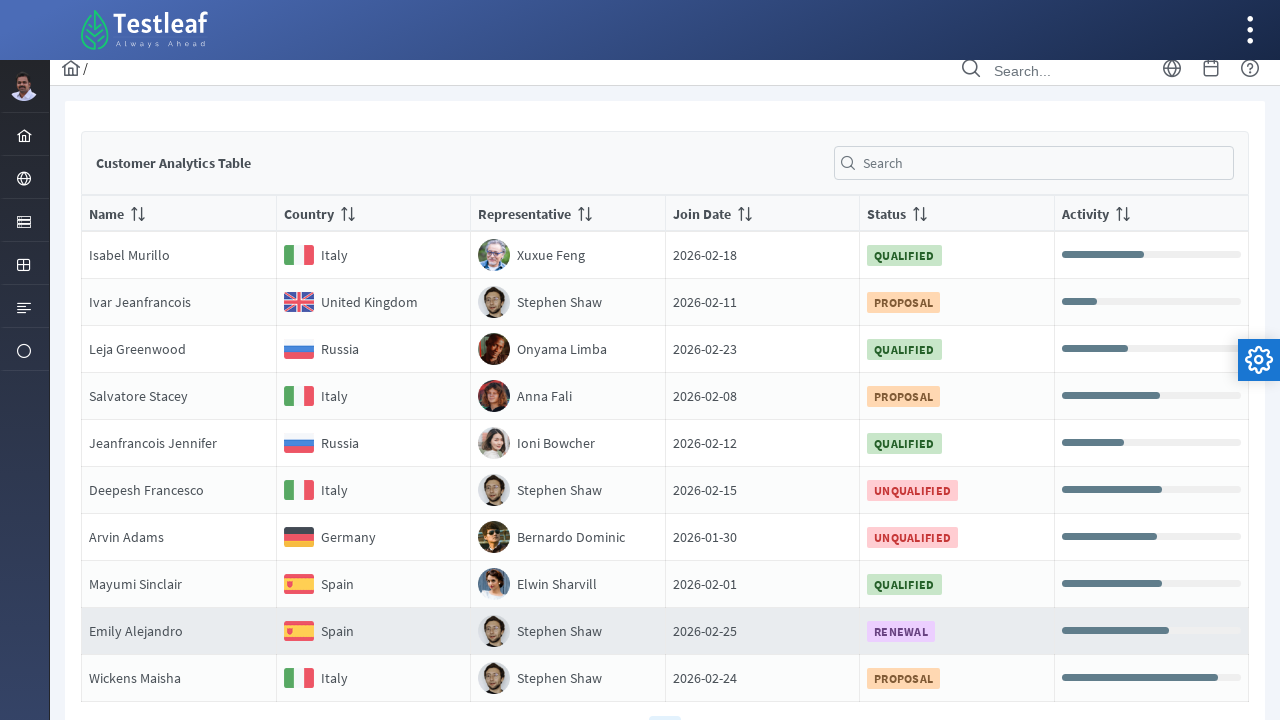

Retrieved country name: Italy from row 10 on page 3
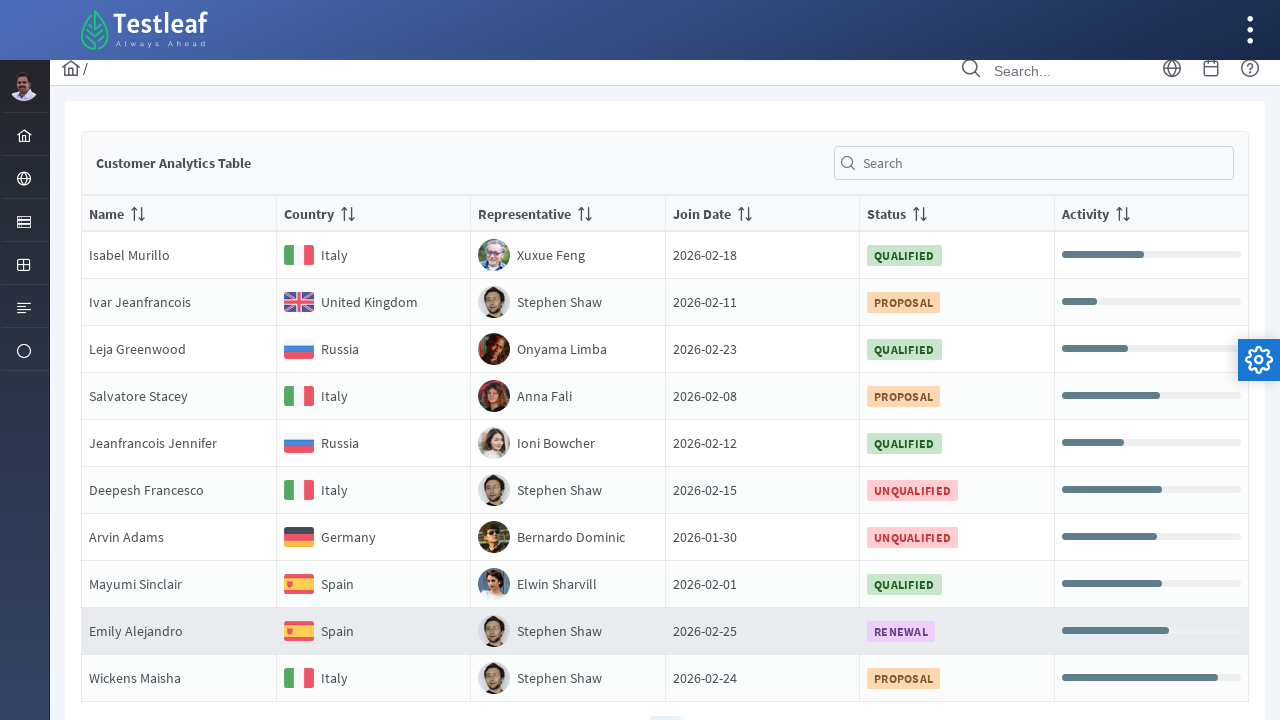

Scrolled to bottom of page to ensure pagination visibility (Page 4)
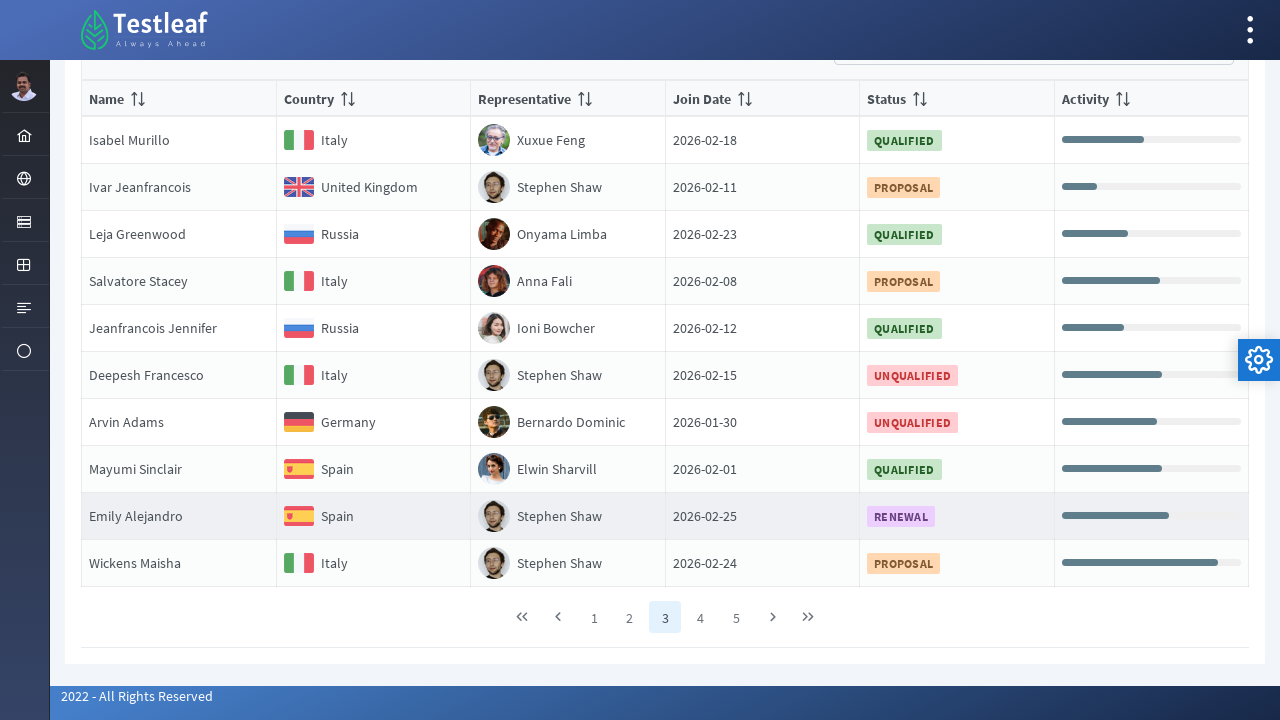

Clicked on pagination page 4 at (700, 617) on xpath=//*[@class='ui-paginator-pages']//a[4]
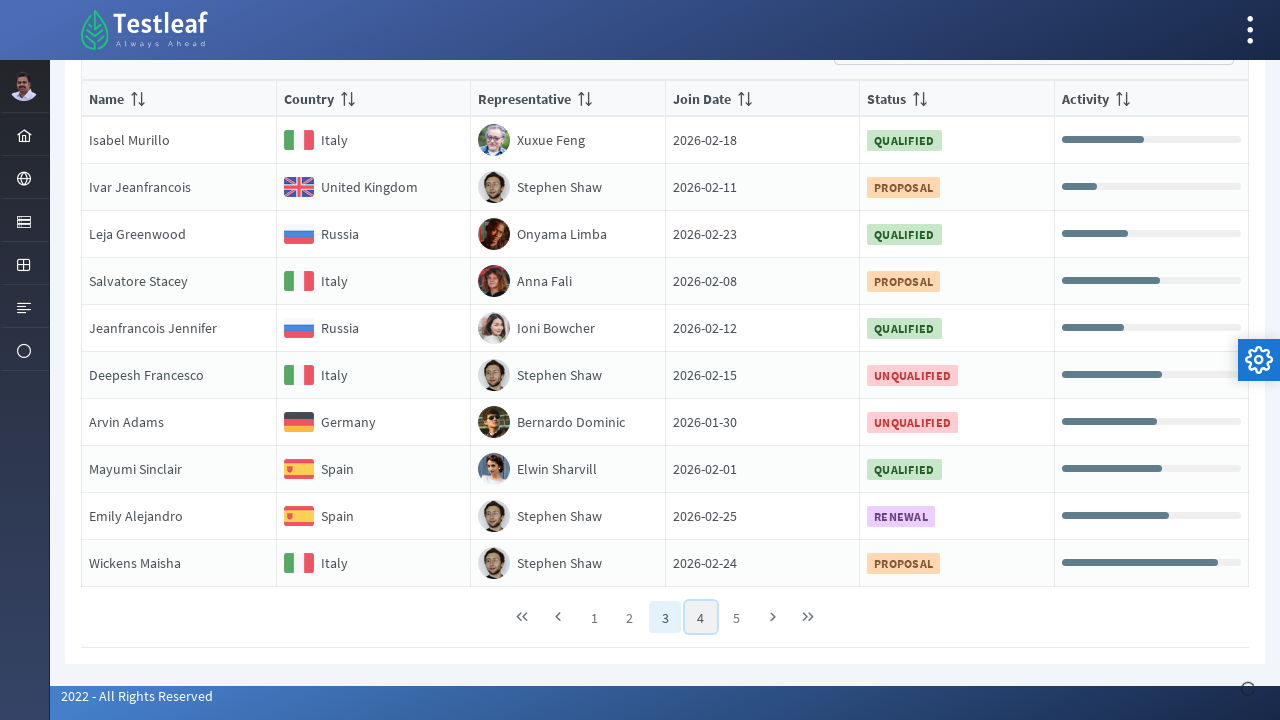

Waited for table content to update on page 4
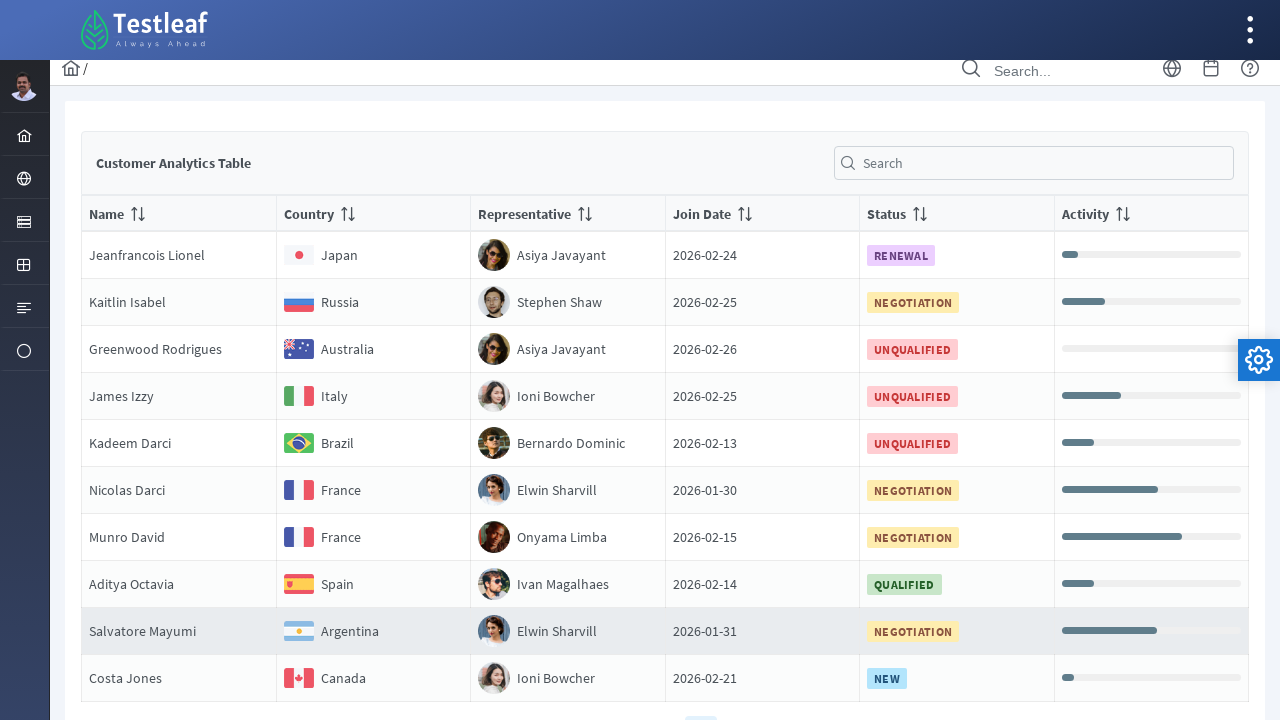

Retrieved total rows on page 4: 10
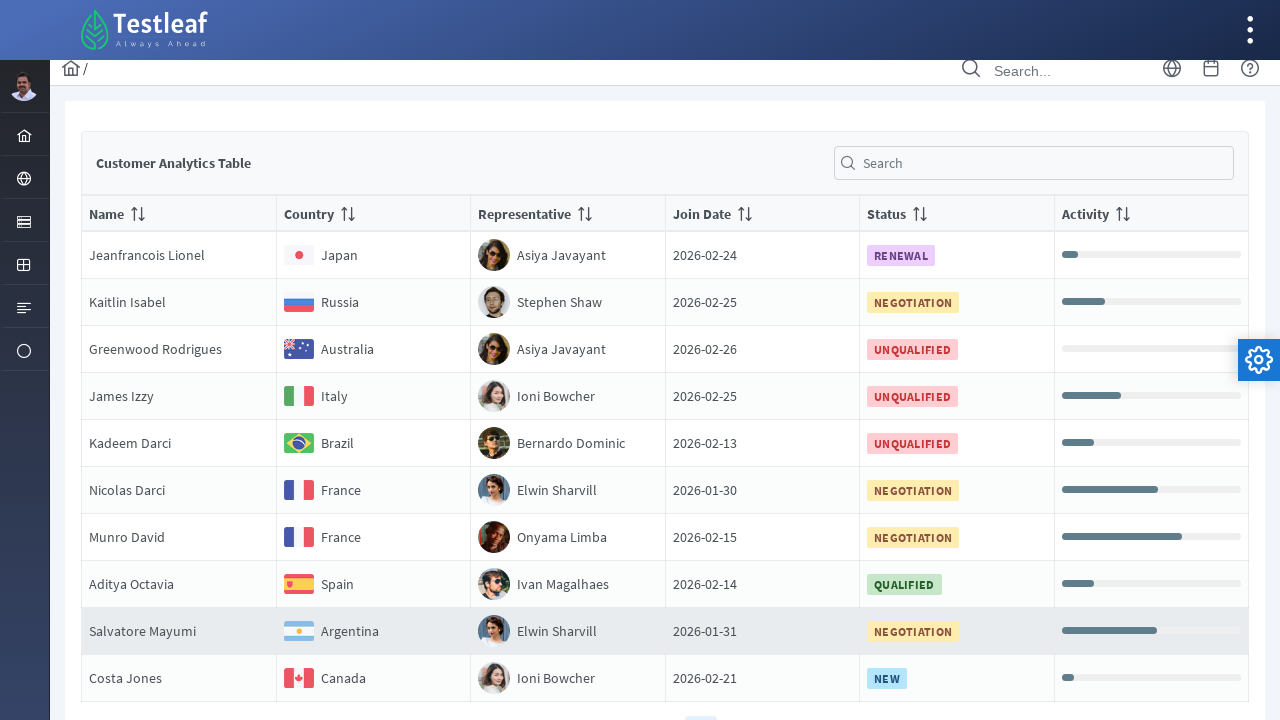

Located country cell for row 1 on page 4
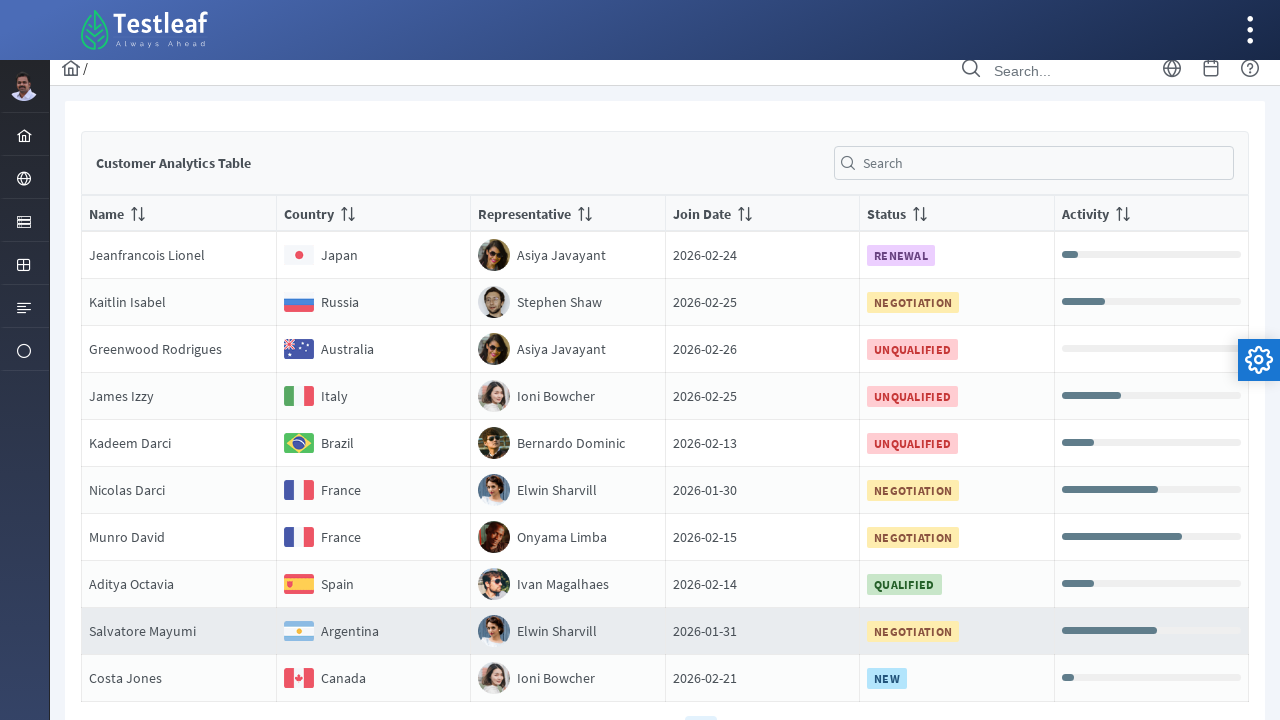

Retrieved country name: Japan from row 1 on page 4
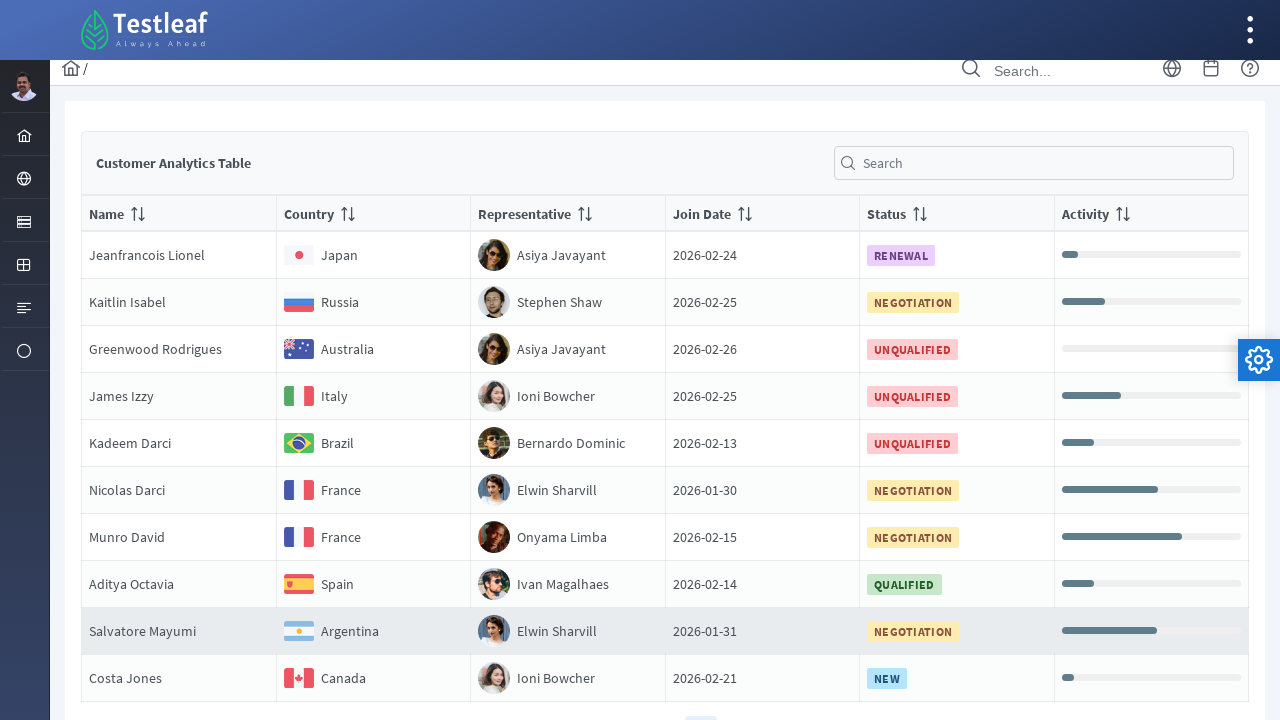

Located country cell for row 2 on page 4
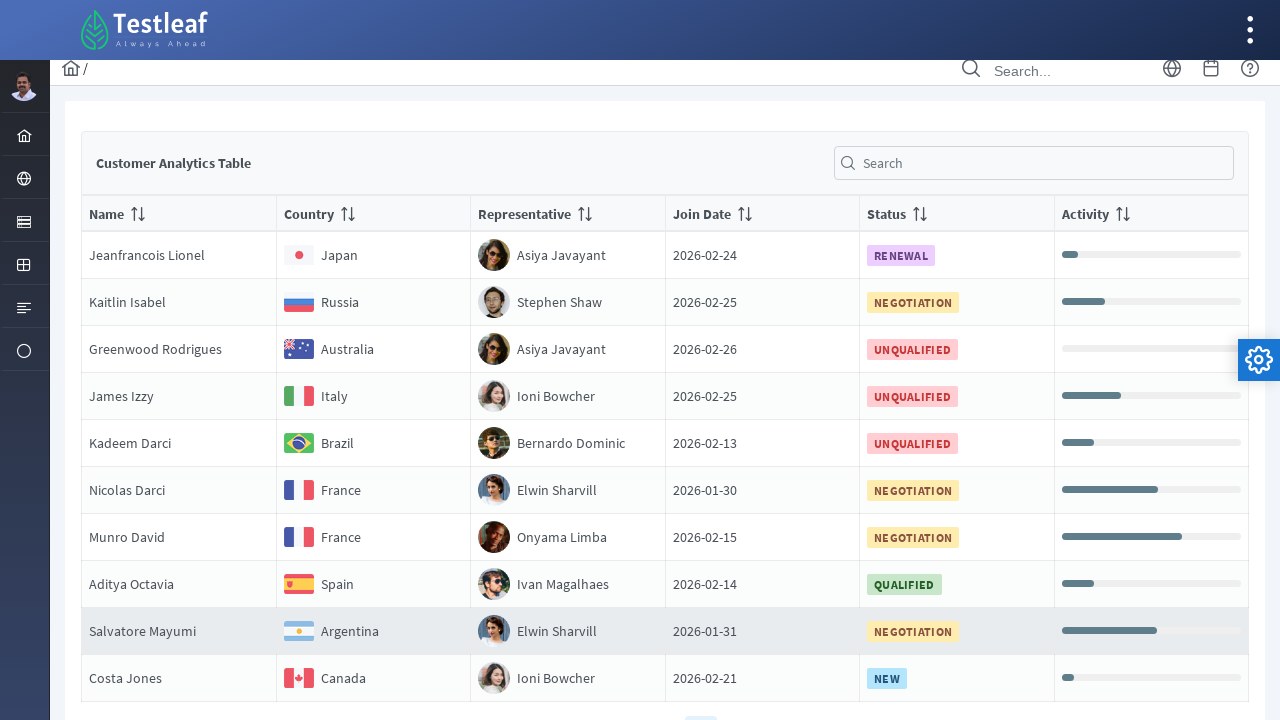

Retrieved country name: Russia from row 2 on page 4
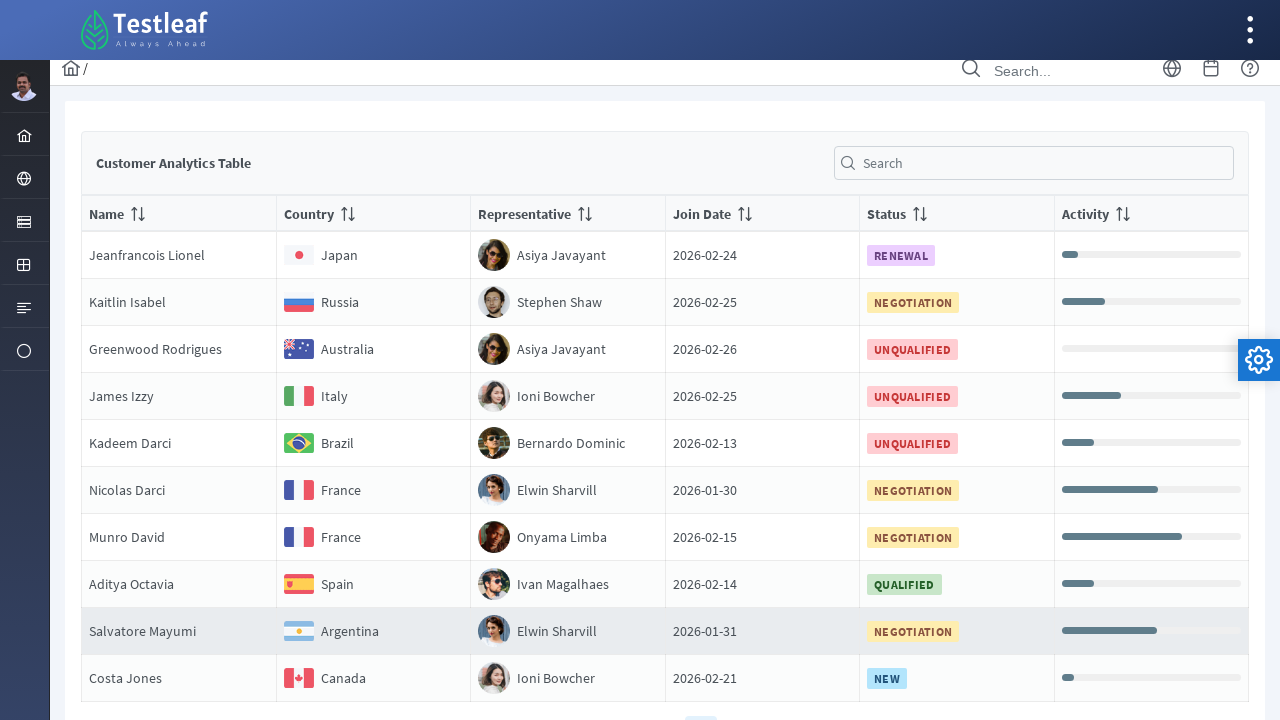

Located country cell for row 3 on page 4
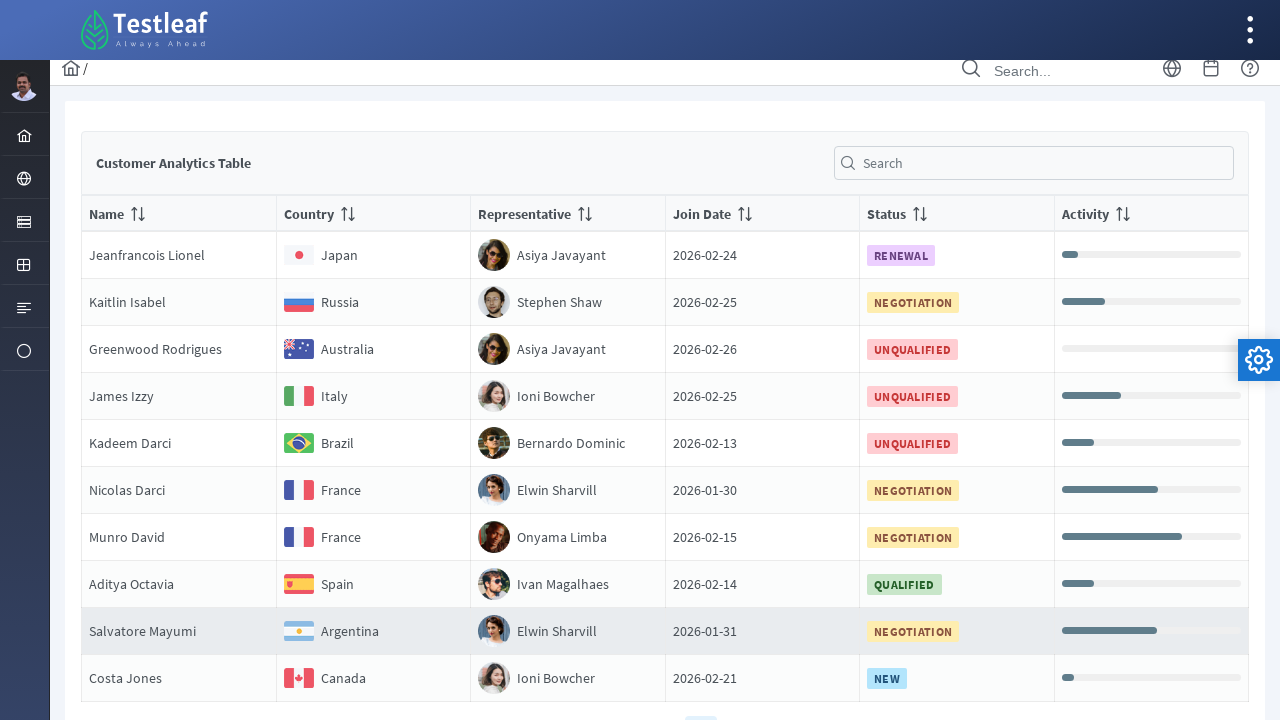

Retrieved country name: Australia from row 3 on page 4
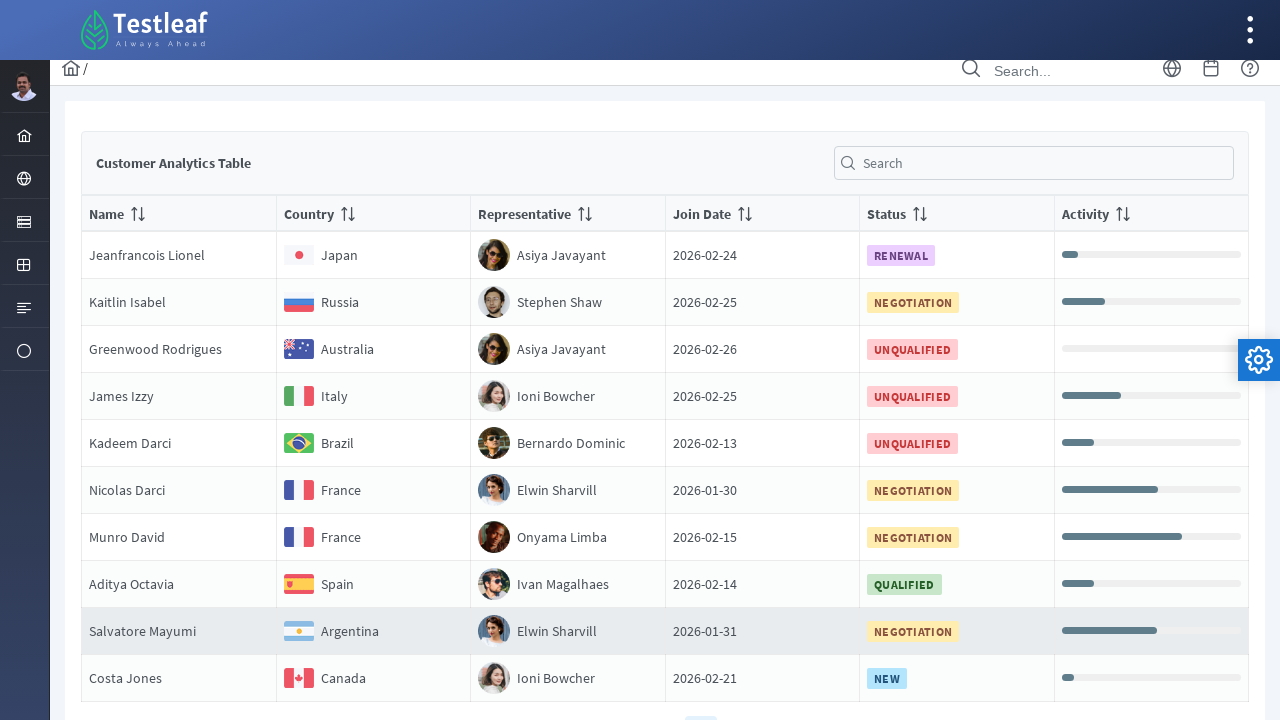

Located country cell for row 4 on page 4
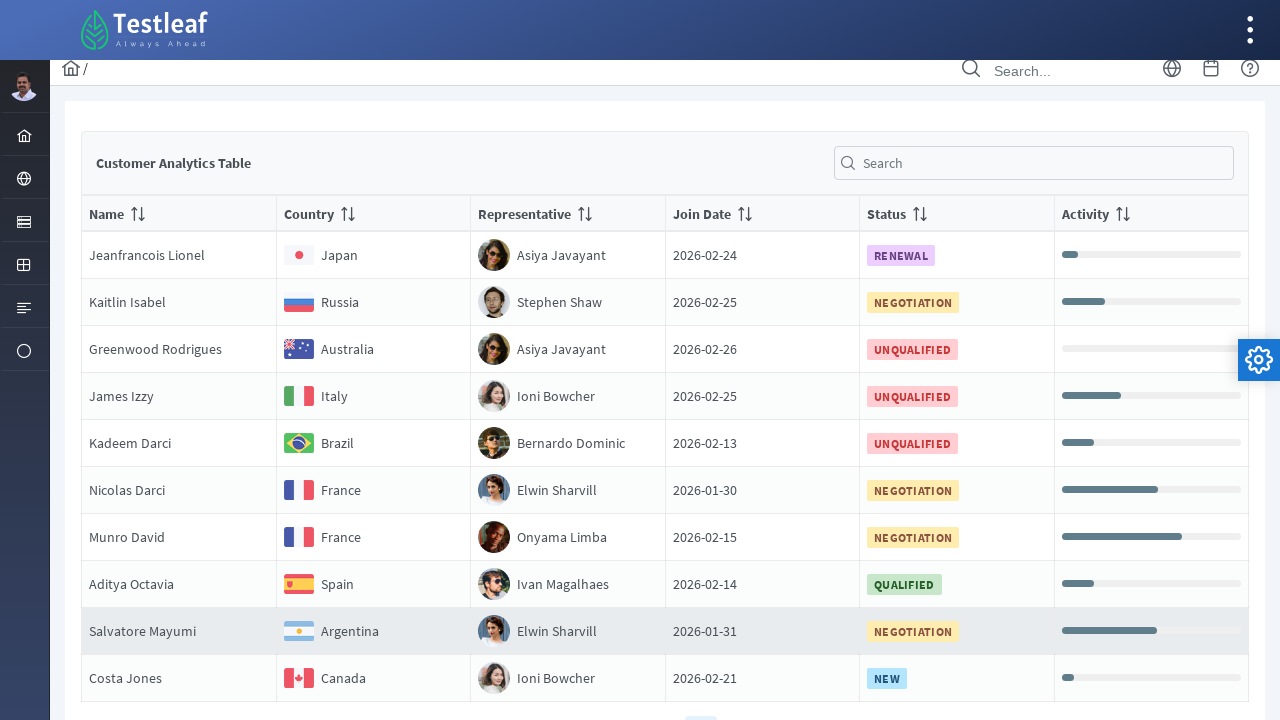

Retrieved country name: Italy from row 4 on page 4
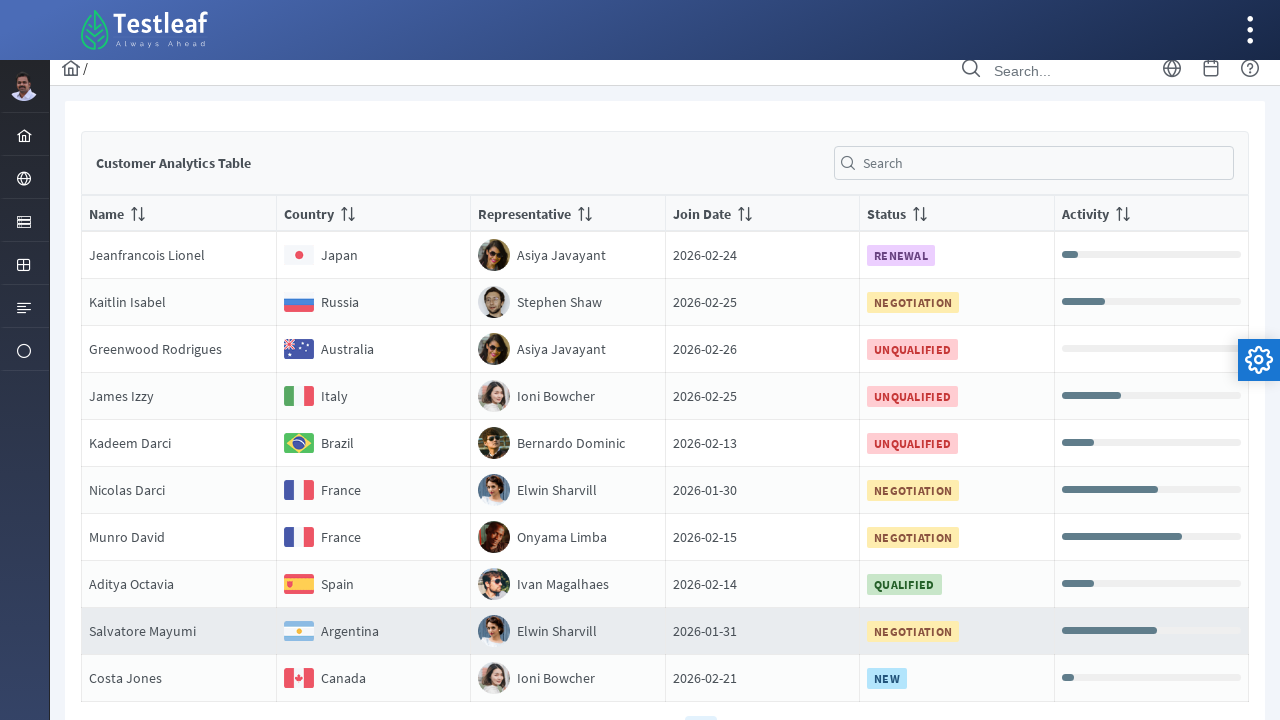

Located country cell for row 5 on page 4
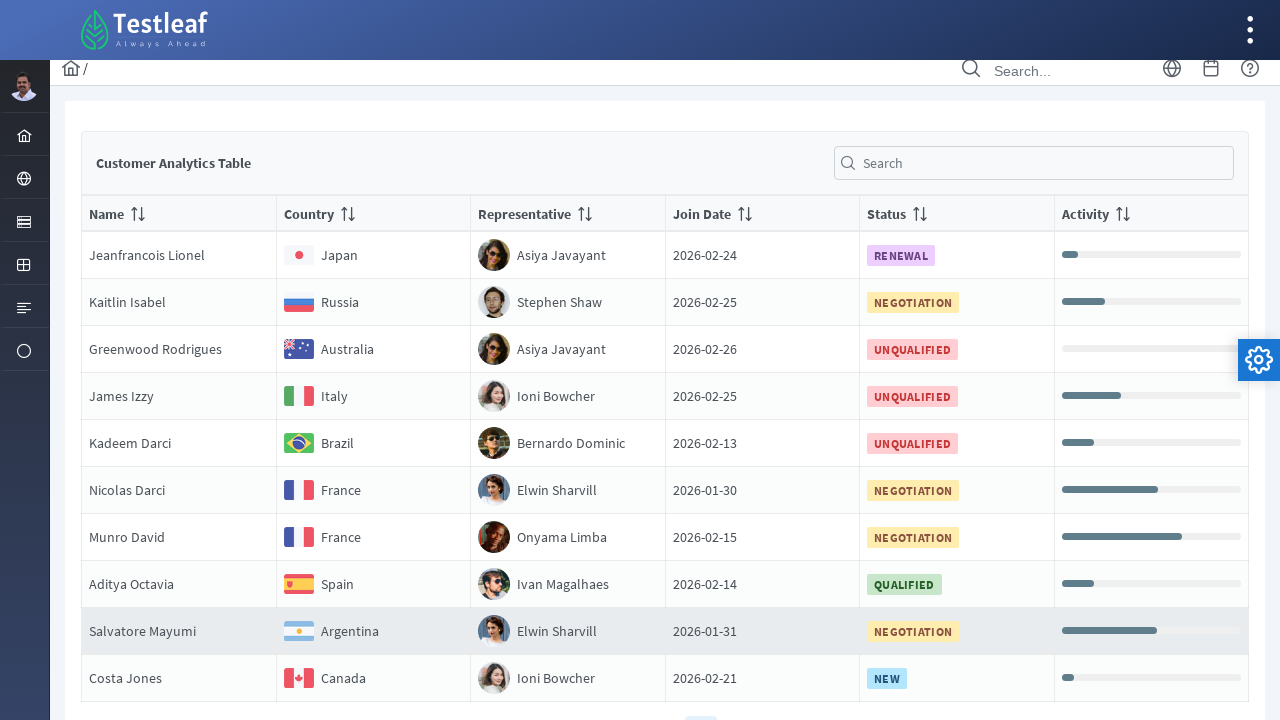

Retrieved country name: Brazil from row 5 on page 4
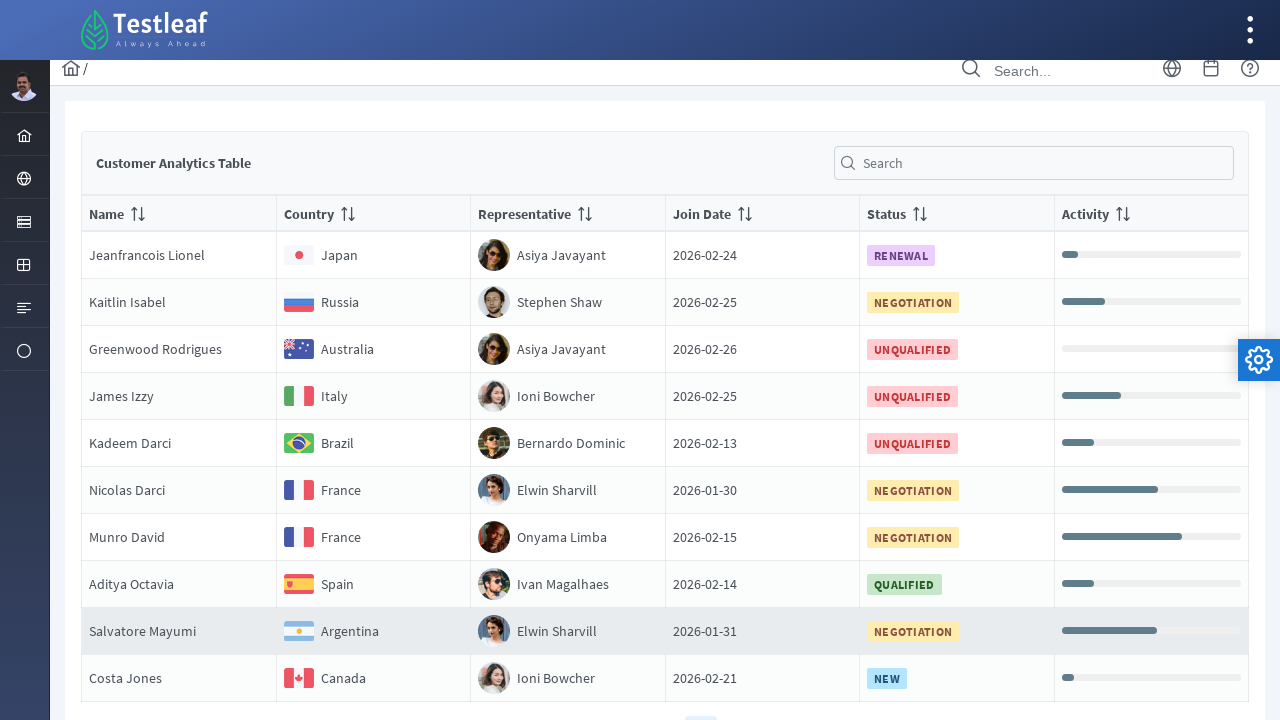

Located country cell for row 6 on page 4
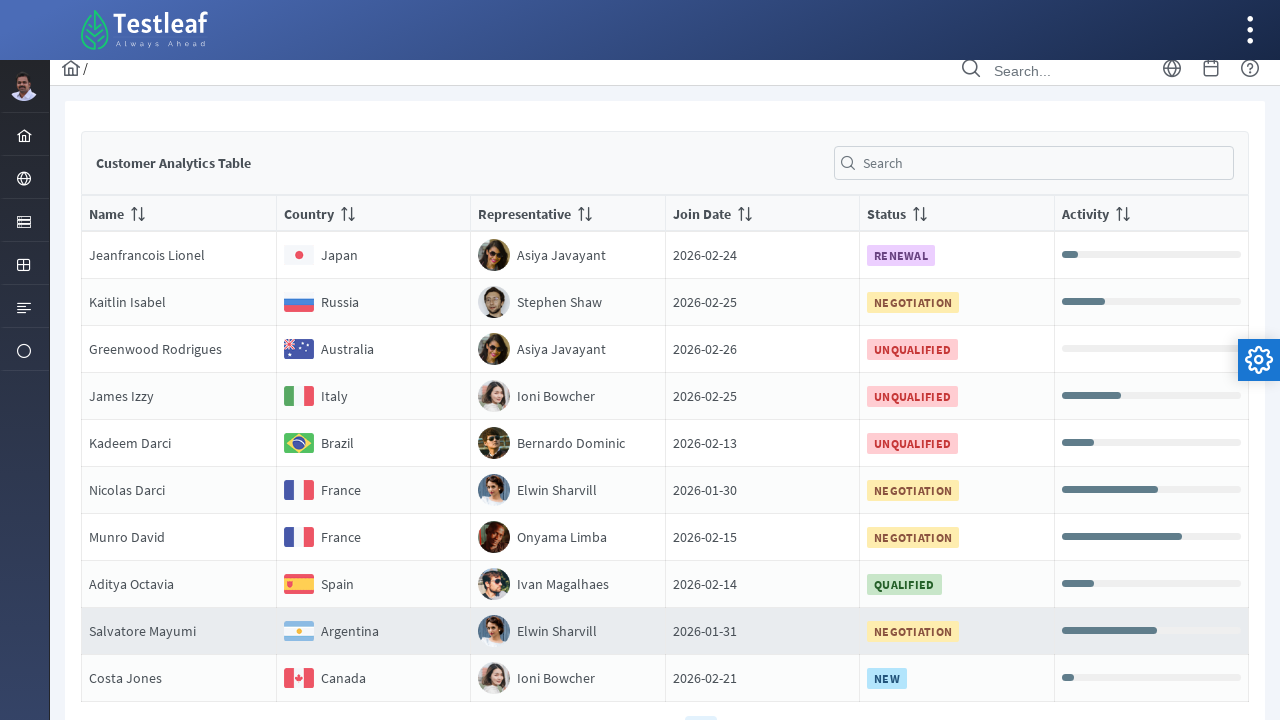

Retrieved country name: France from row 6 on page 4
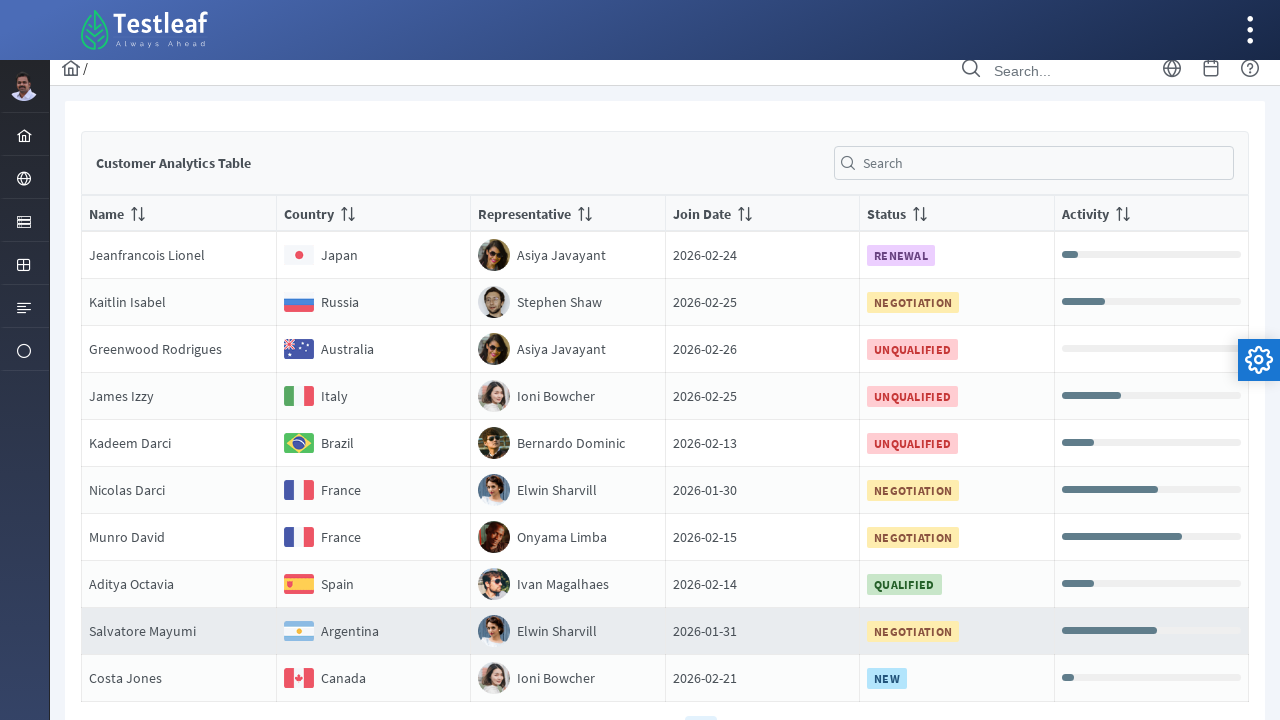

Located country cell for row 7 on page 4
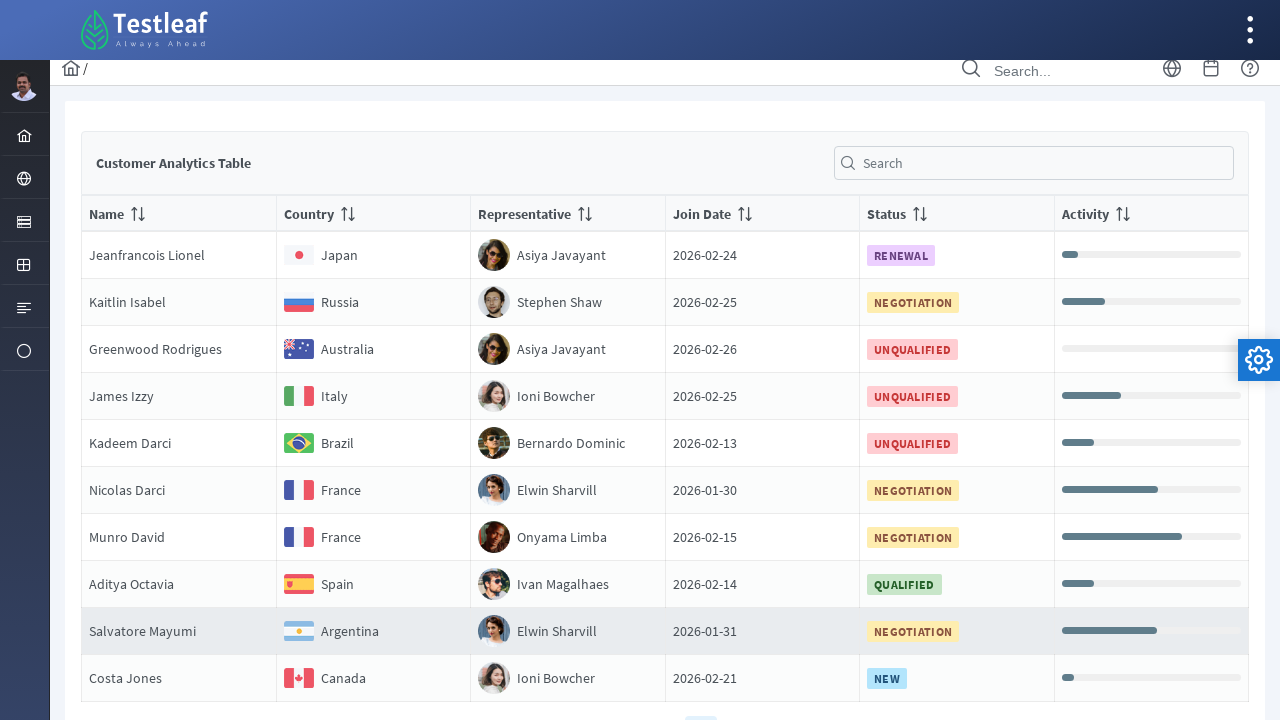

Retrieved country name: France from row 7 on page 4
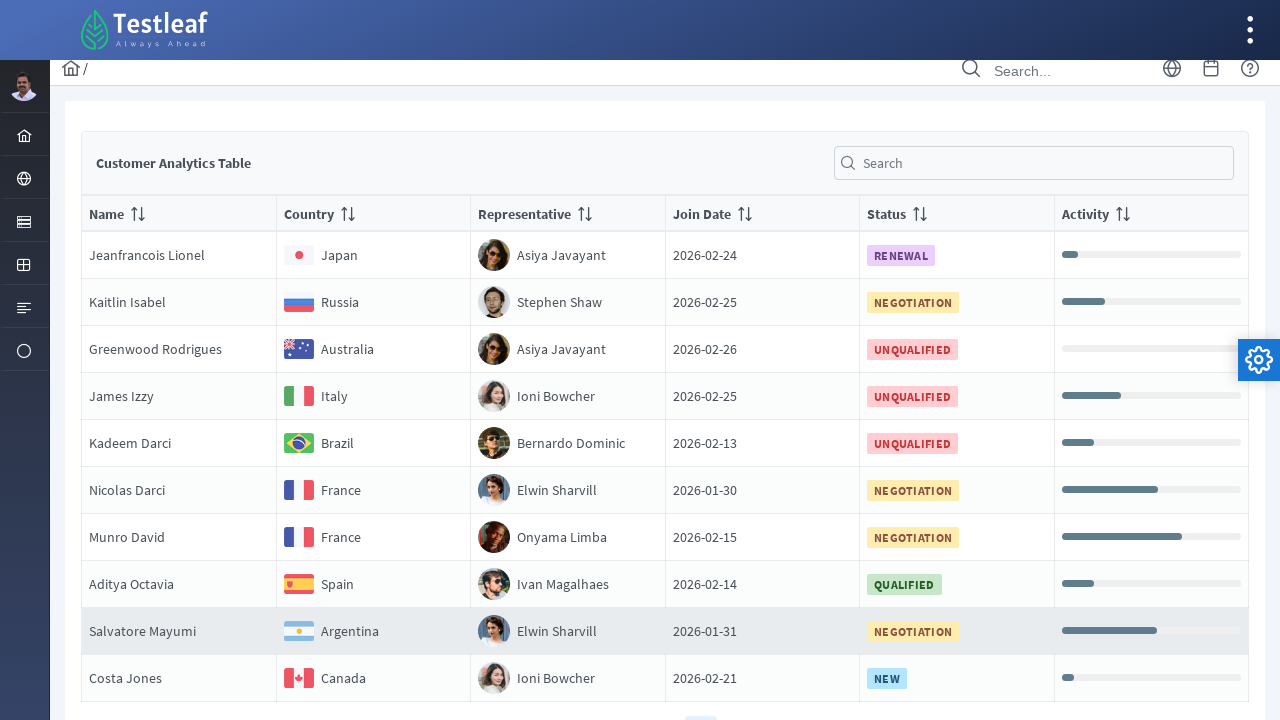

Located country cell for row 8 on page 4
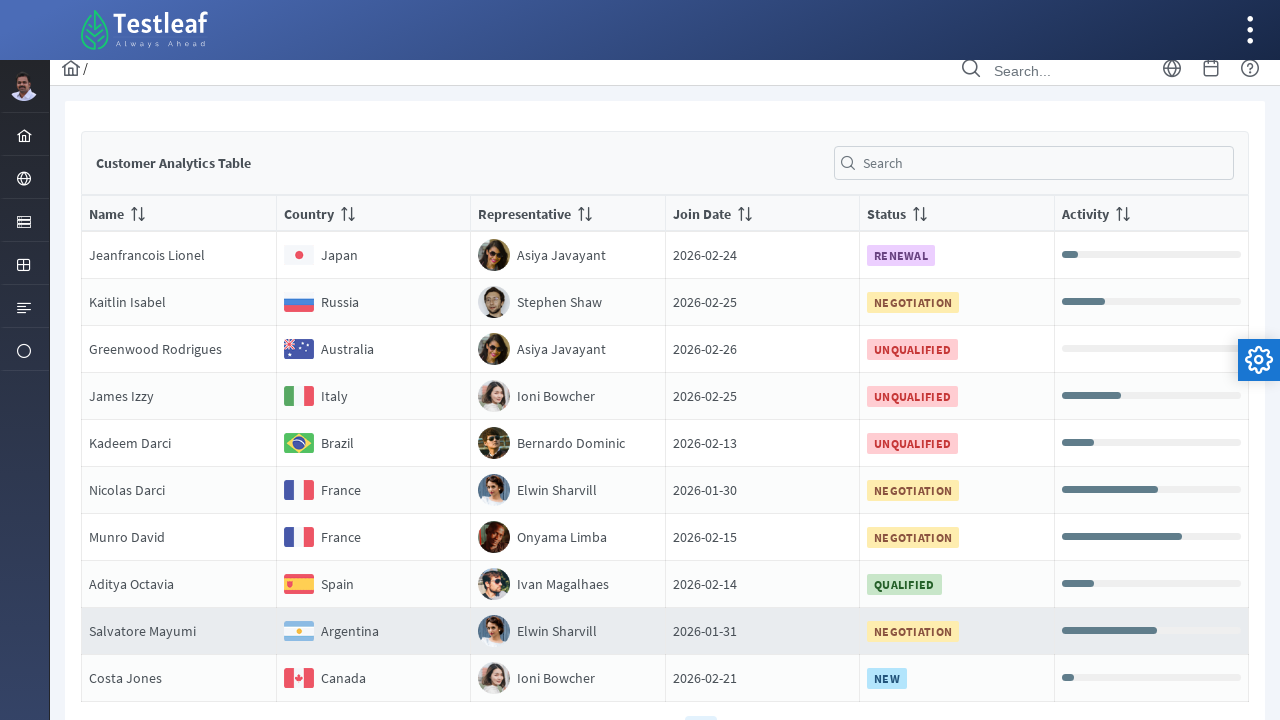

Retrieved country name: Spain from row 8 on page 4
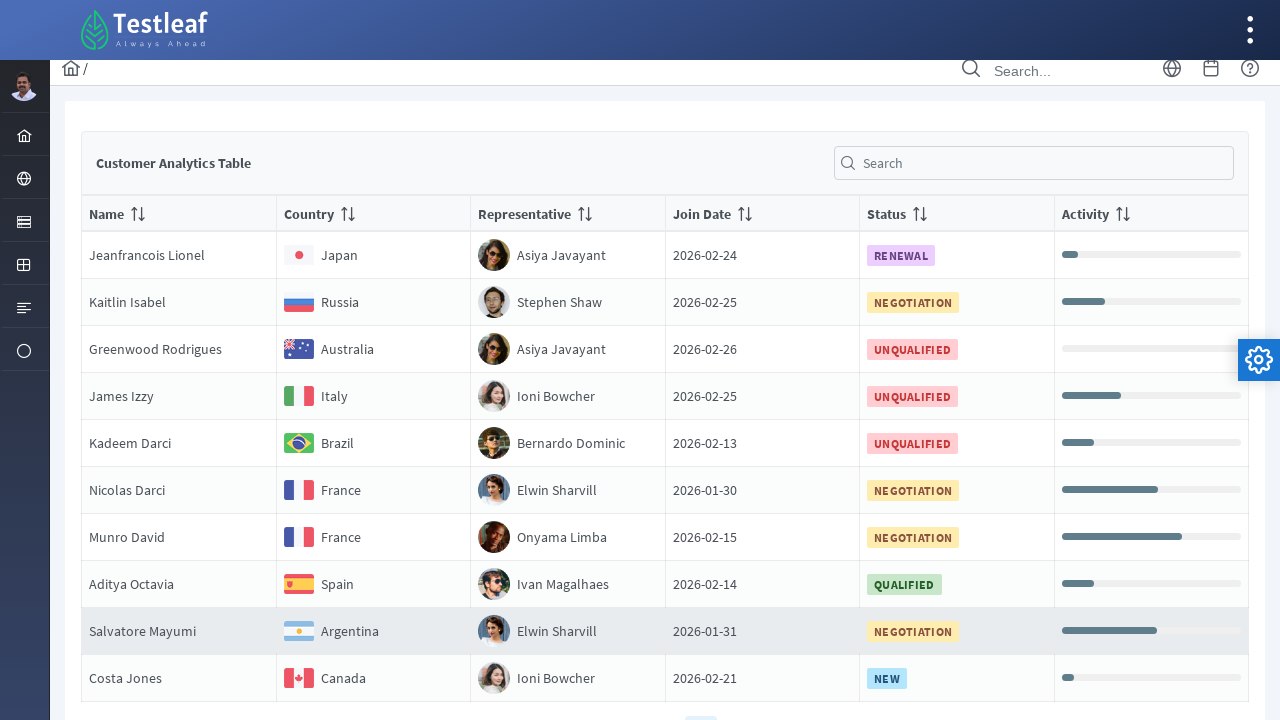

Located country cell for row 9 on page 4
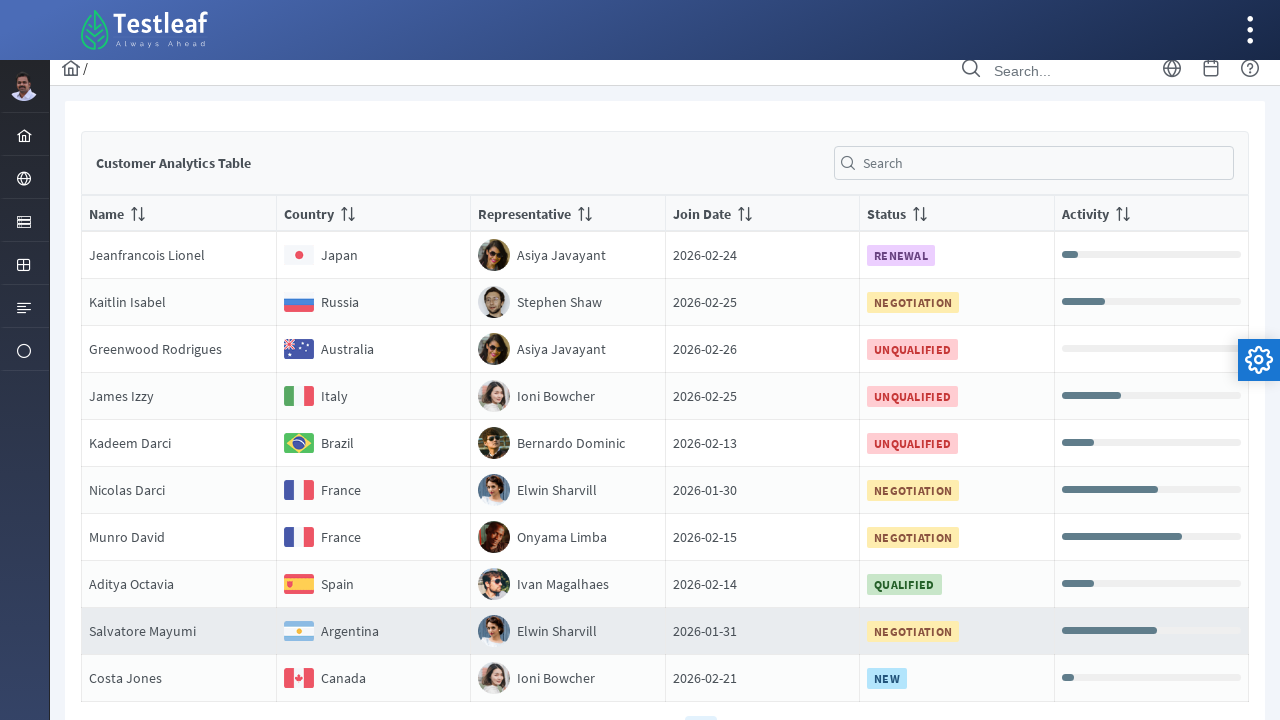

Retrieved country name: Argentina from row 9 on page 4
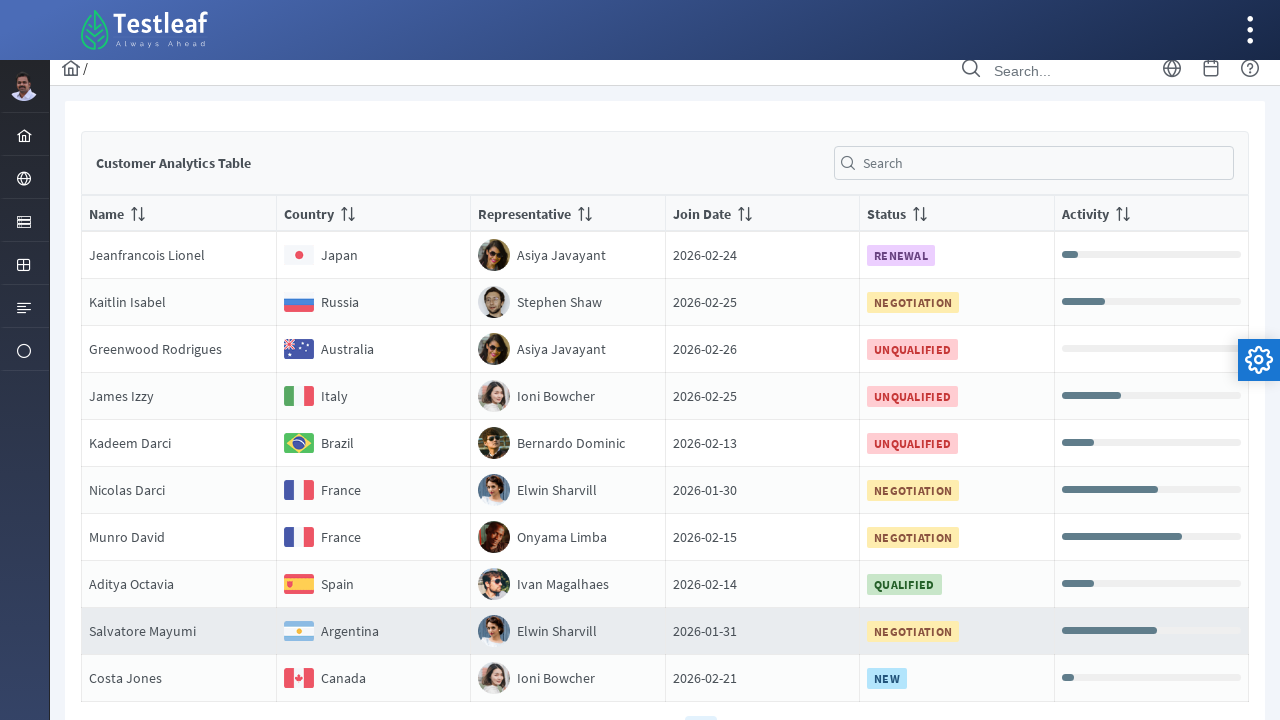

Located country cell for row 10 on page 4
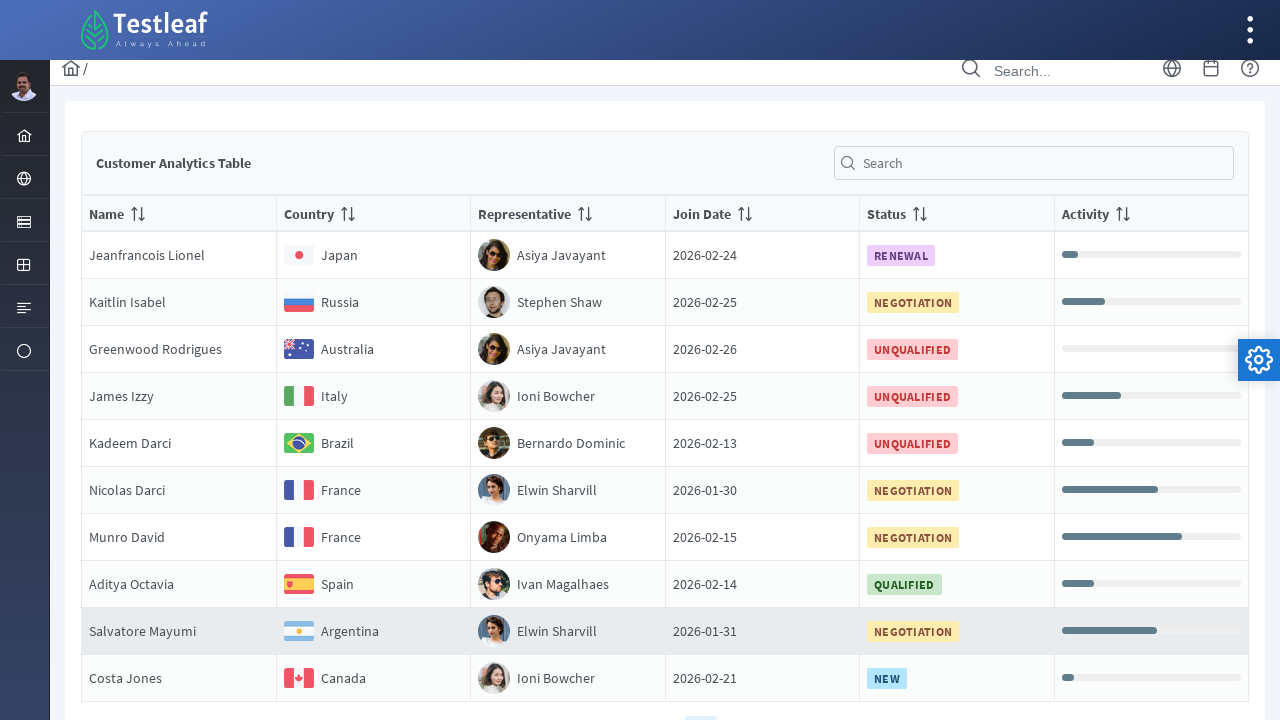

Retrieved country name: Canada from row 10 on page 4
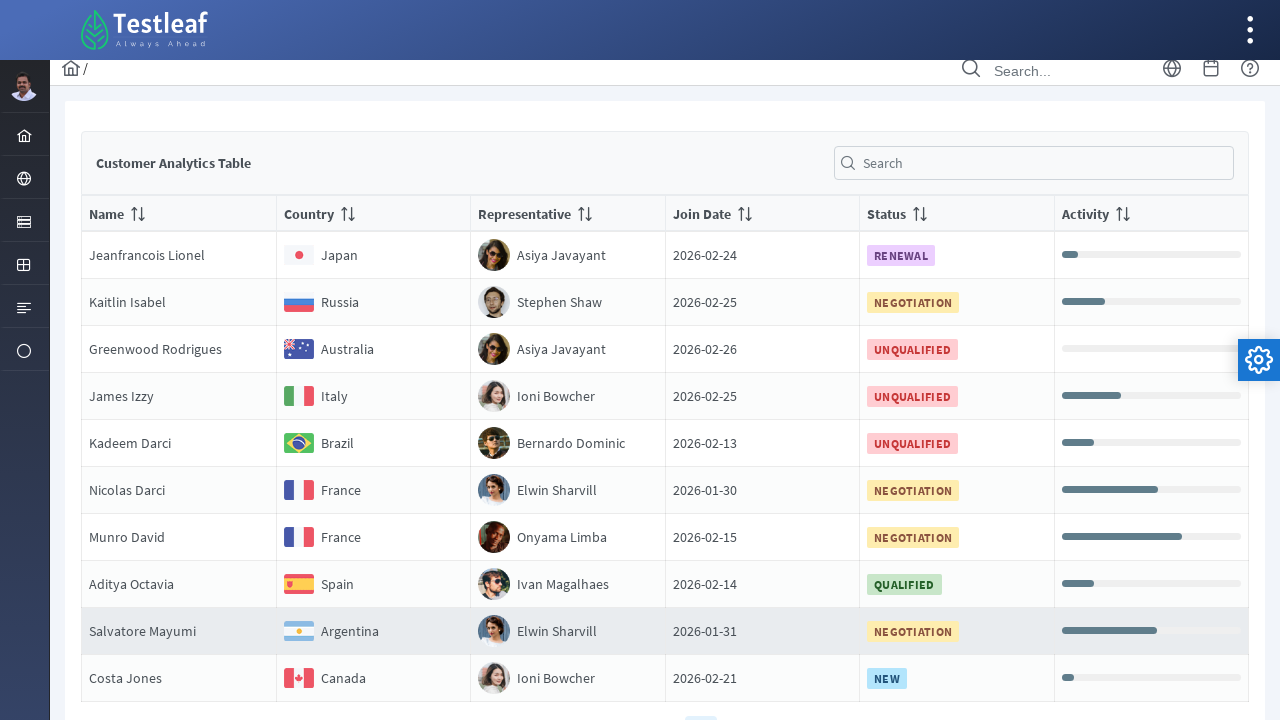

Scrolled to bottom of page to ensure pagination visibility (Page 5)
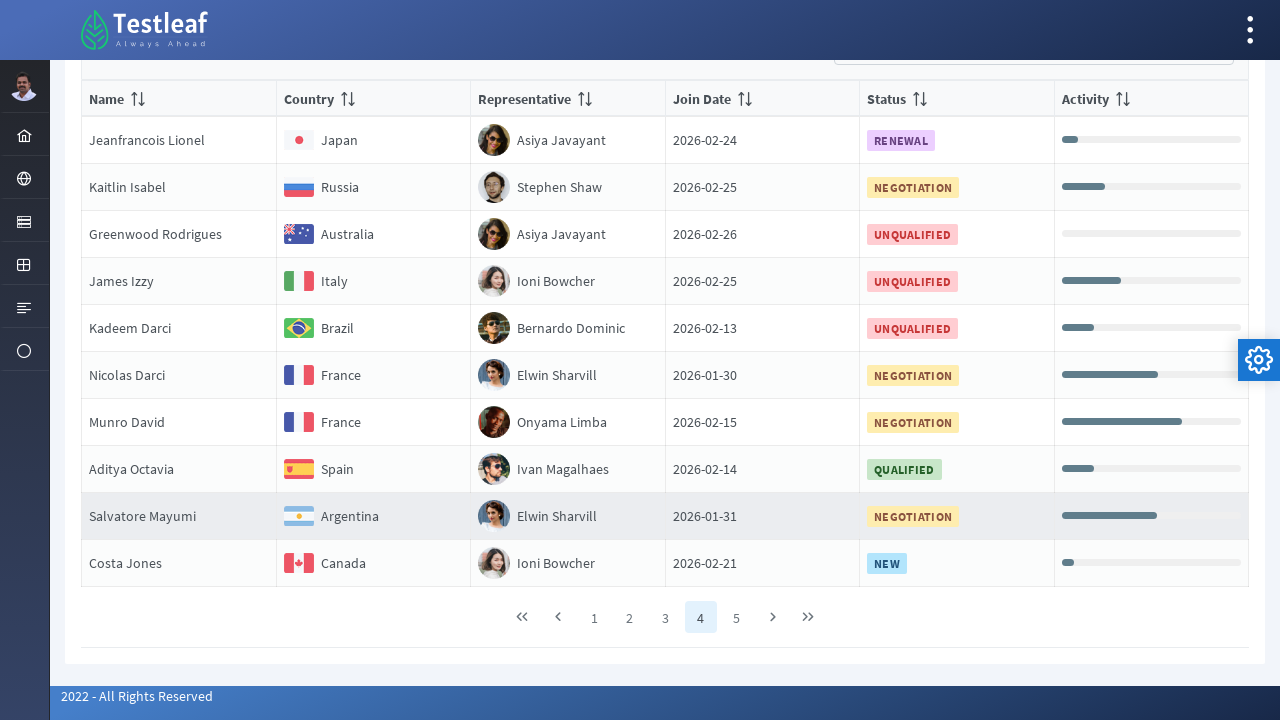

Clicked on pagination page 5 at (736, 617) on xpath=//*[@class='ui-paginator-pages']//a[5]
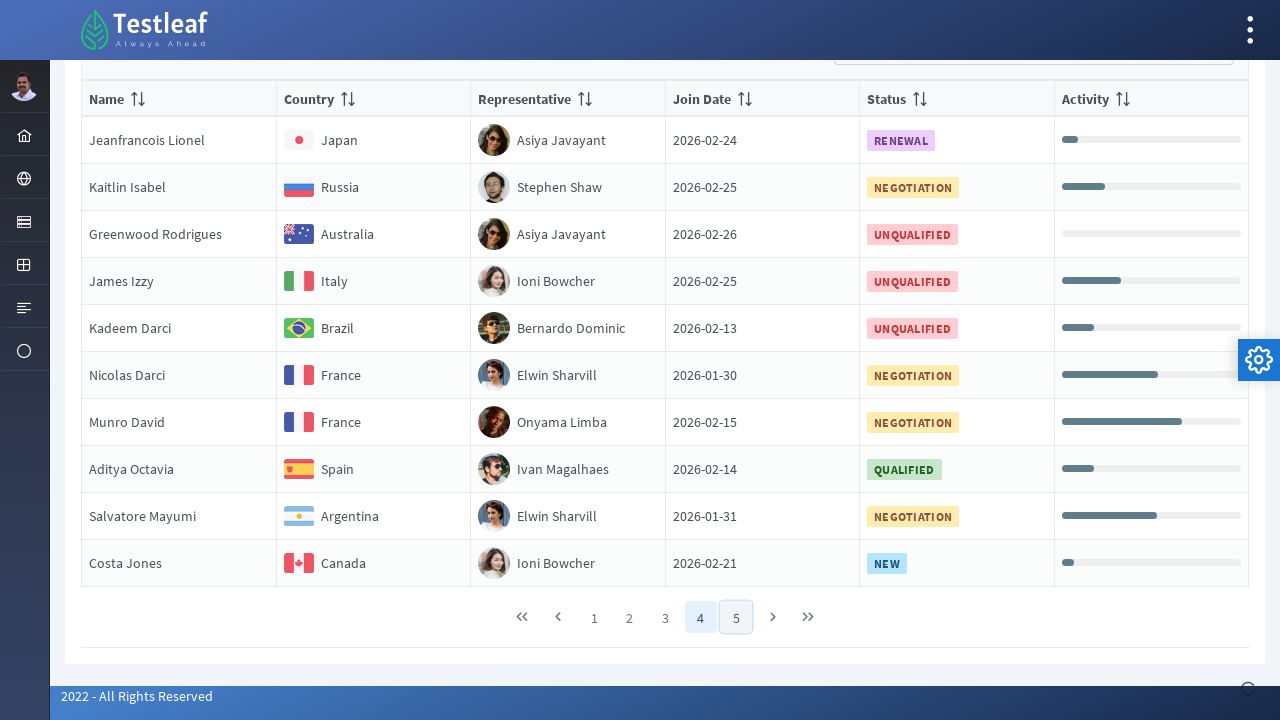

Waited for table content to update on page 5
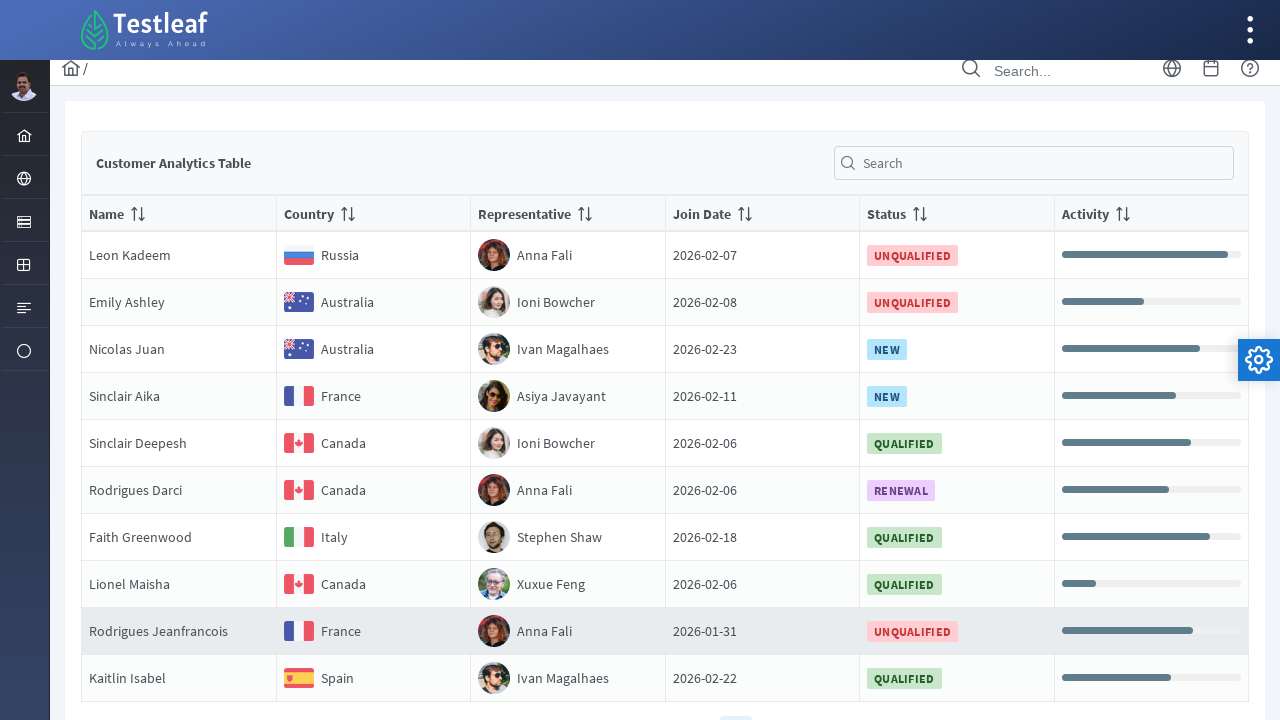

Retrieved total rows on page 5: 10
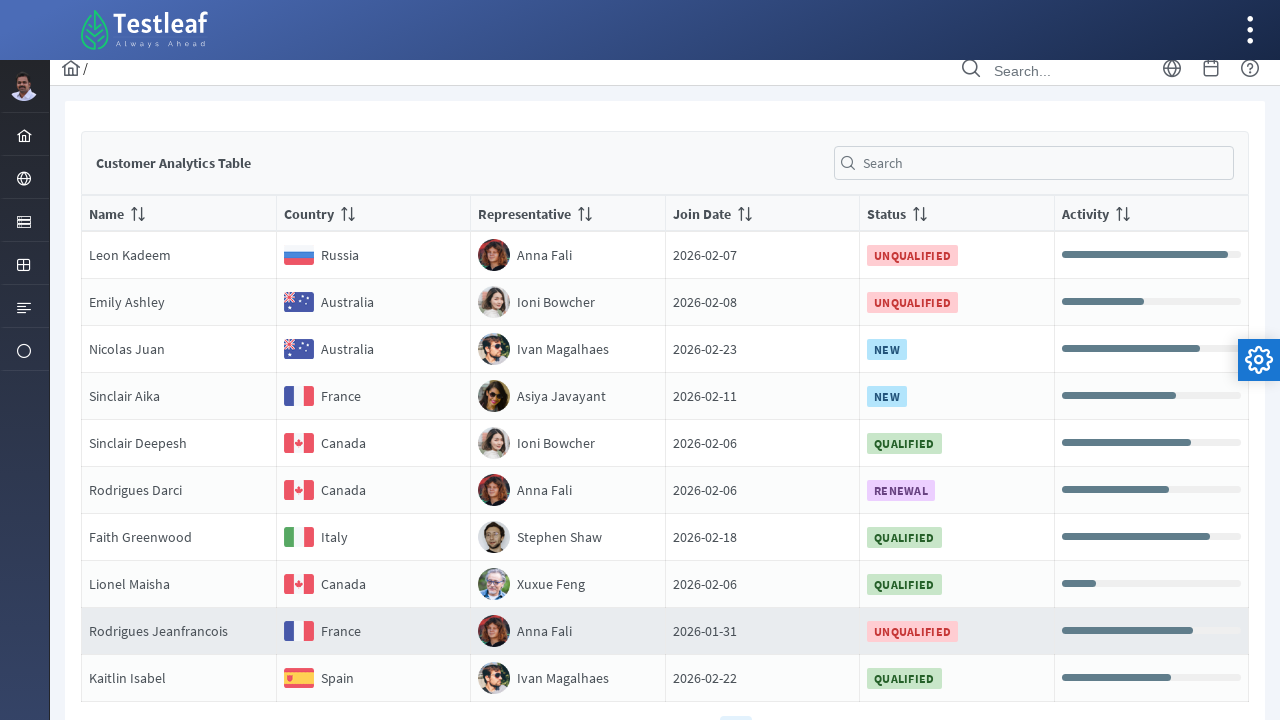

Located country cell for row 1 on page 5
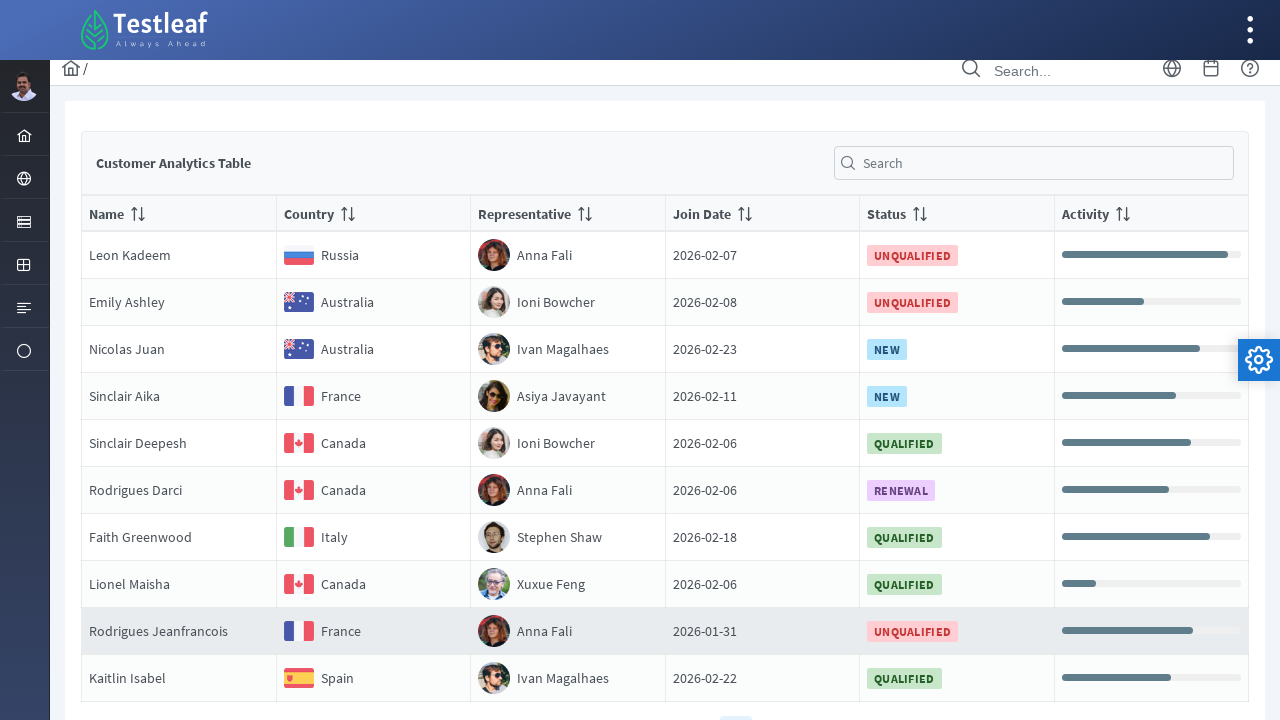

Retrieved country name: Russia from row 1 on page 5
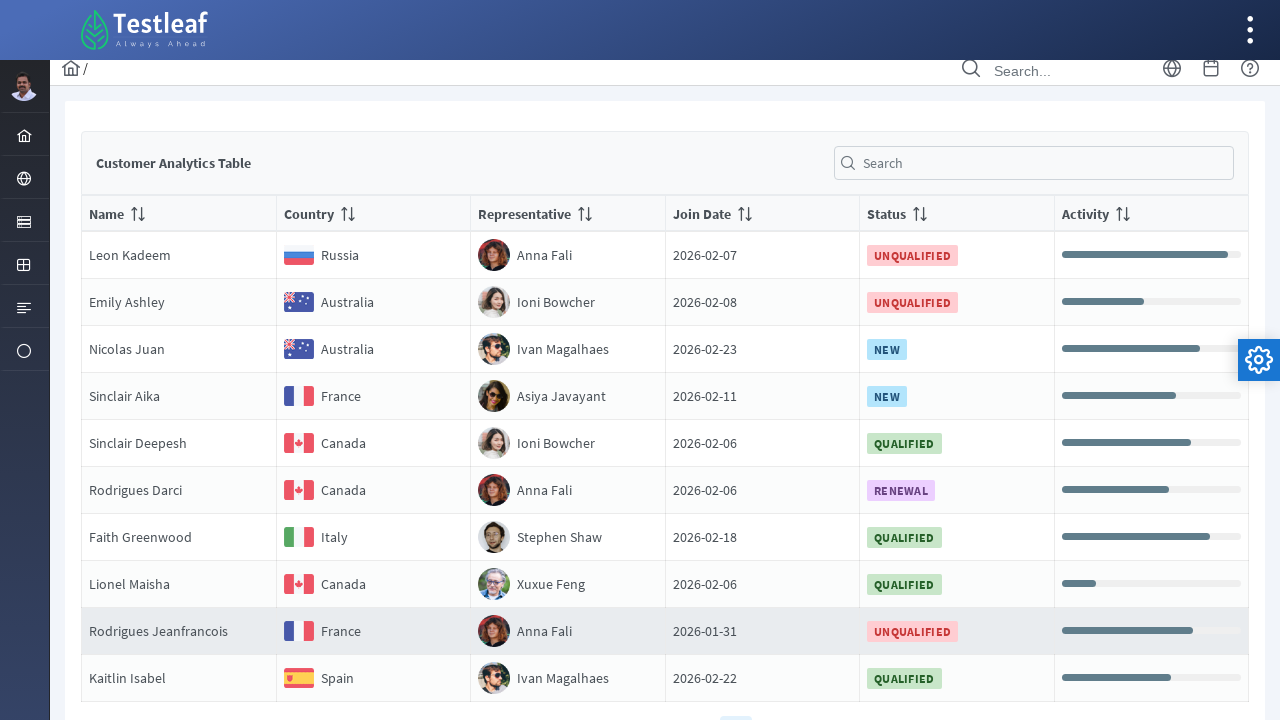

Located country cell for row 2 on page 5
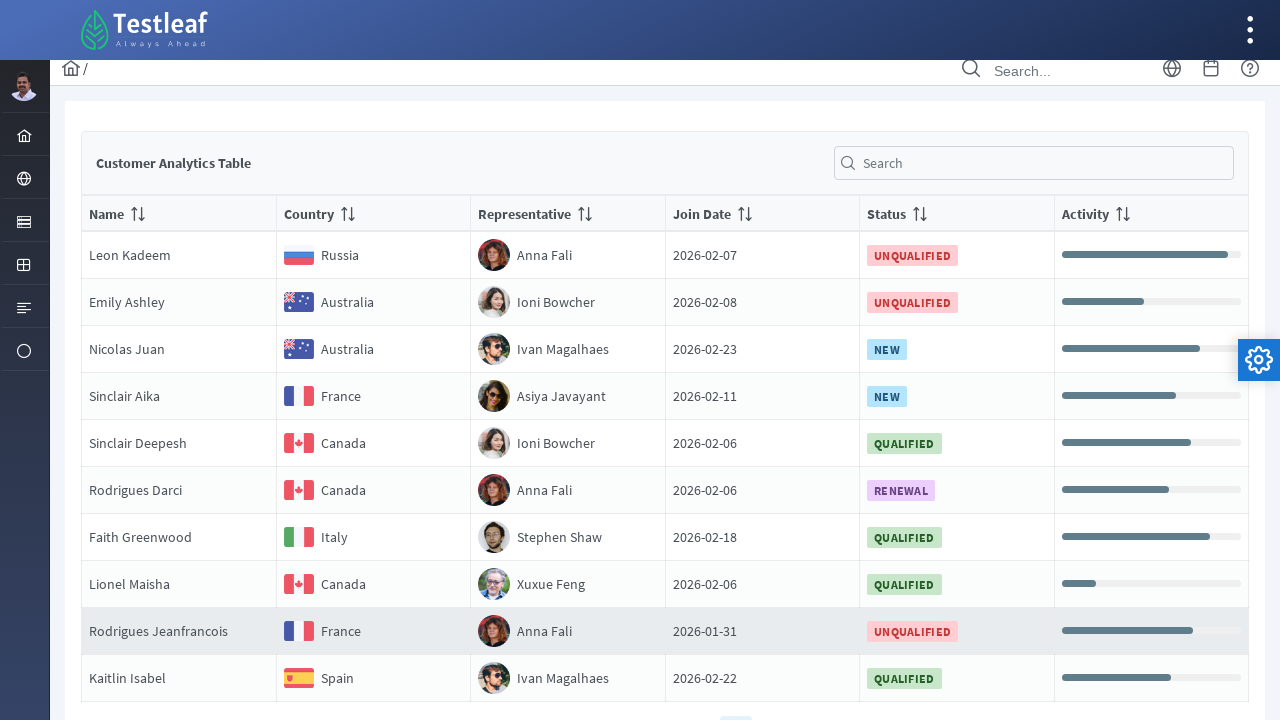

Retrieved country name: Australia from row 2 on page 5
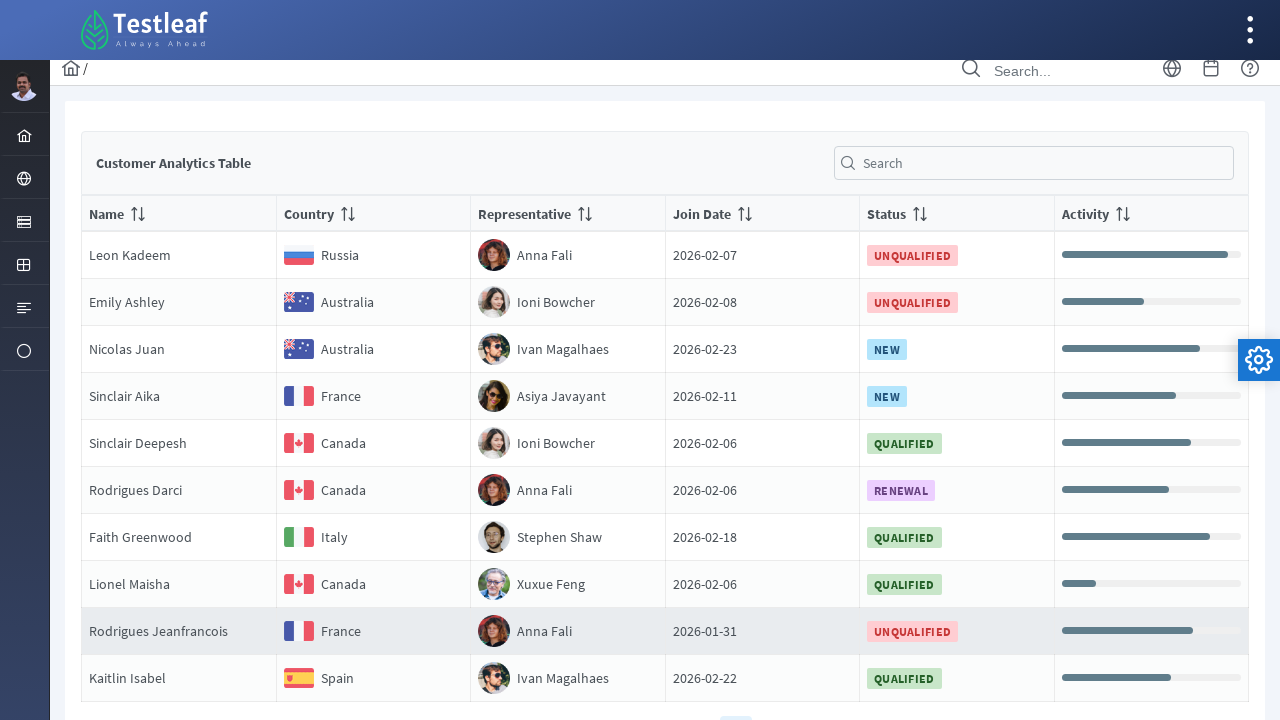

Located country cell for row 3 on page 5
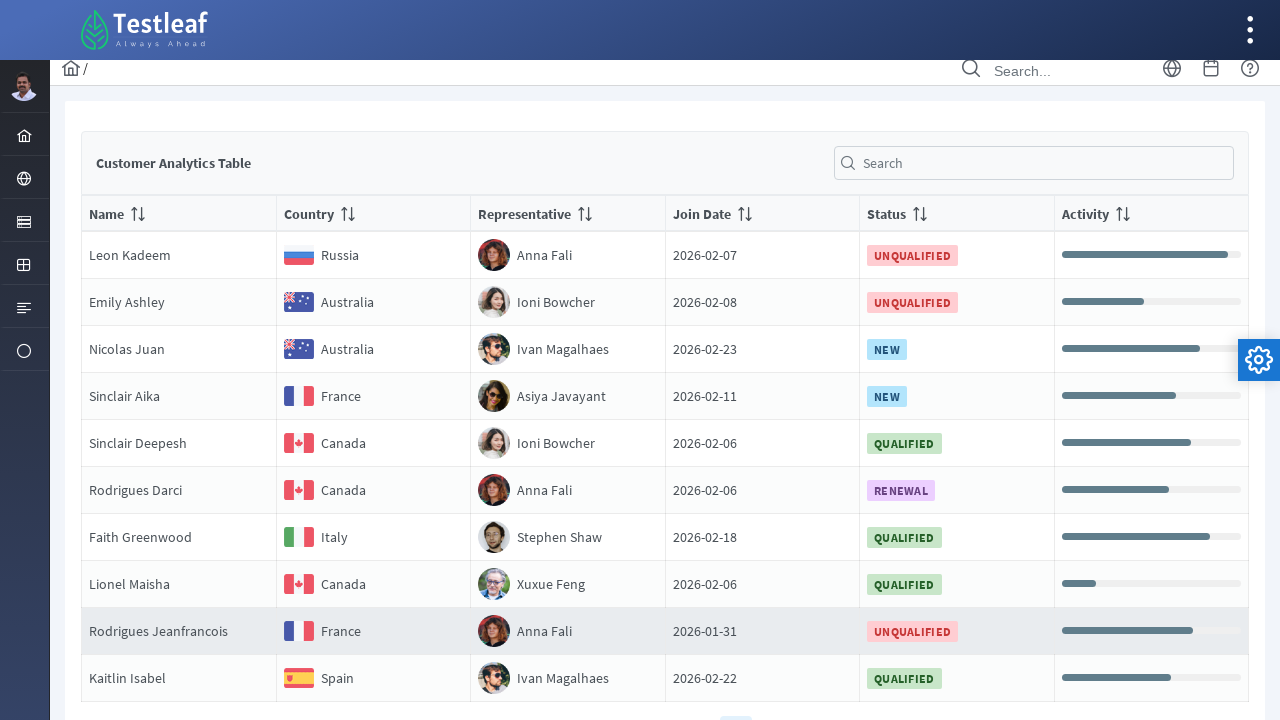

Retrieved country name: Australia from row 3 on page 5
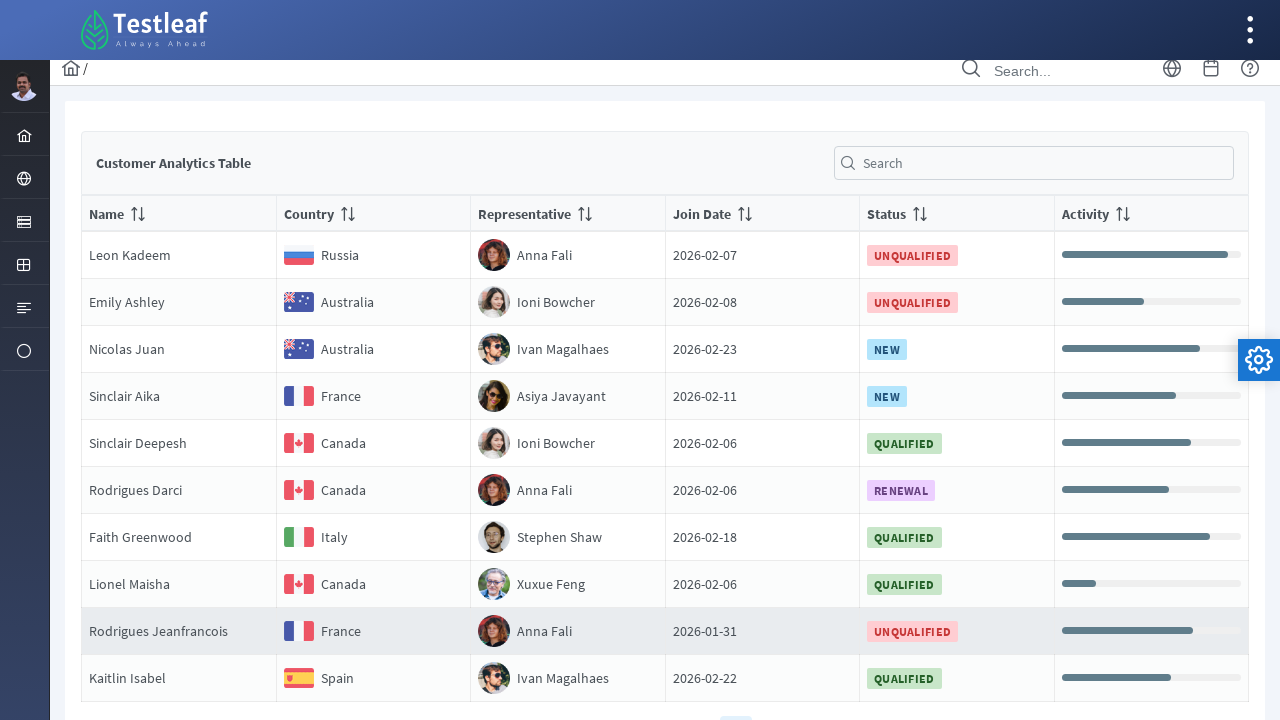

Located country cell for row 4 on page 5
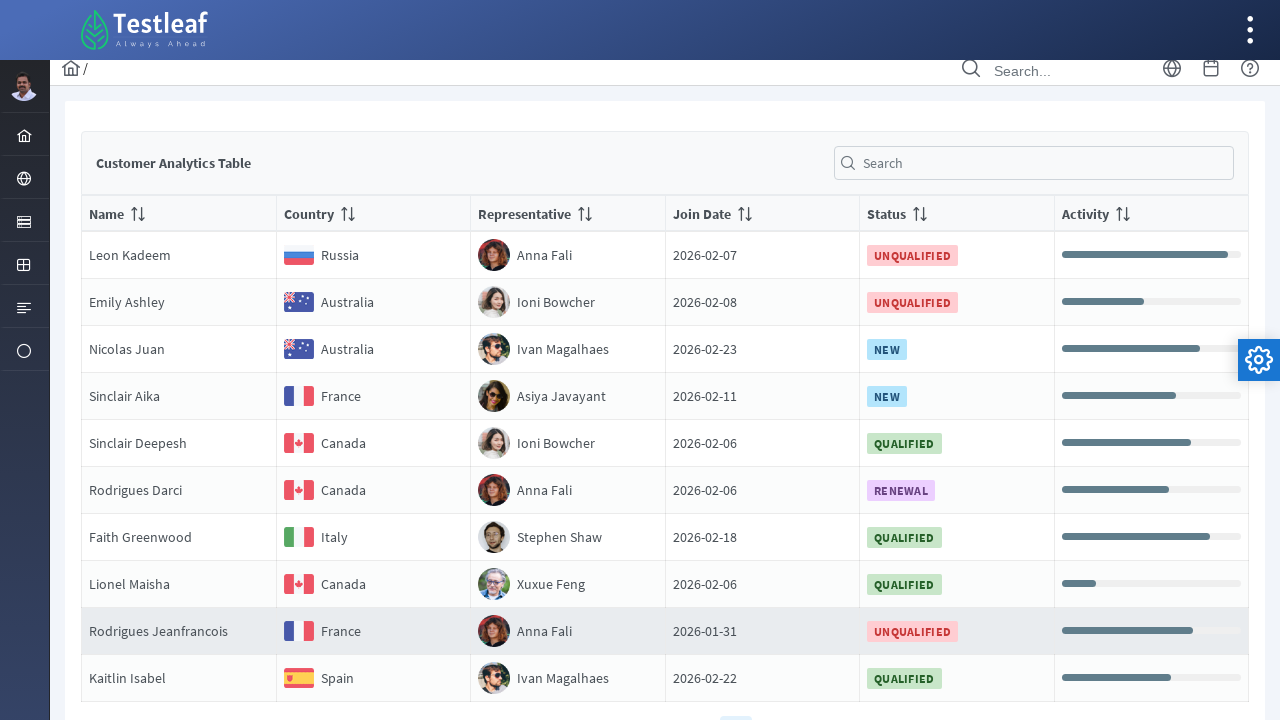

Retrieved country name: France from row 4 on page 5
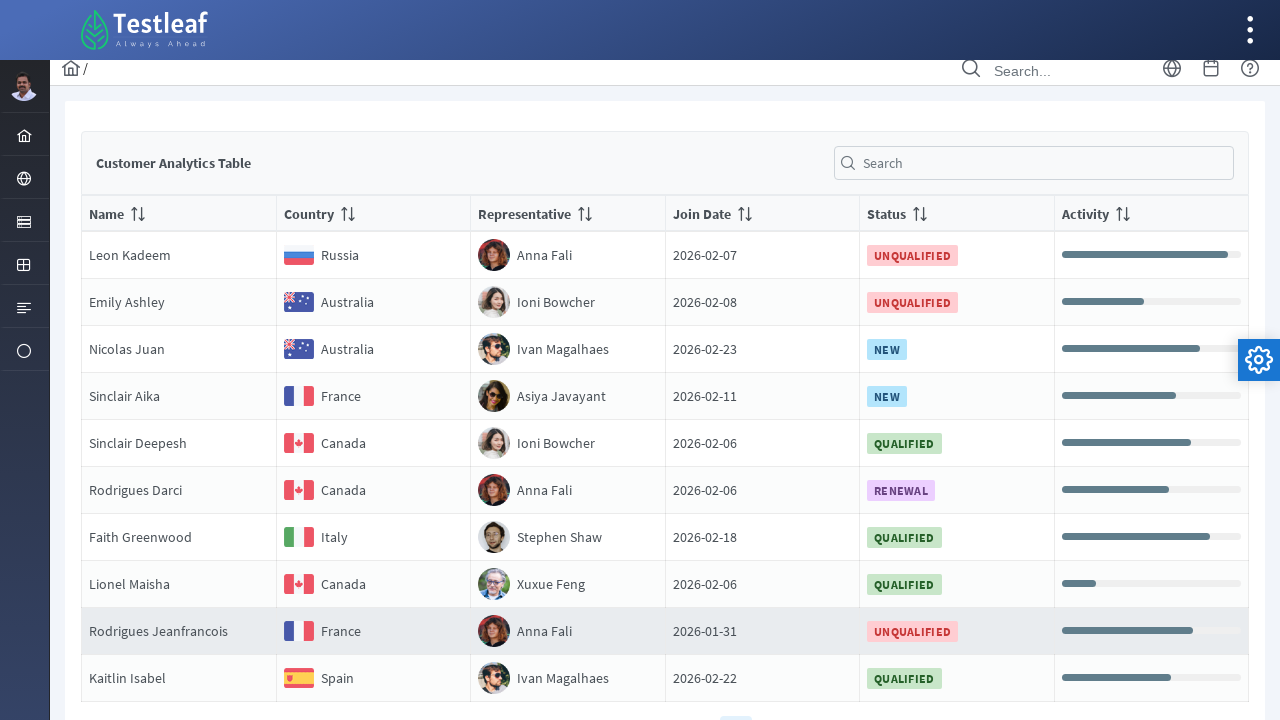

Located country cell for row 5 on page 5
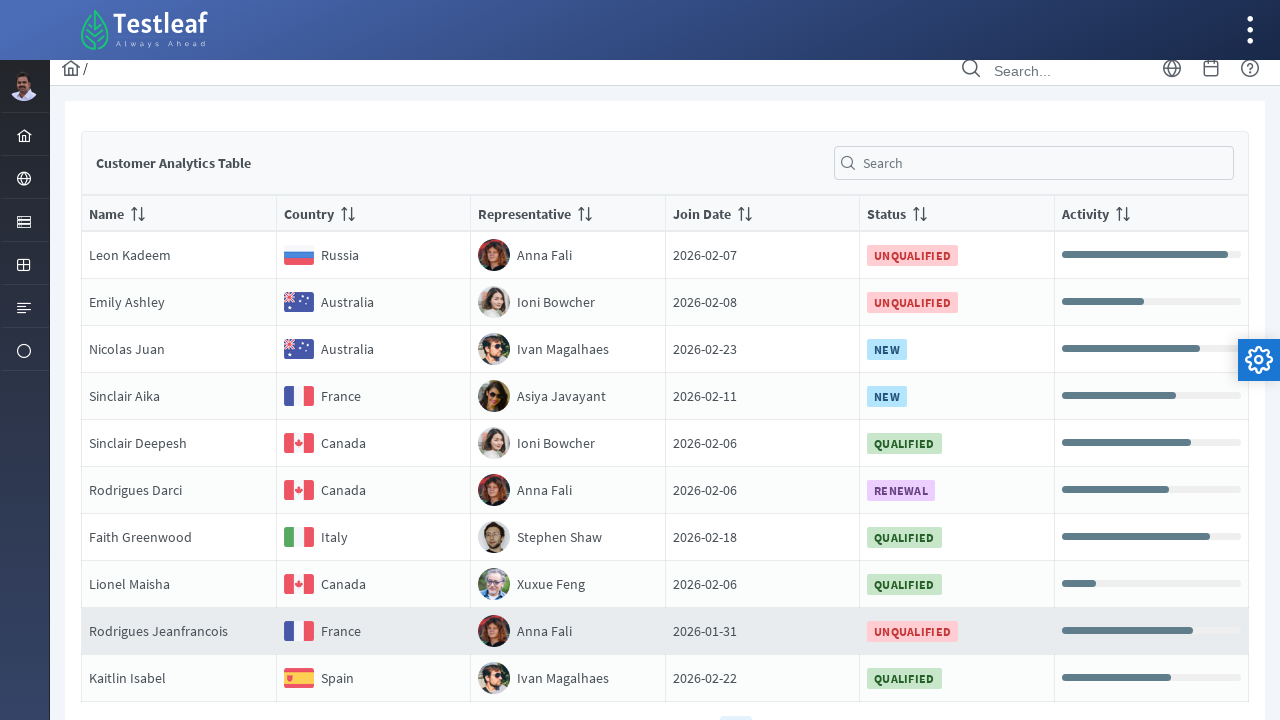

Retrieved country name: Canada from row 5 on page 5
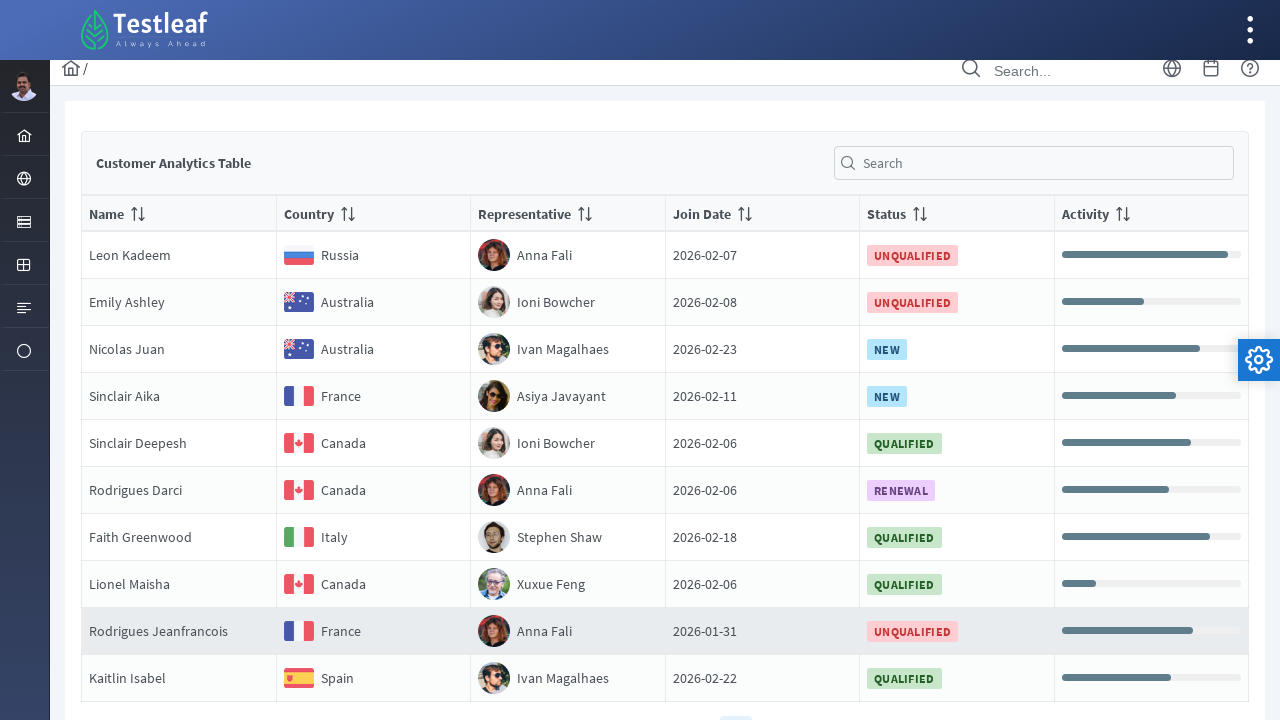

Located country cell for row 6 on page 5
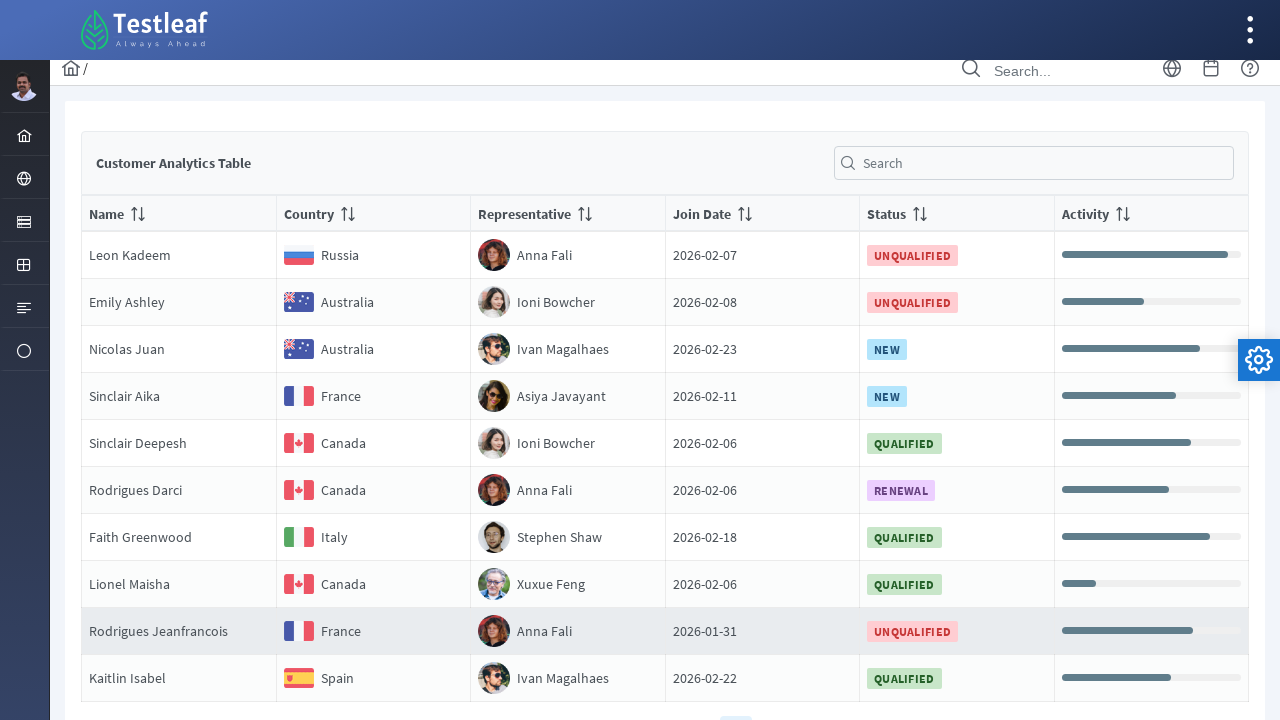

Retrieved country name: Canada from row 6 on page 5
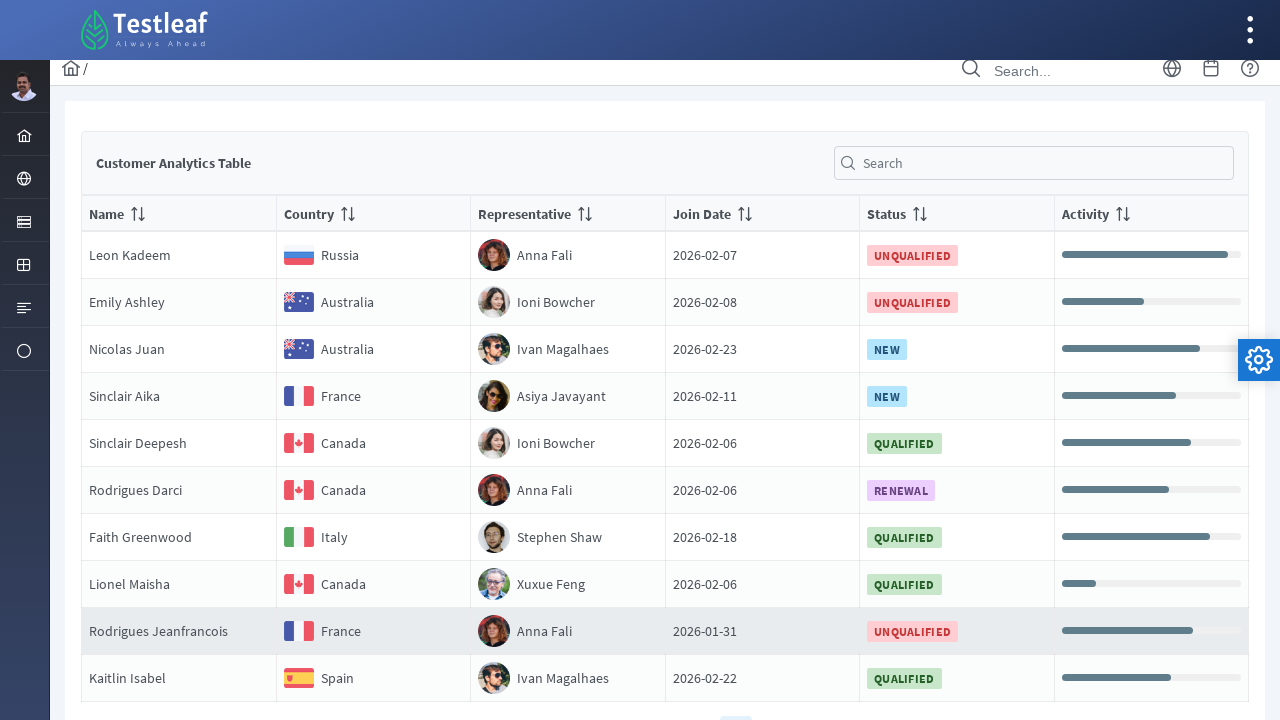

Located country cell for row 7 on page 5
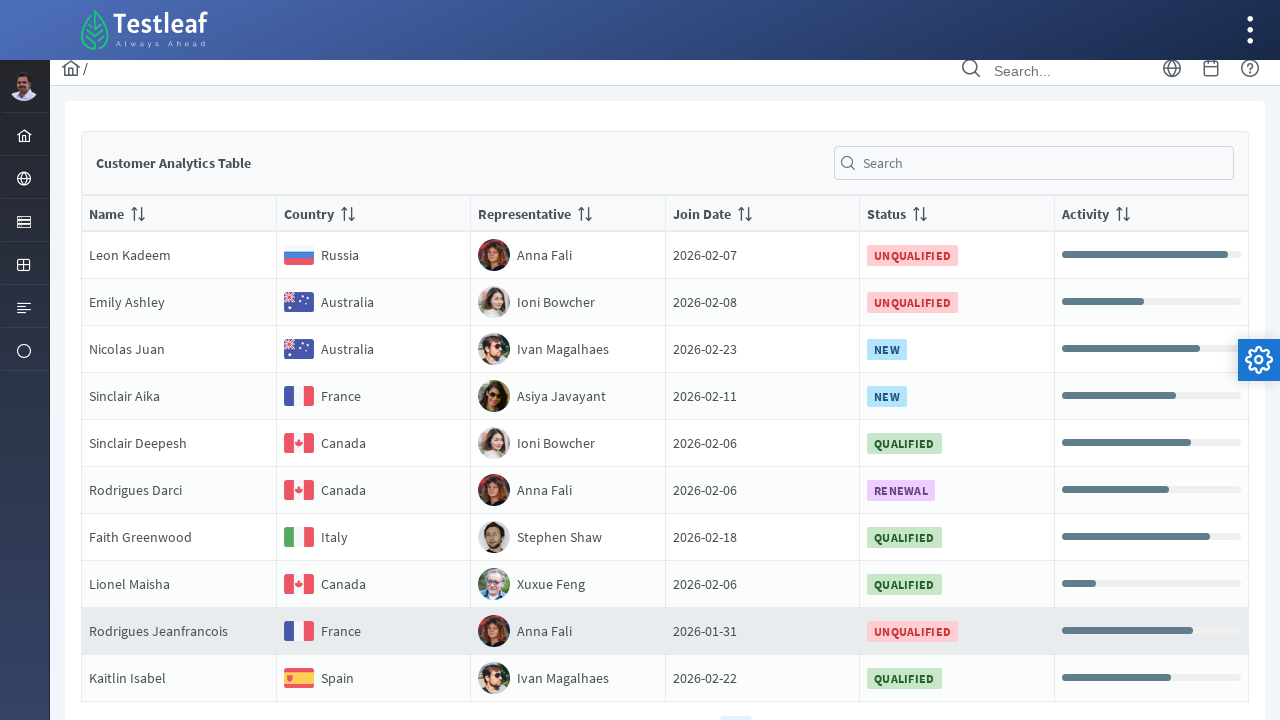

Retrieved country name: Italy from row 7 on page 5
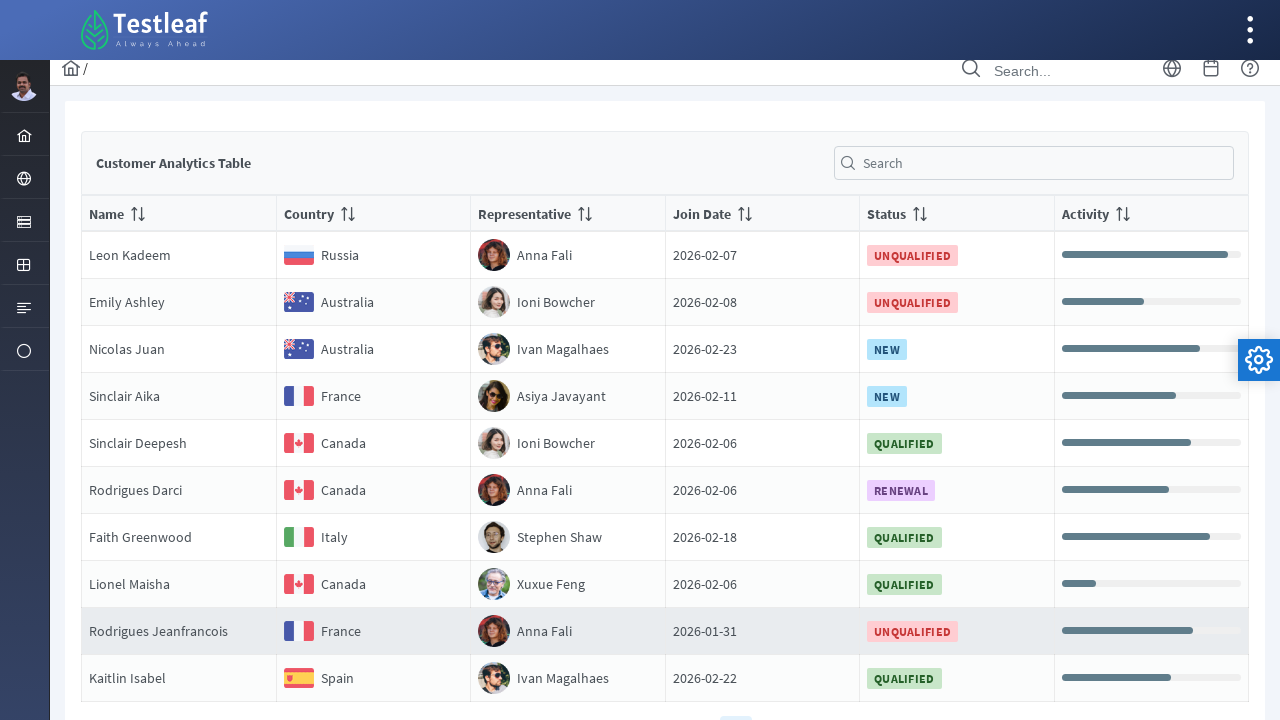

Located country cell for row 8 on page 5
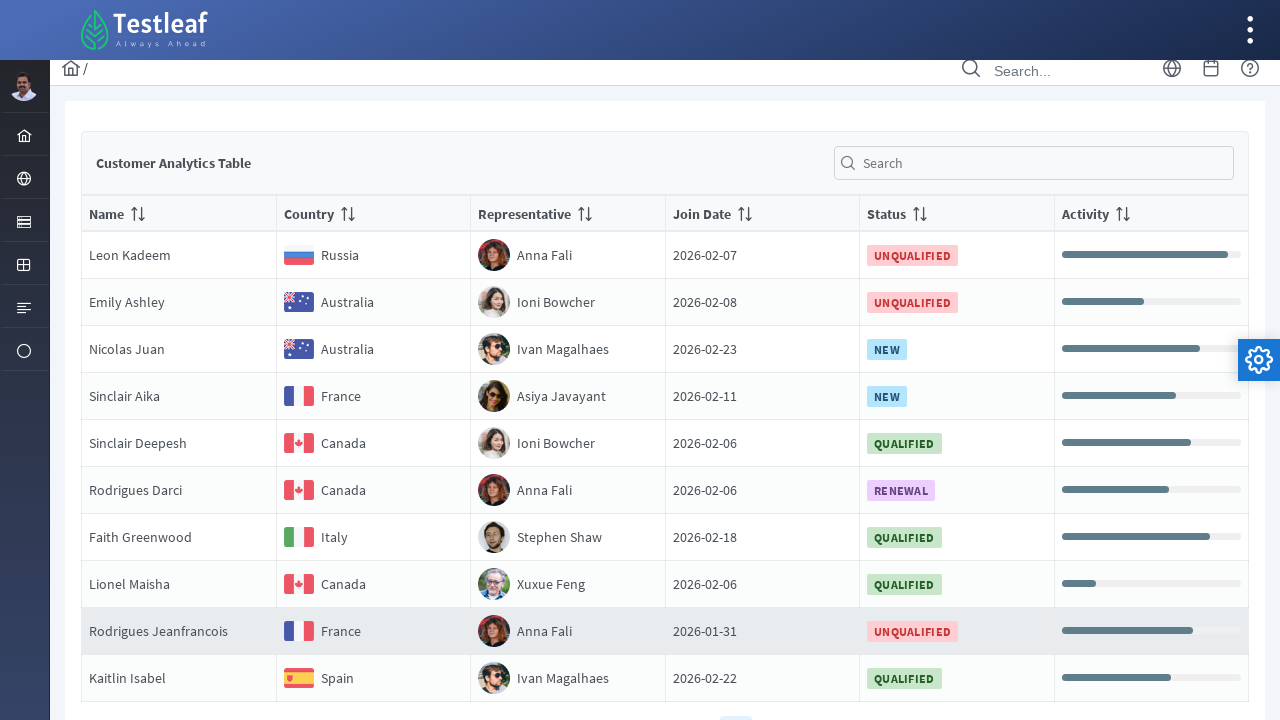

Retrieved country name: Canada from row 8 on page 5
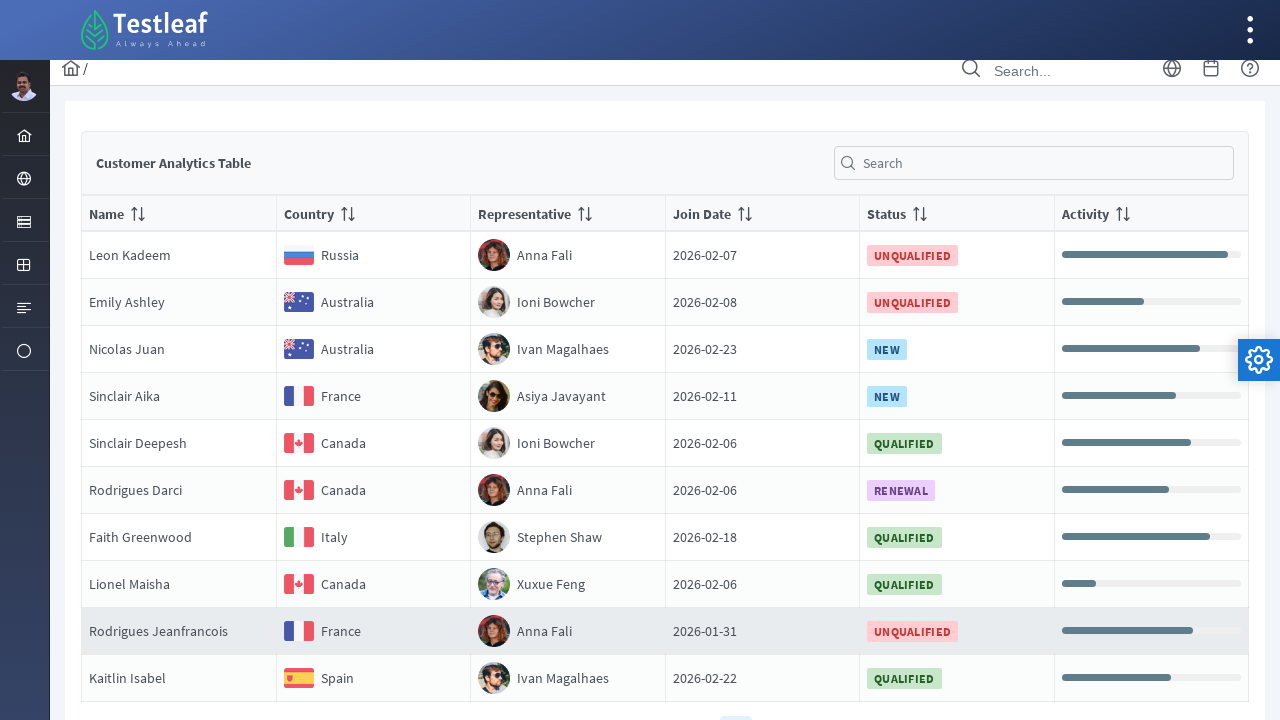

Located country cell for row 9 on page 5
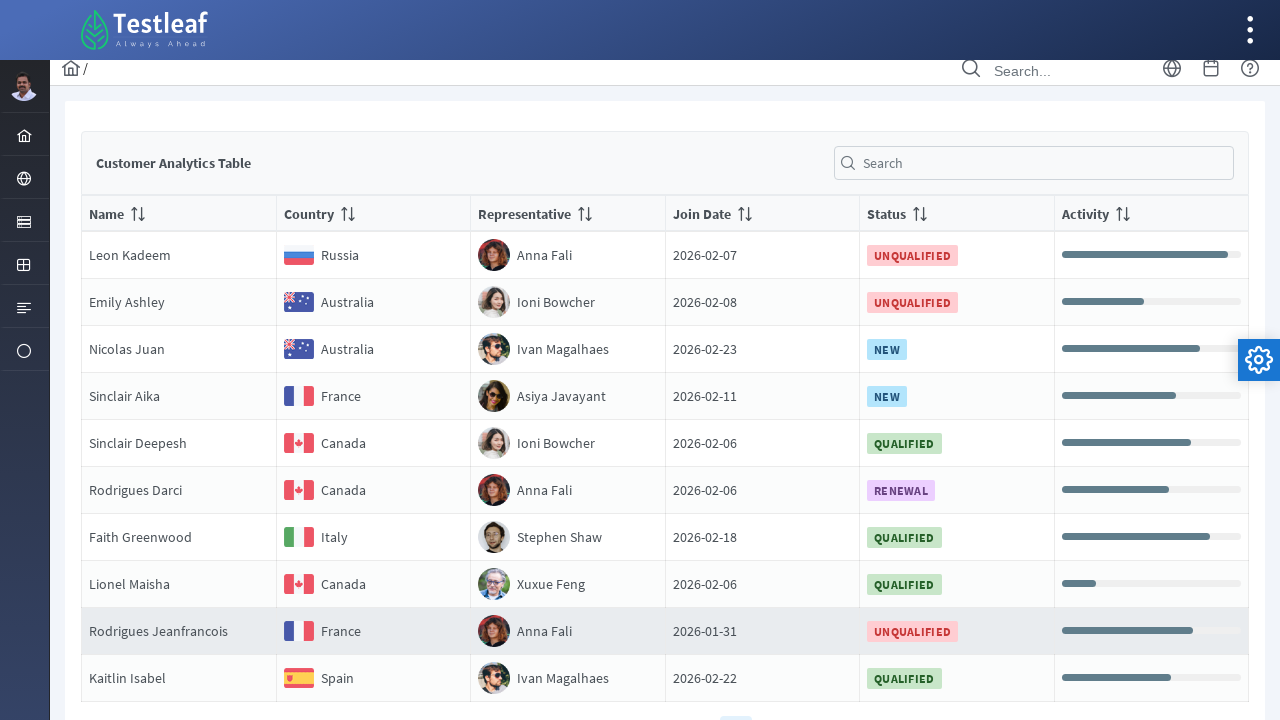

Retrieved country name: France from row 9 on page 5
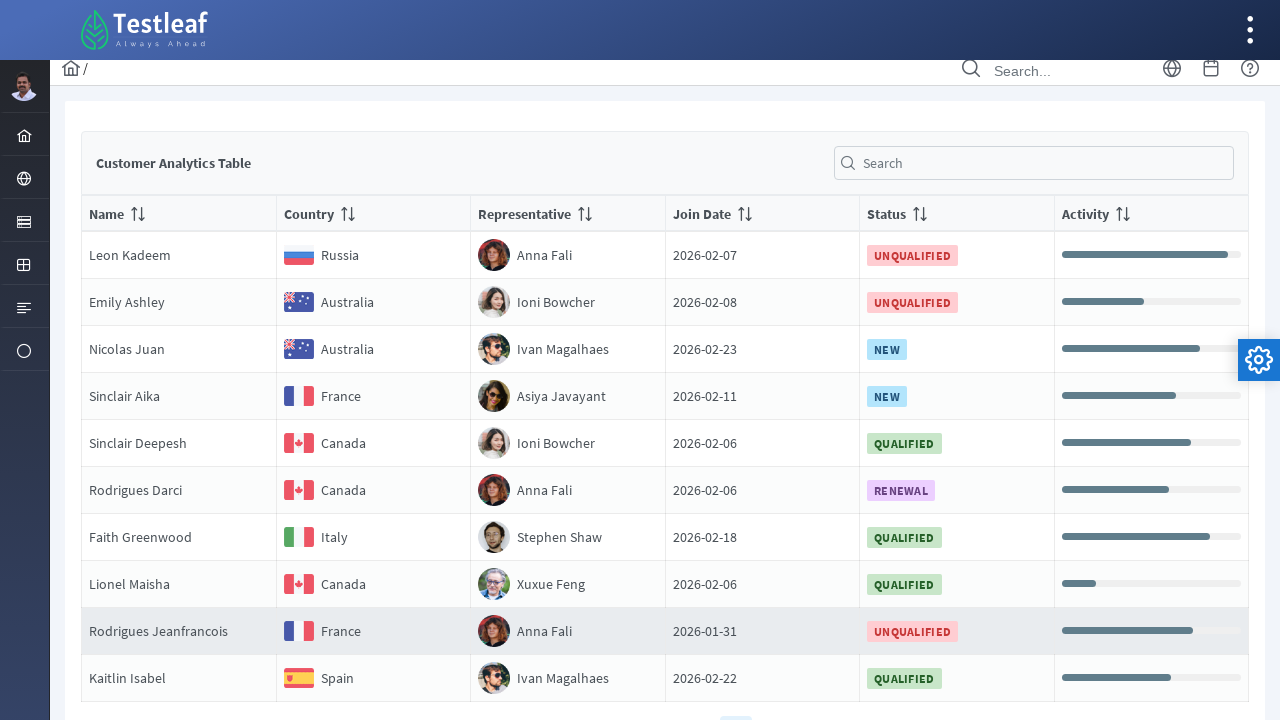

Located country cell for row 10 on page 5
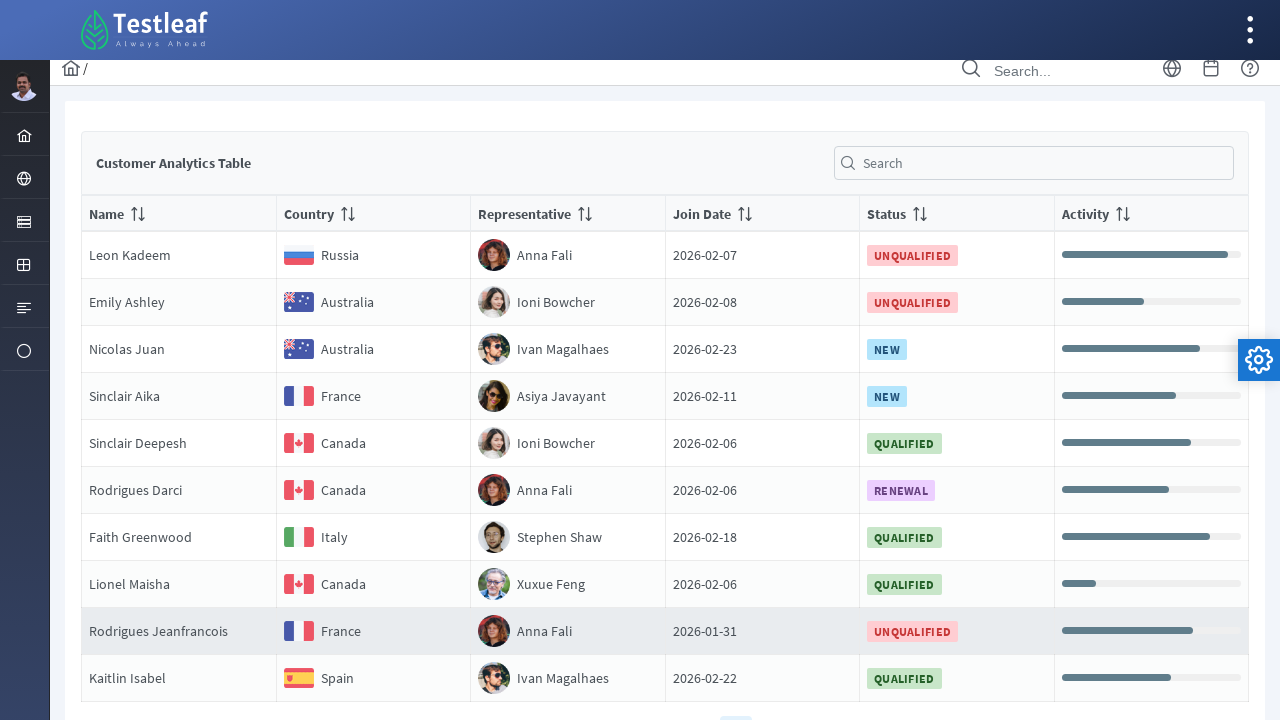

Retrieved country name: Spain from row 10 on page 5
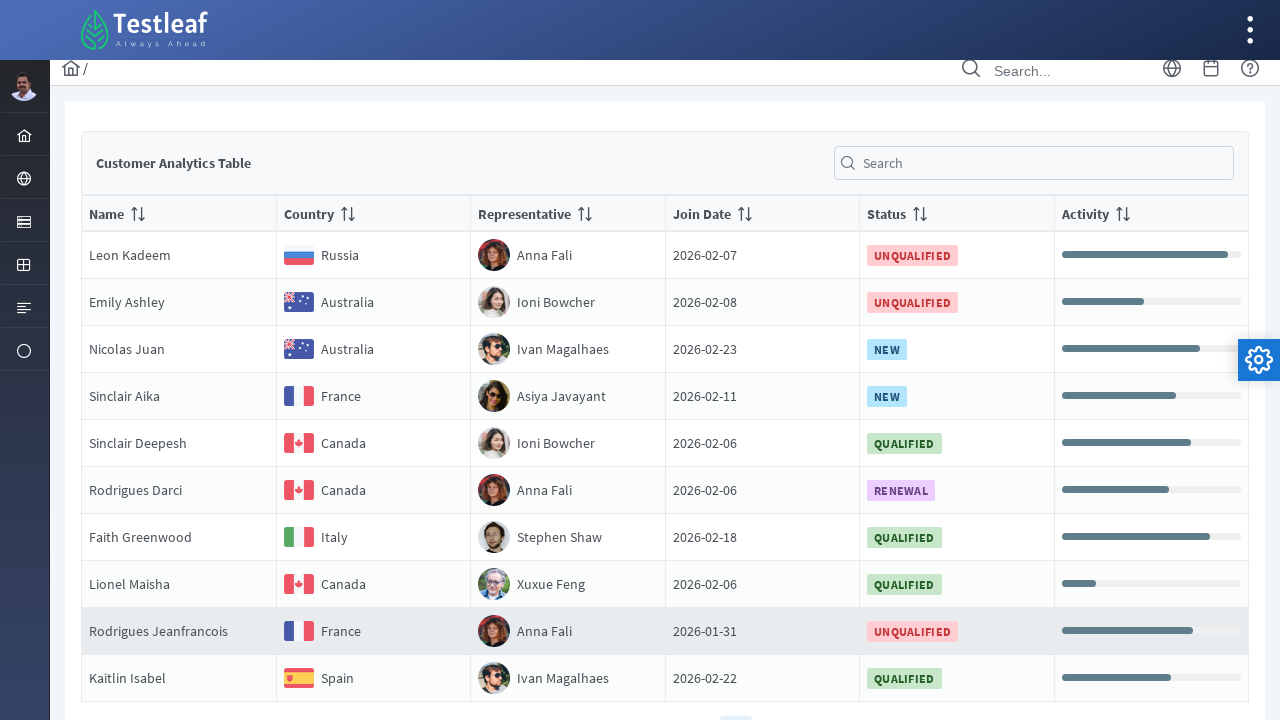

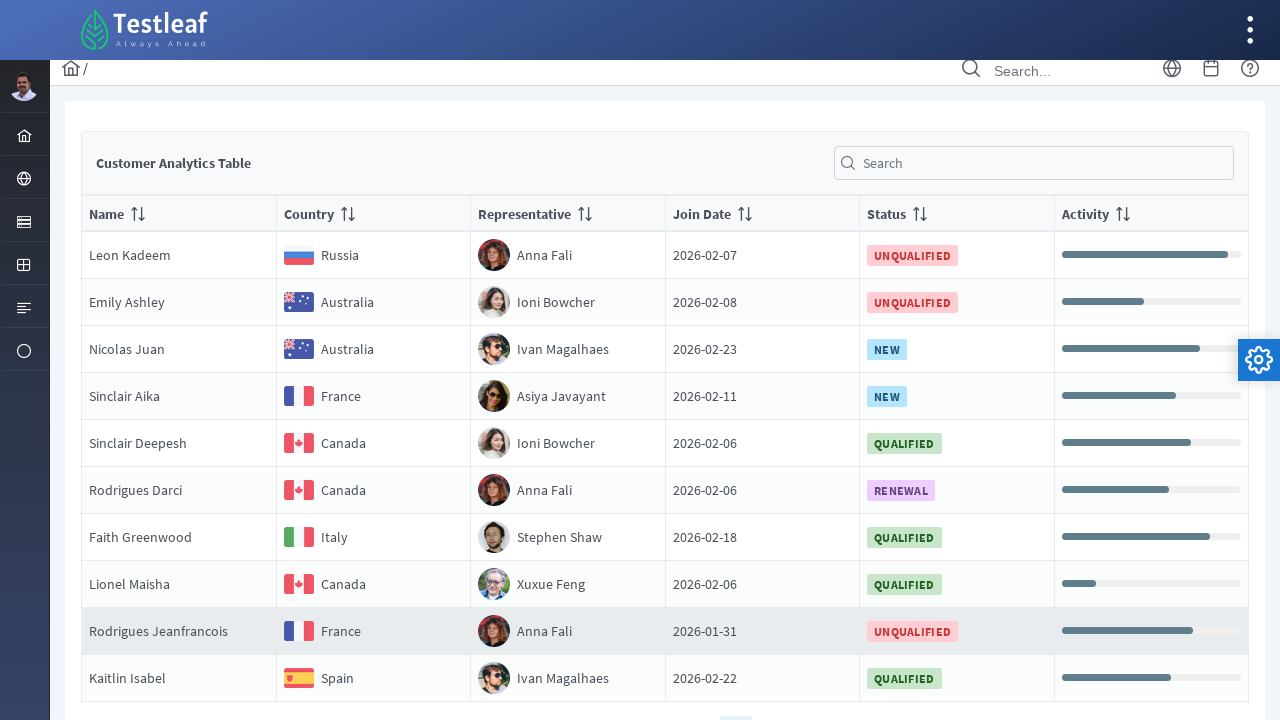